Tests filling a large form by entering the same text into all input fields and clicking the submit button

Starting URL: http://suninjuly.github.io/huge_form.html

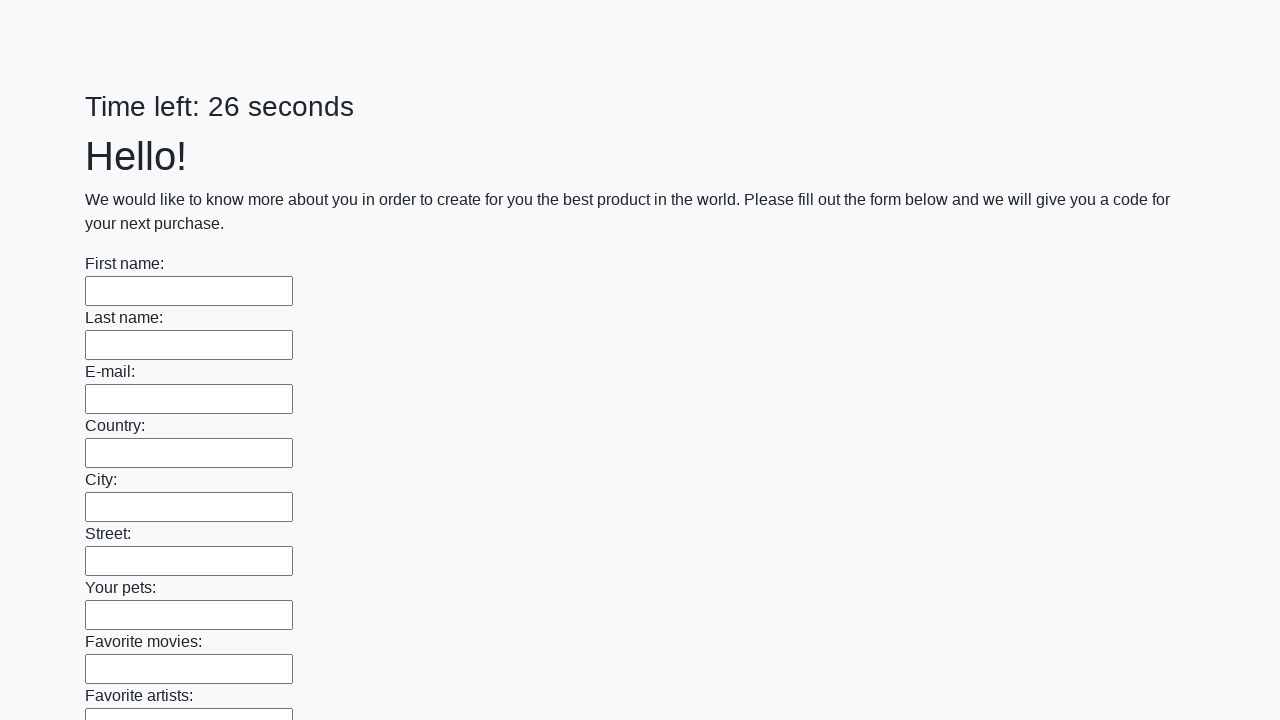

Filled input field with 'TestName' on input >> nth=0
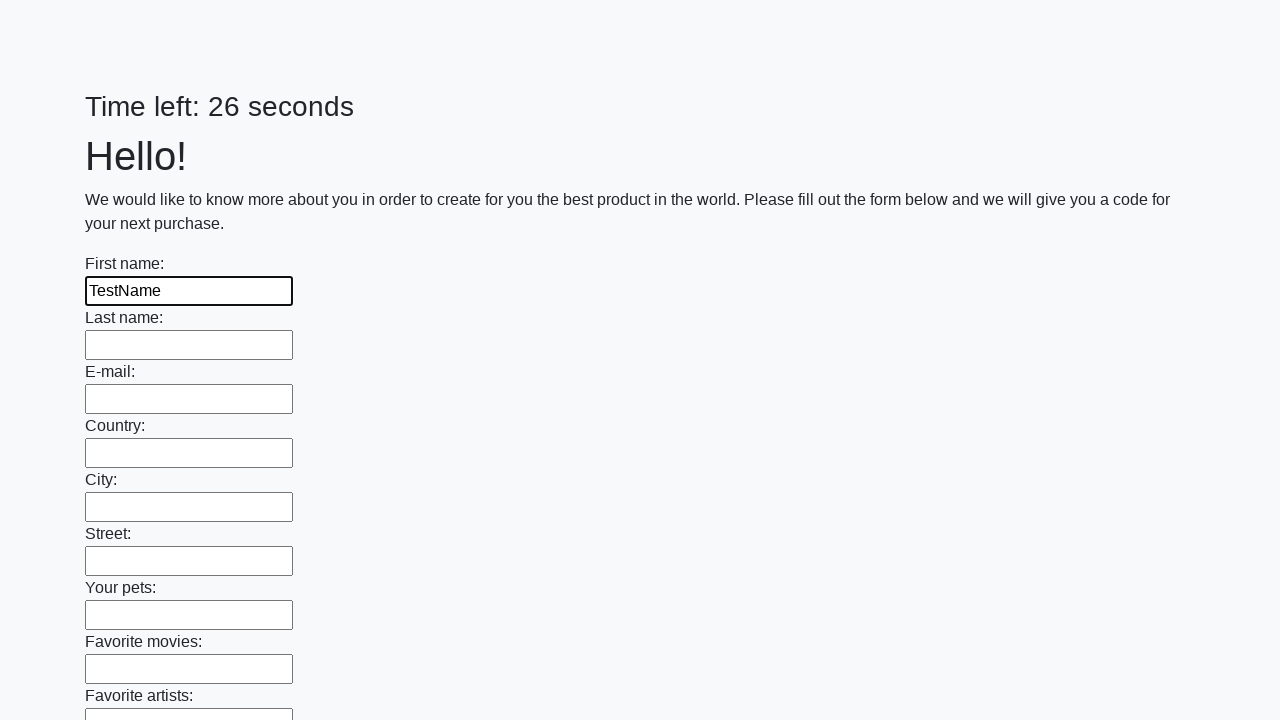

Filled input field with 'TestName' on input >> nth=1
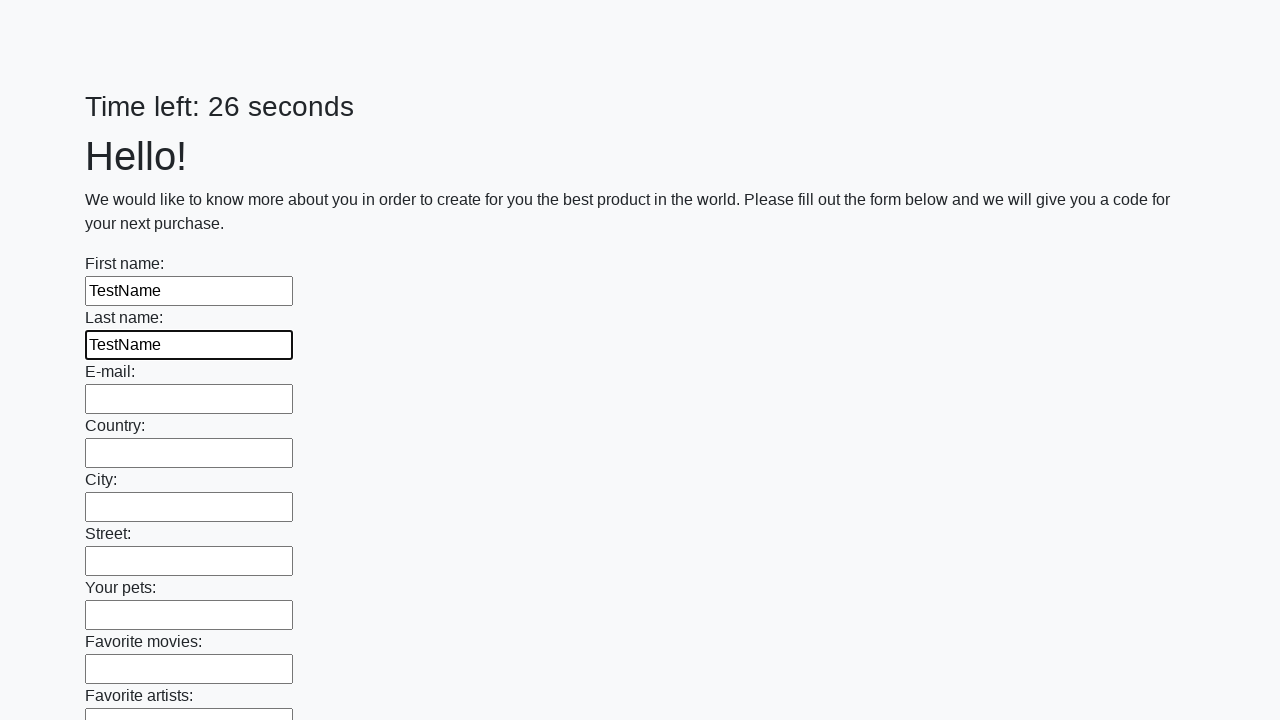

Filled input field with 'TestName' on input >> nth=2
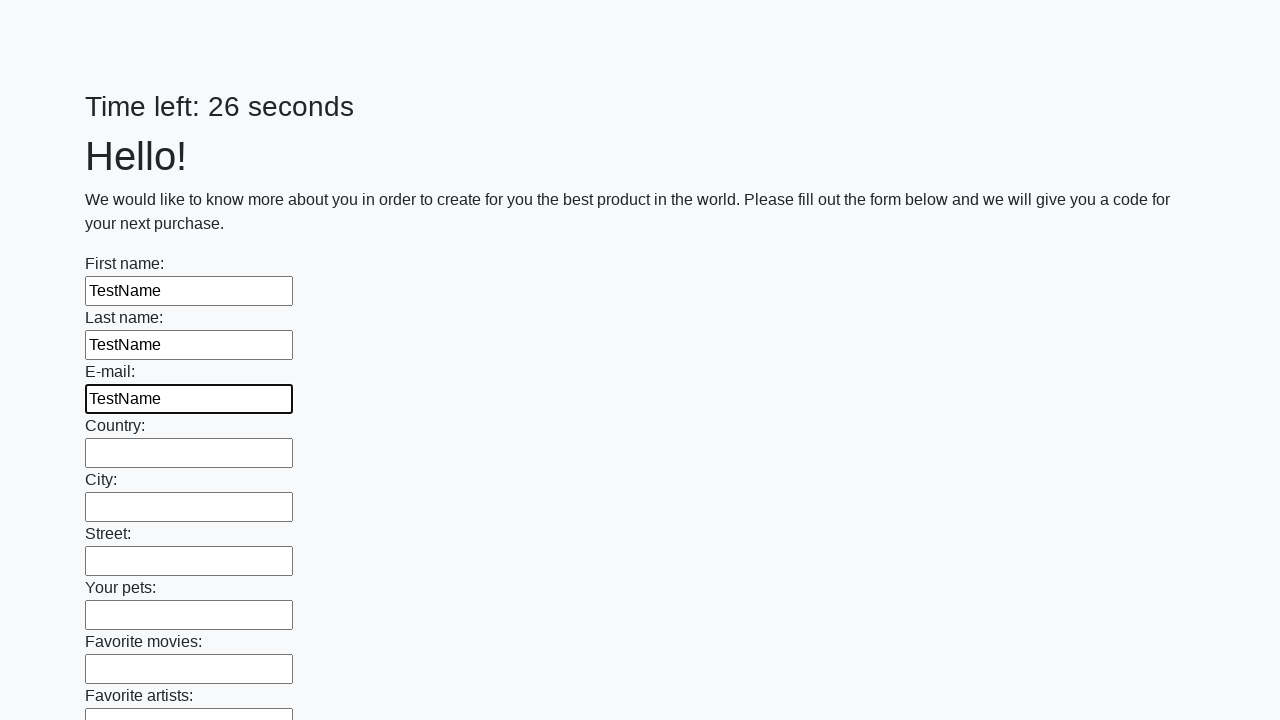

Filled input field with 'TestName' on input >> nth=3
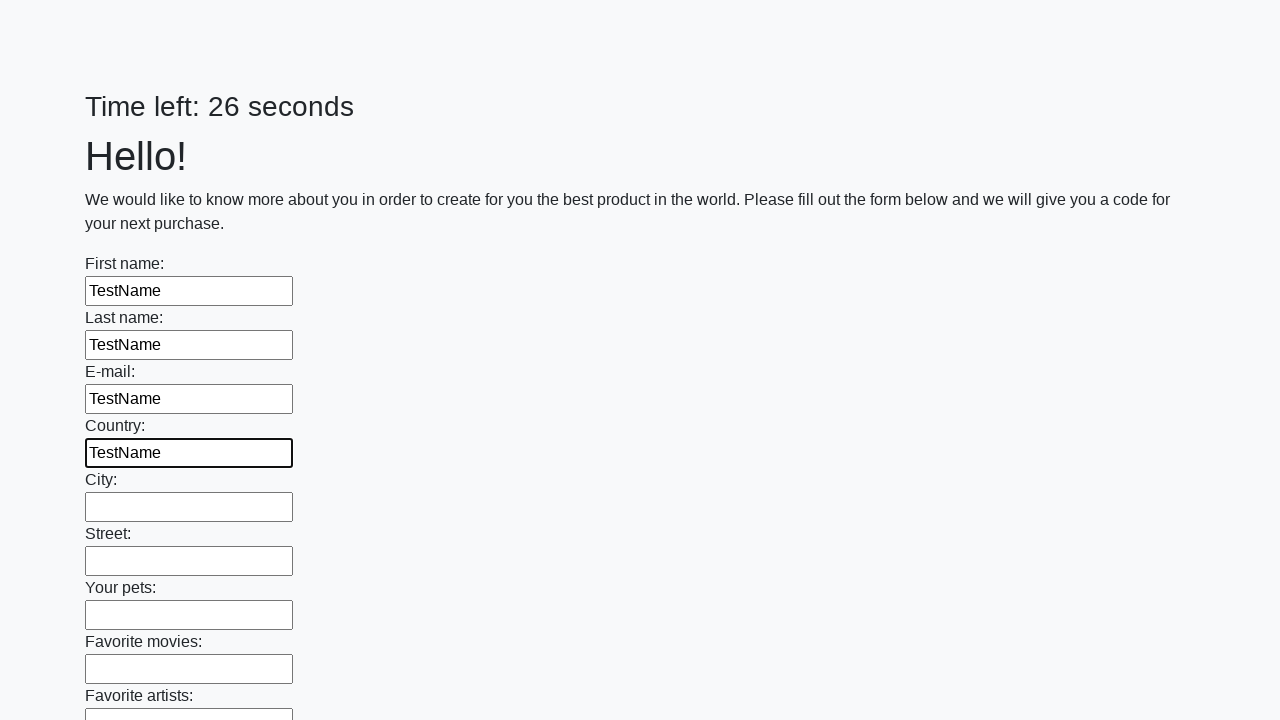

Filled input field with 'TestName' on input >> nth=4
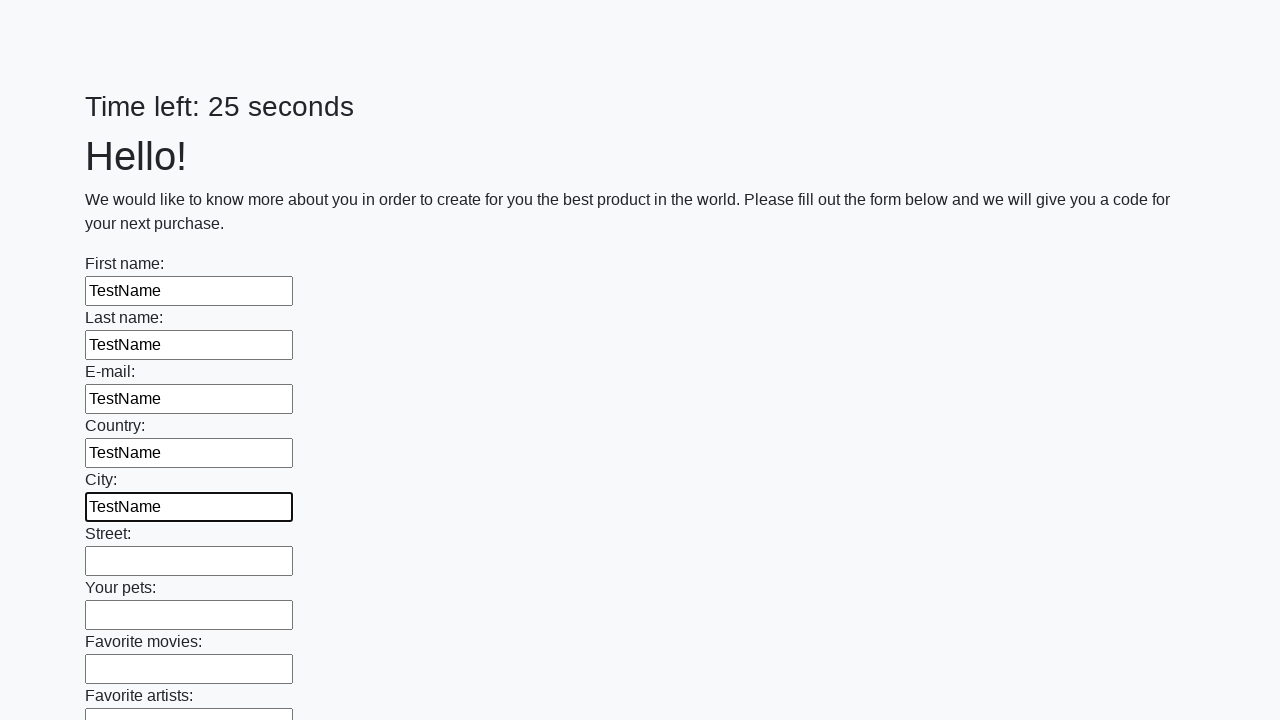

Filled input field with 'TestName' on input >> nth=5
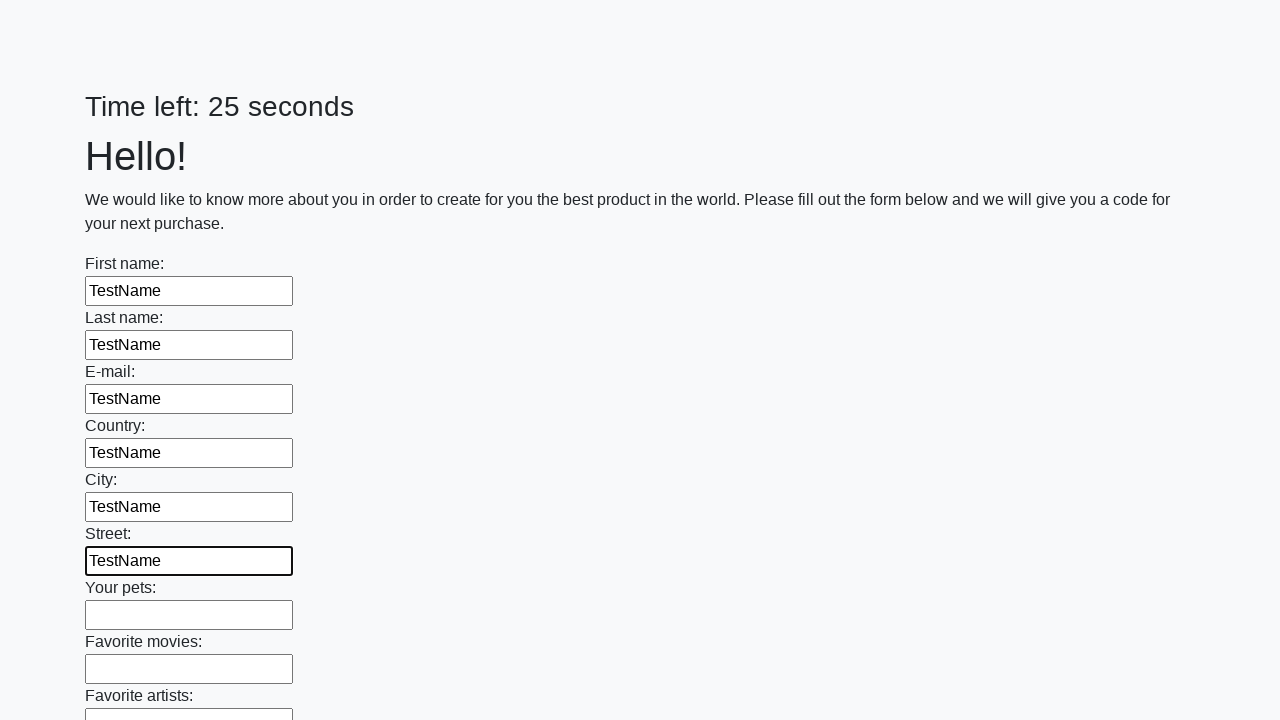

Filled input field with 'TestName' on input >> nth=6
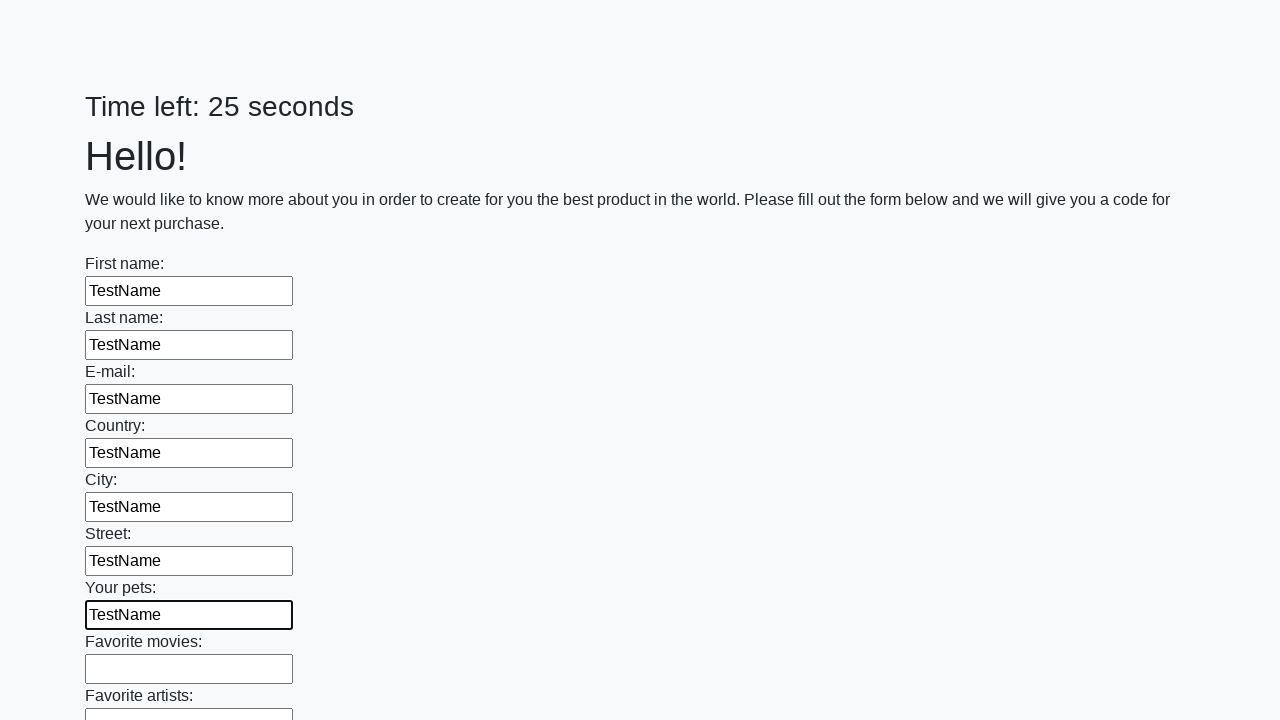

Filled input field with 'TestName' on input >> nth=7
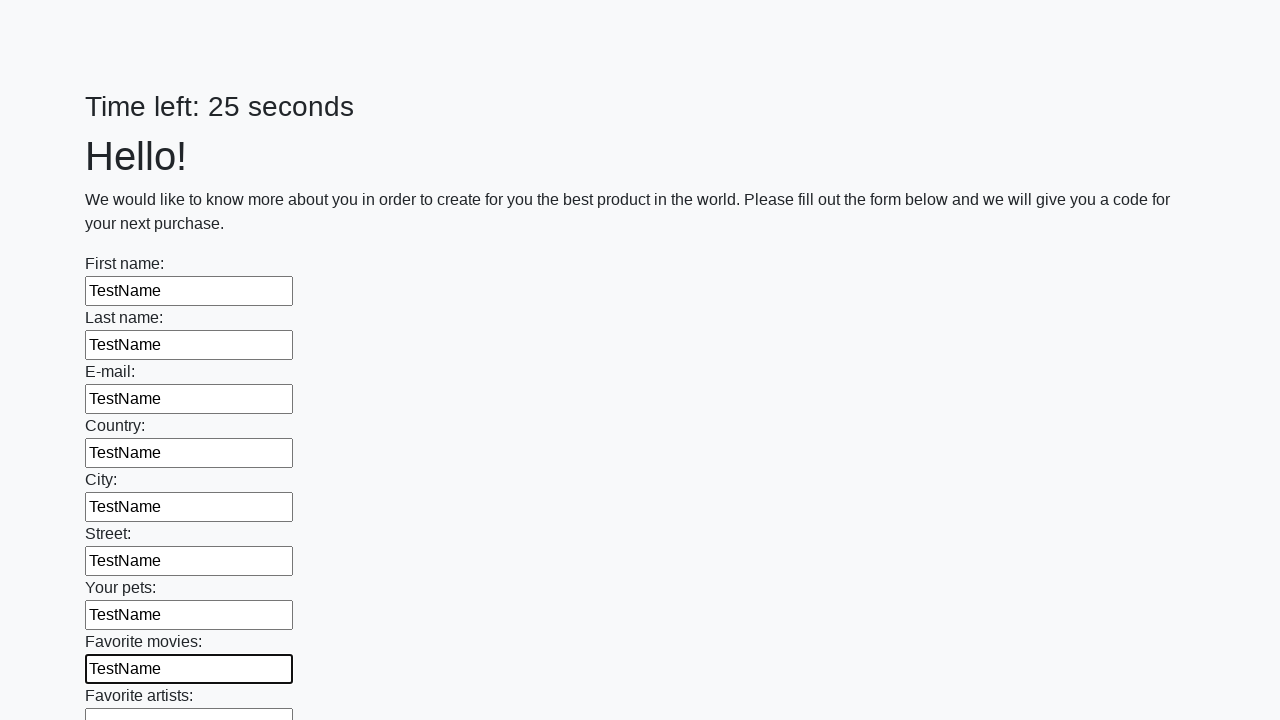

Filled input field with 'TestName' on input >> nth=8
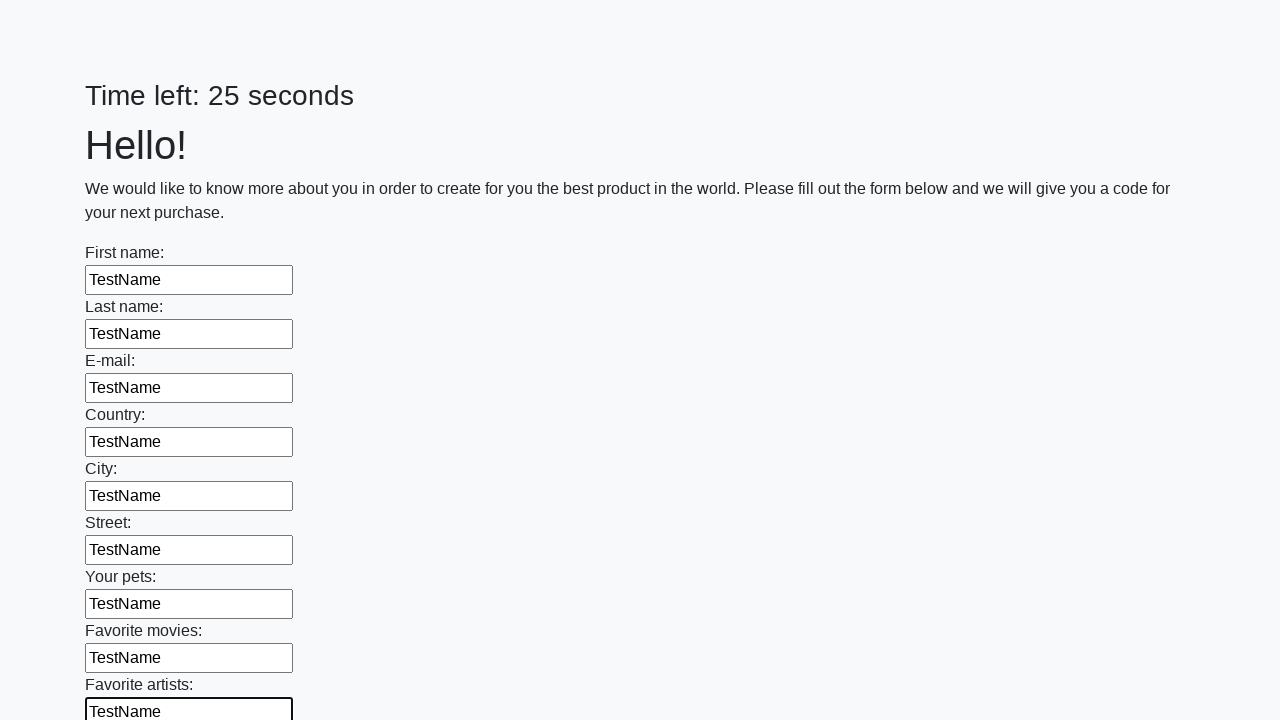

Filled input field with 'TestName' on input >> nth=9
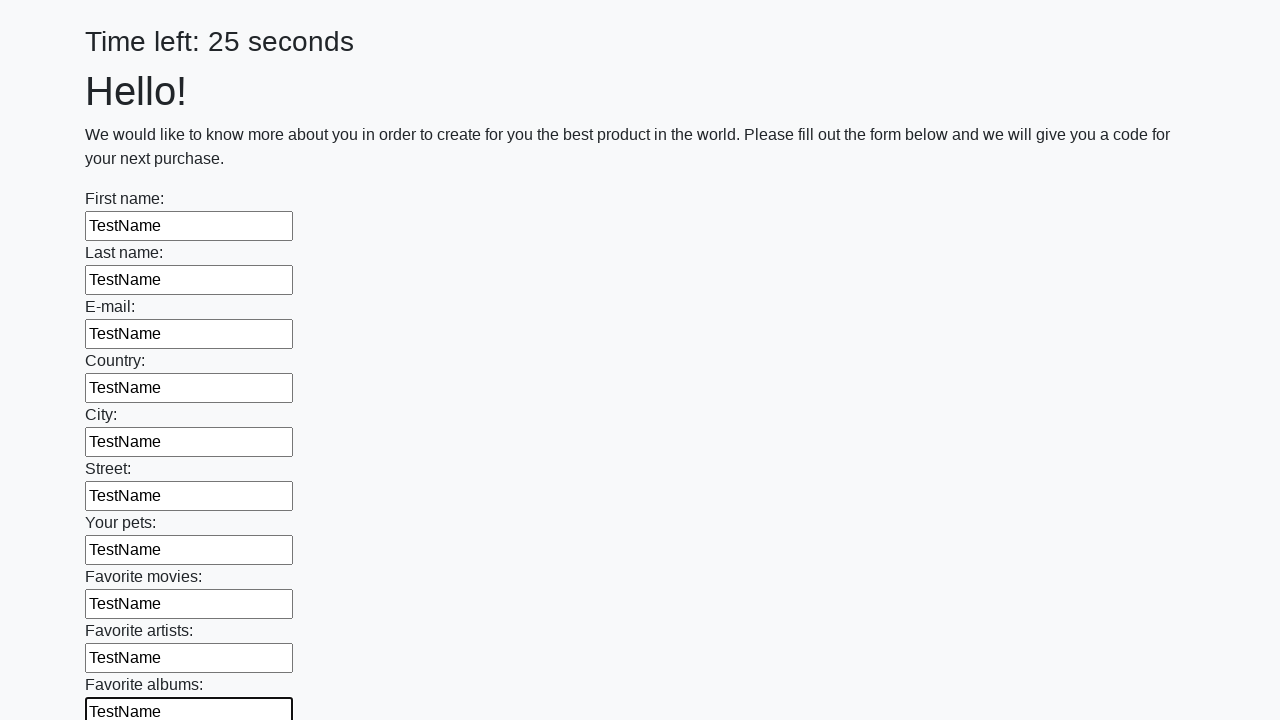

Filled input field with 'TestName' on input >> nth=10
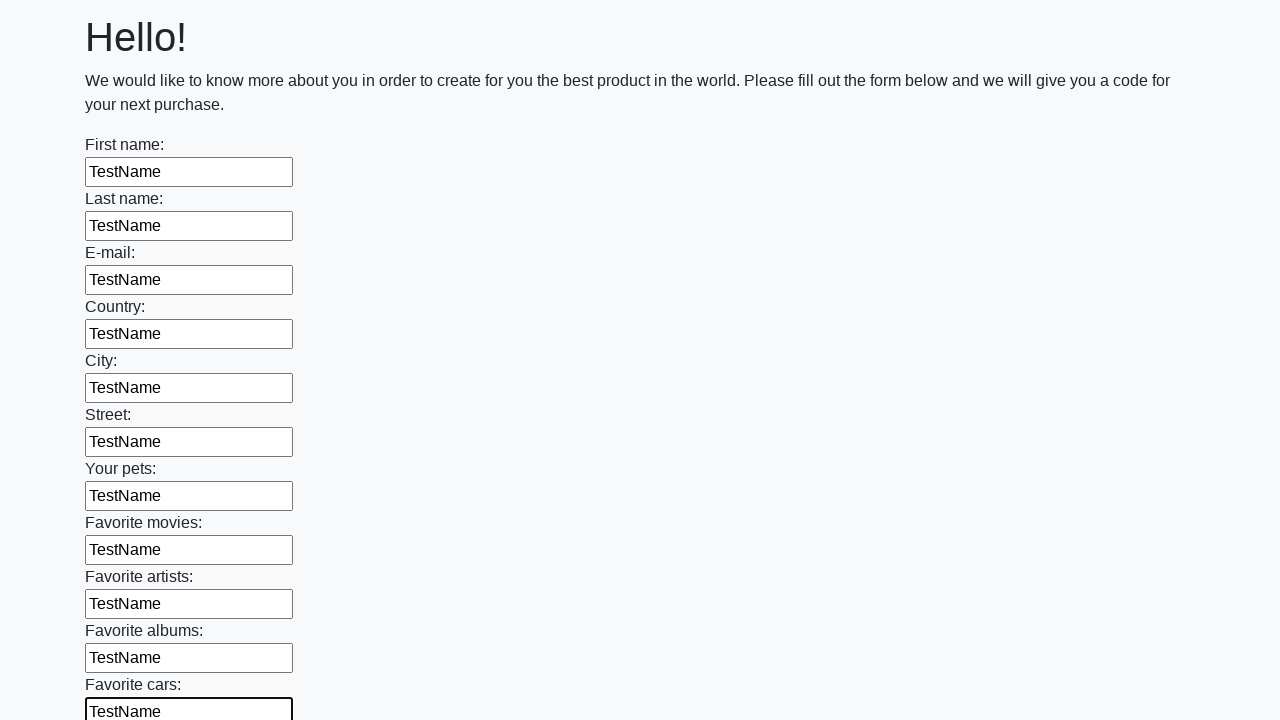

Filled input field with 'TestName' on input >> nth=11
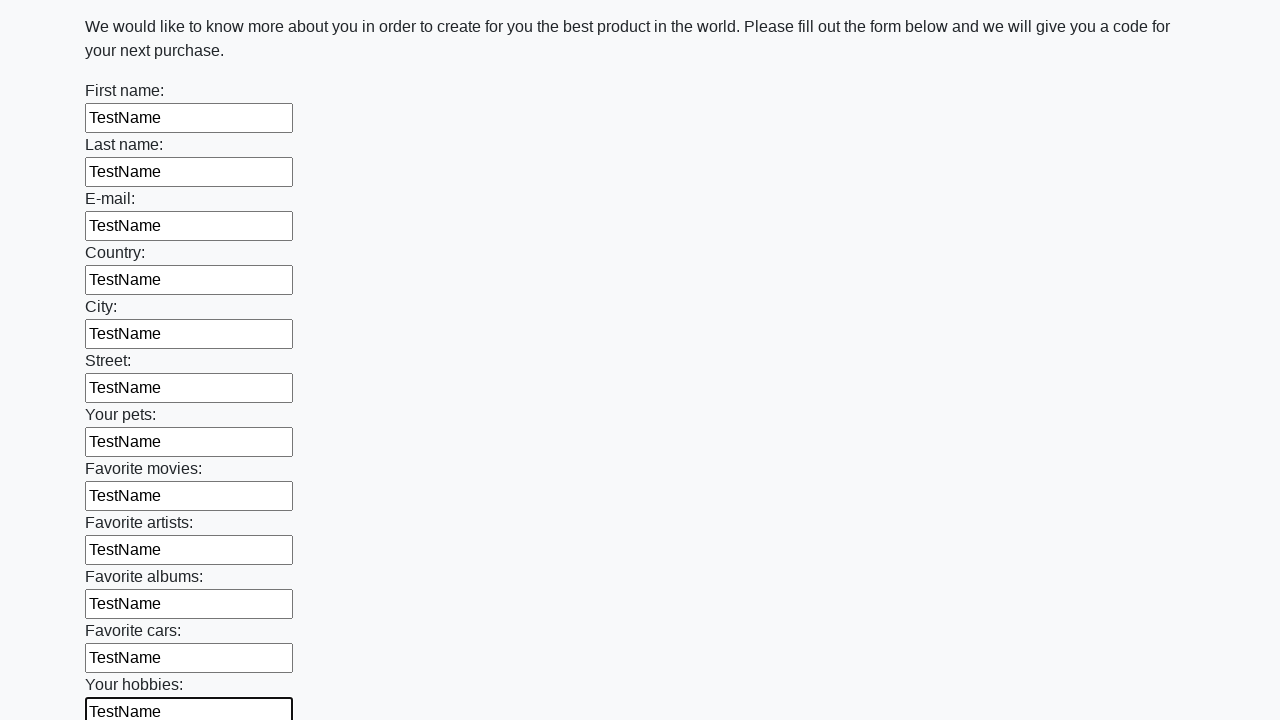

Filled input field with 'TestName' on input >> nth=12
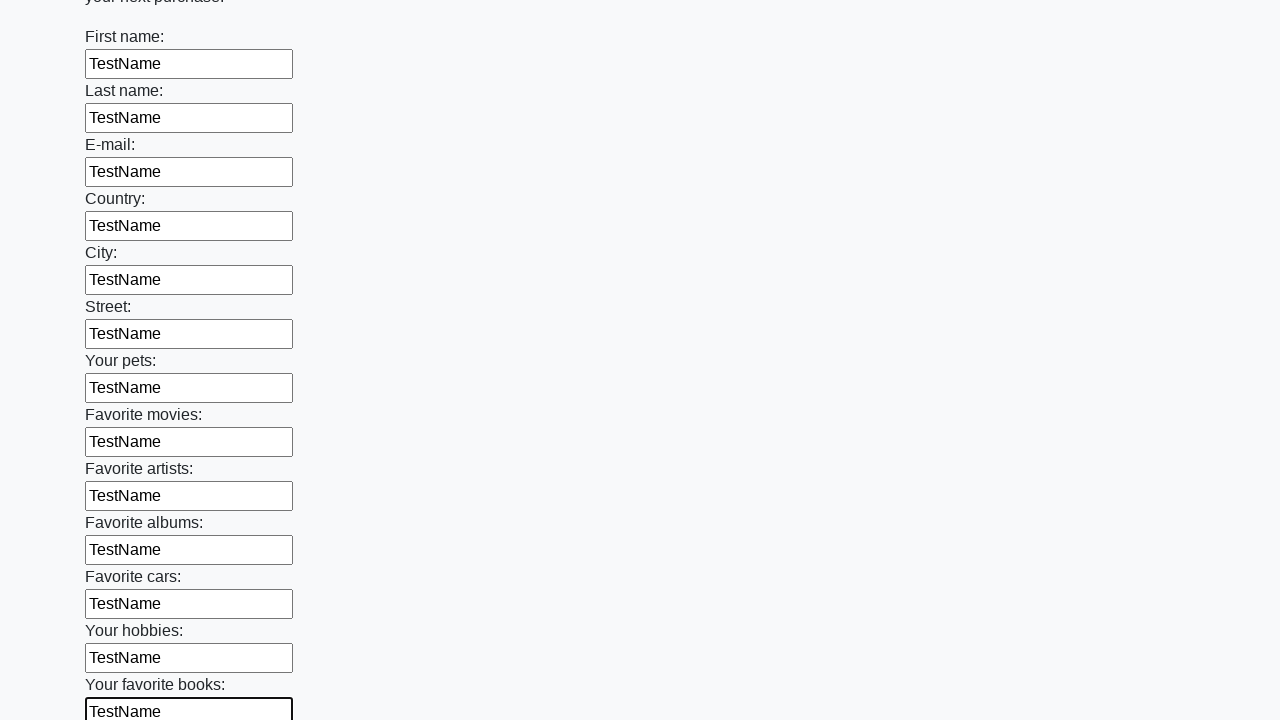

Filled input field with 'TestName' on input >> nth=13
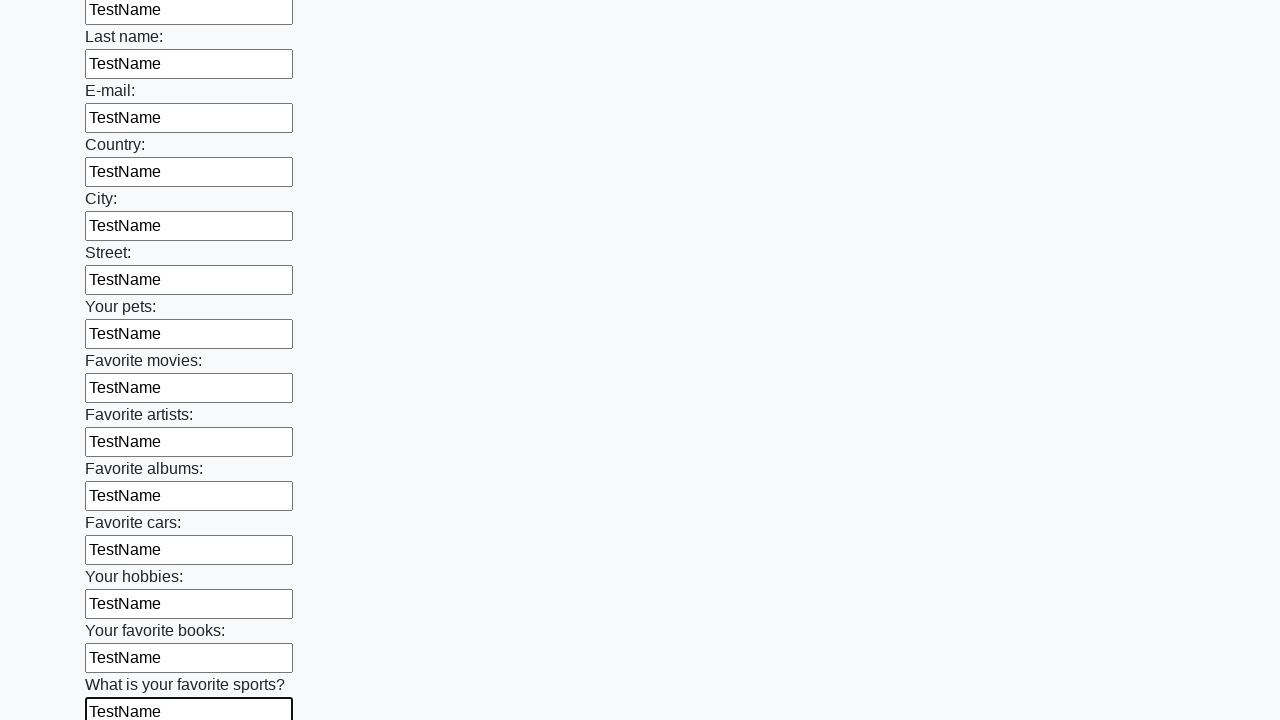

Filled input field with 'TestName' on input >> nth=14
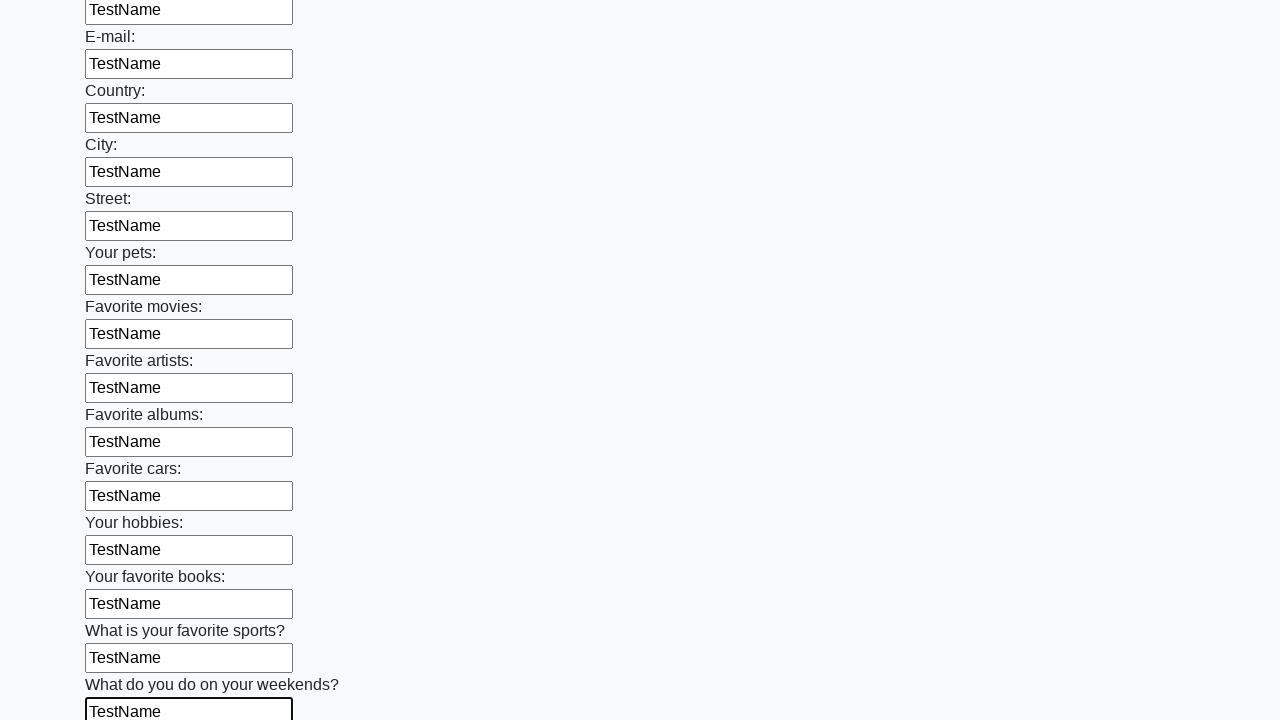

Filled input field with 'TestName' on input >> nth=15
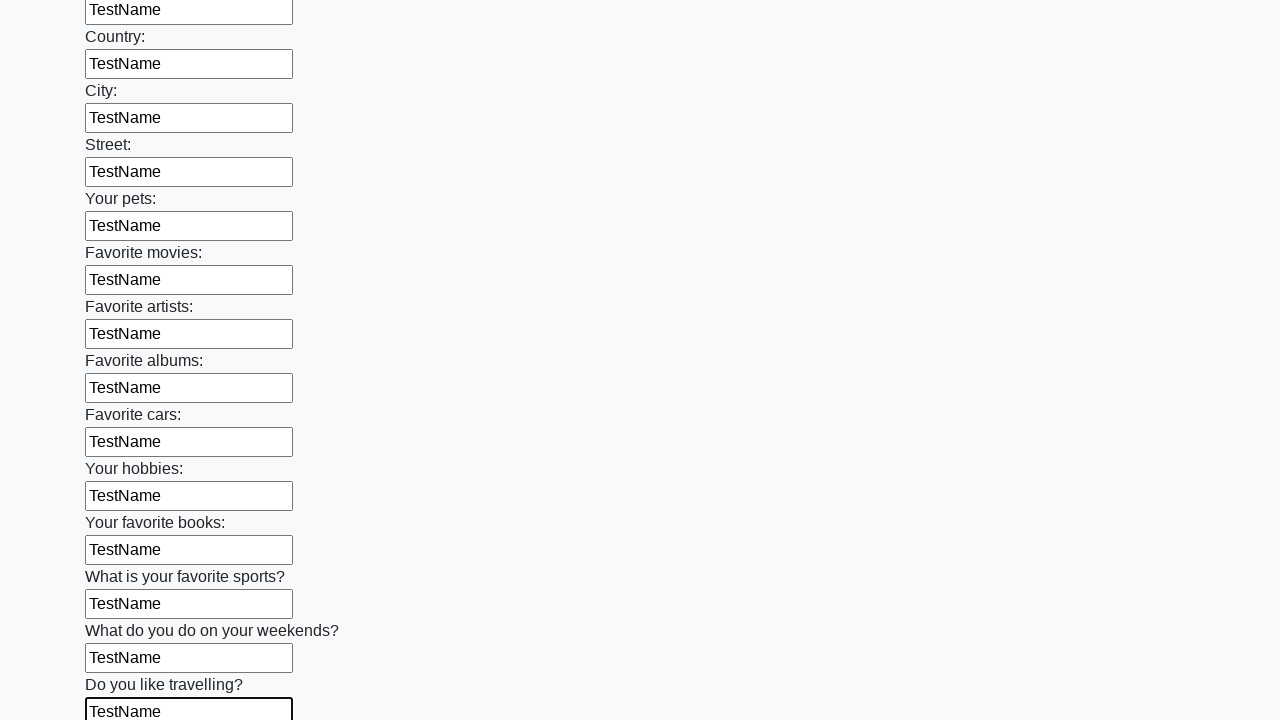

Filled input field with 'TestName' on input >> nth=16
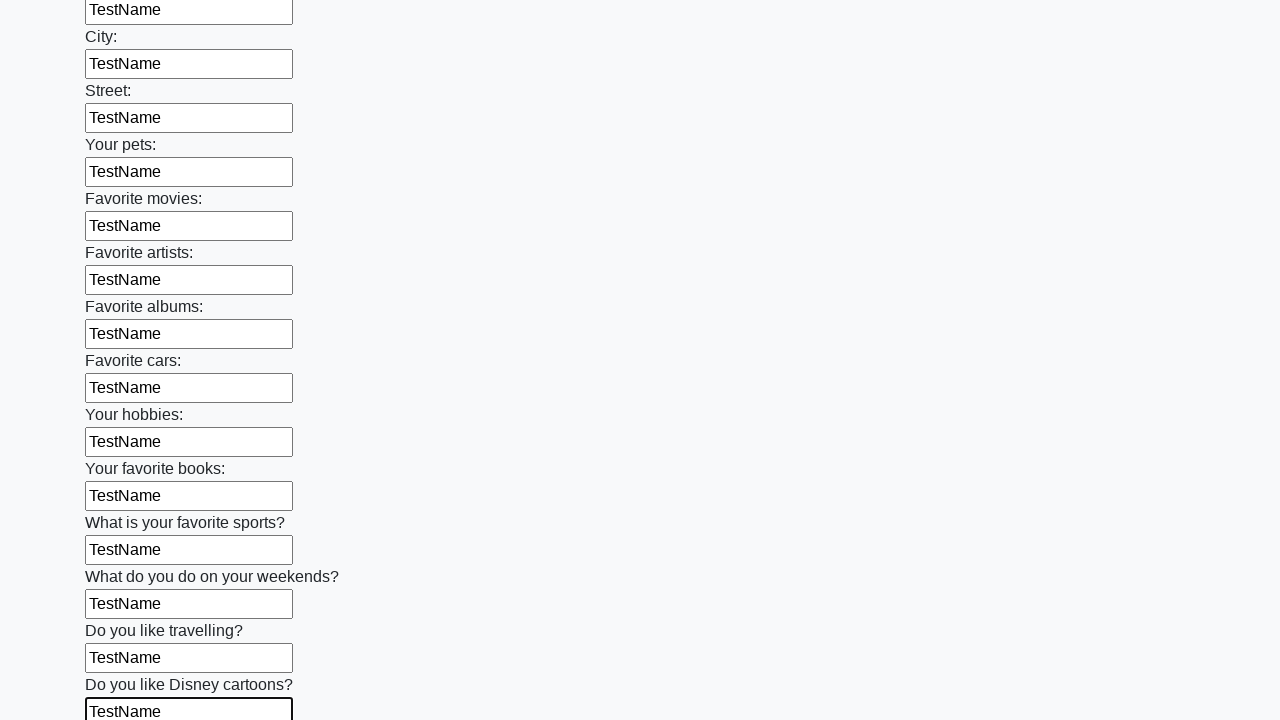

Filled input field with 'TestName' on input >> nth=17
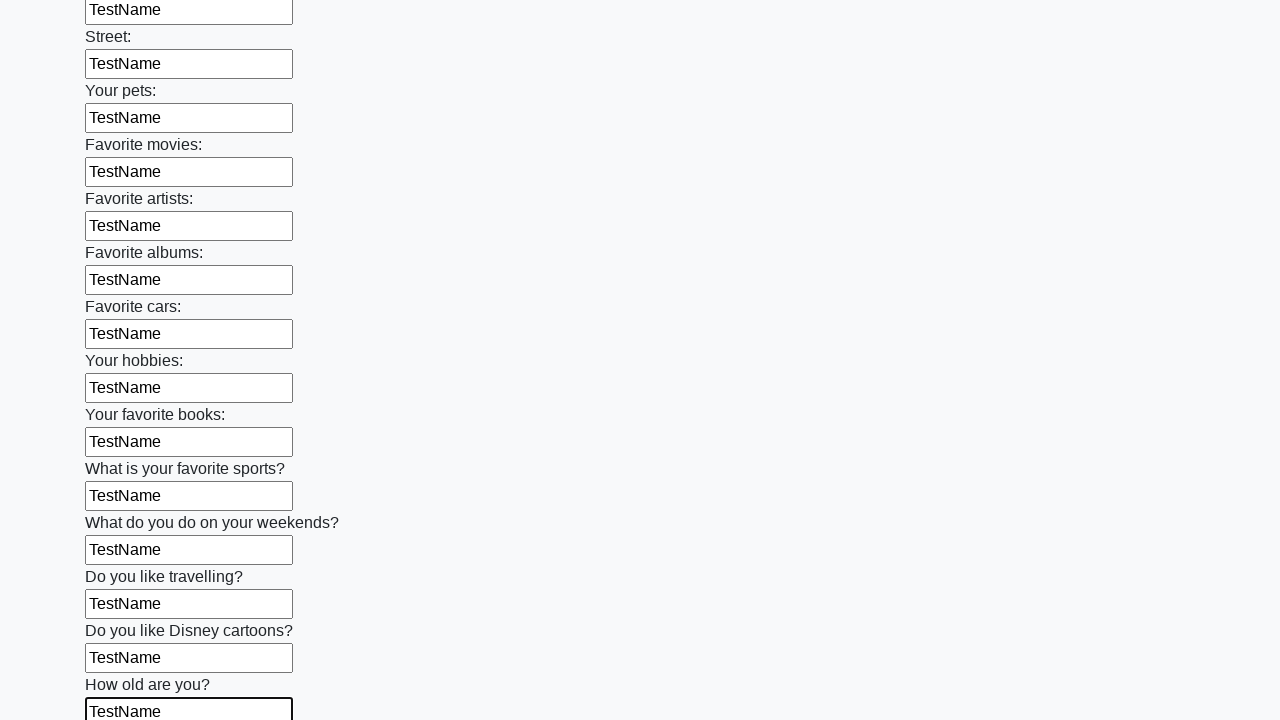

Filled input field with 'TestName' on input >> nth=18
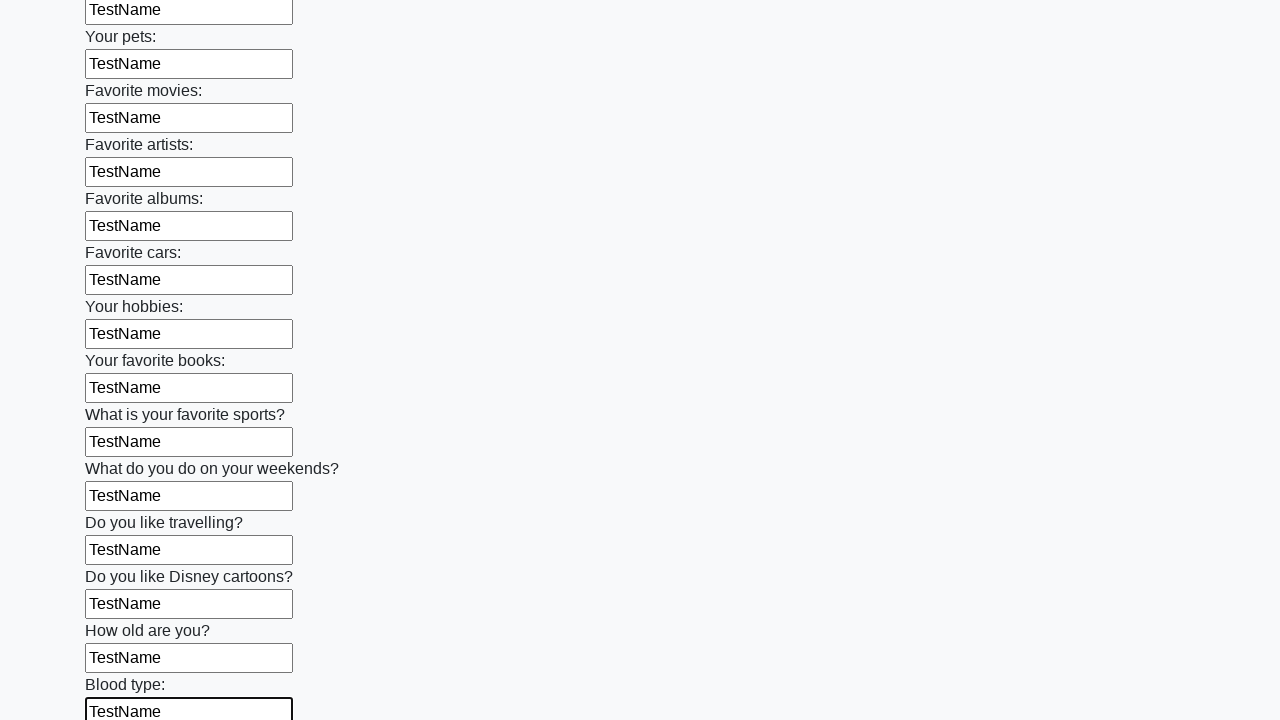

Filled input field with 'TestName' on input >> nth=19
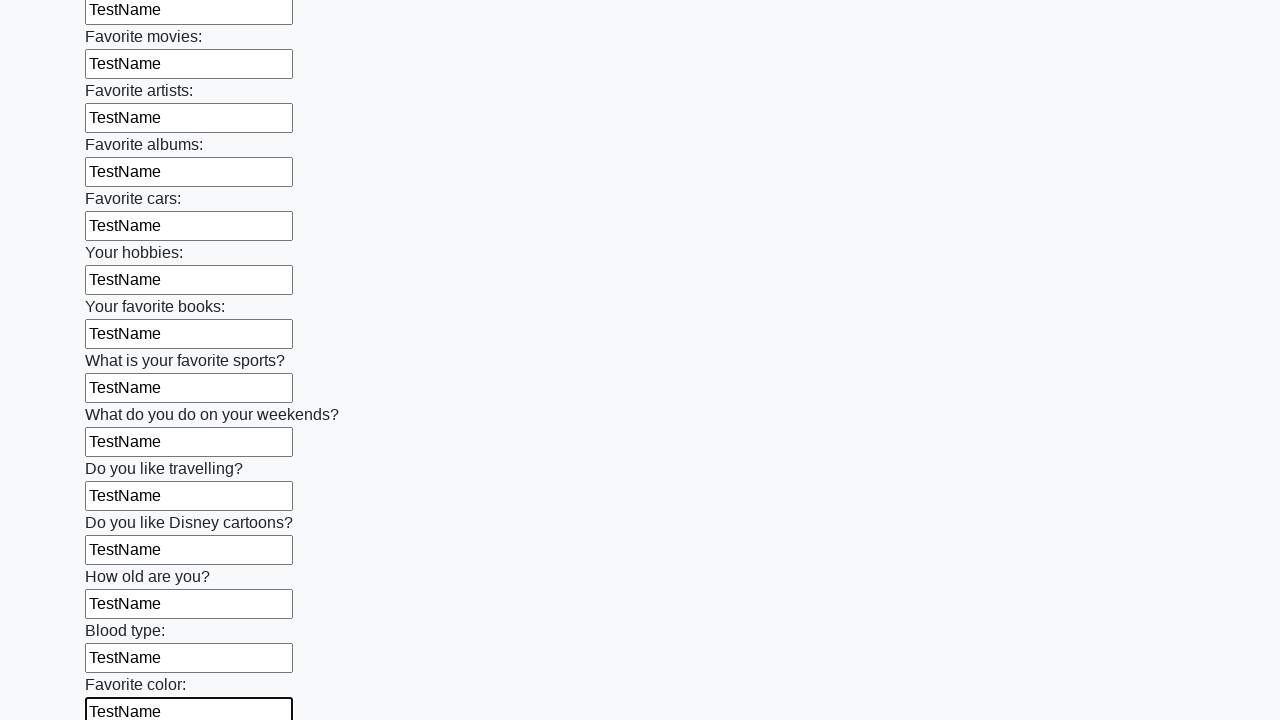

Filled input field with 'TestName' on input >> nth=20
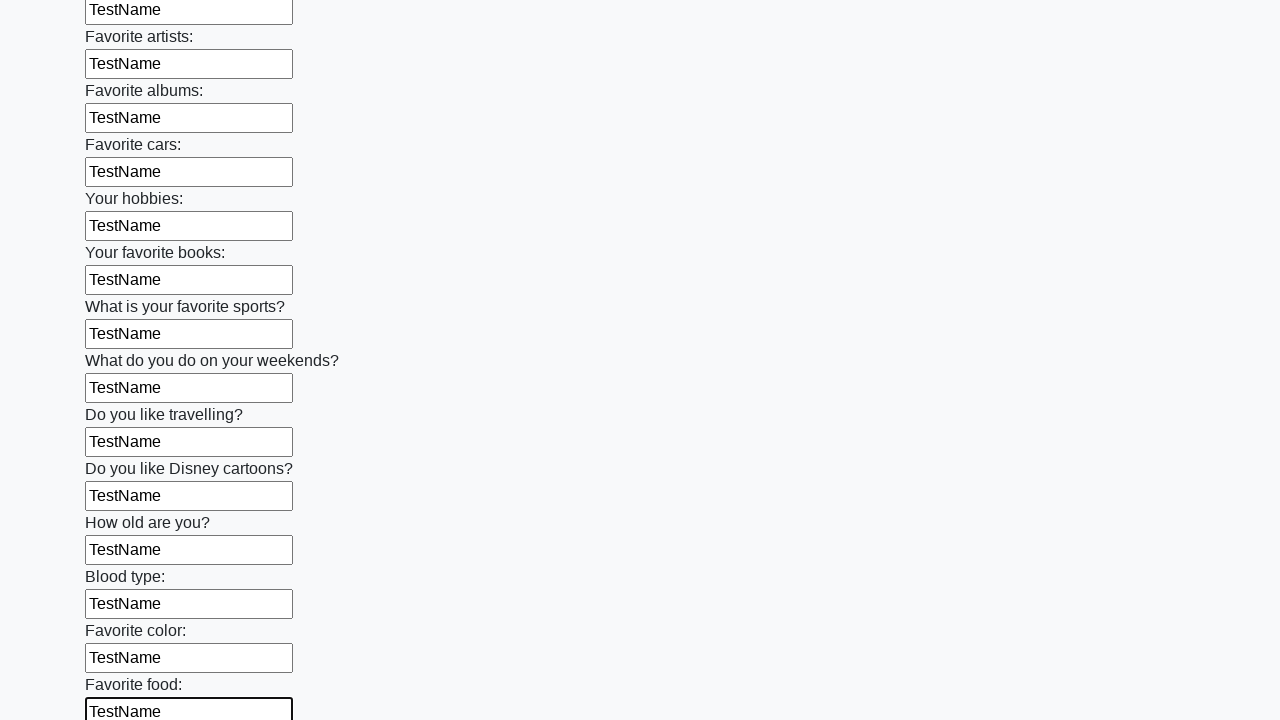

Filled input field with 'TestName' on input >> nth=21
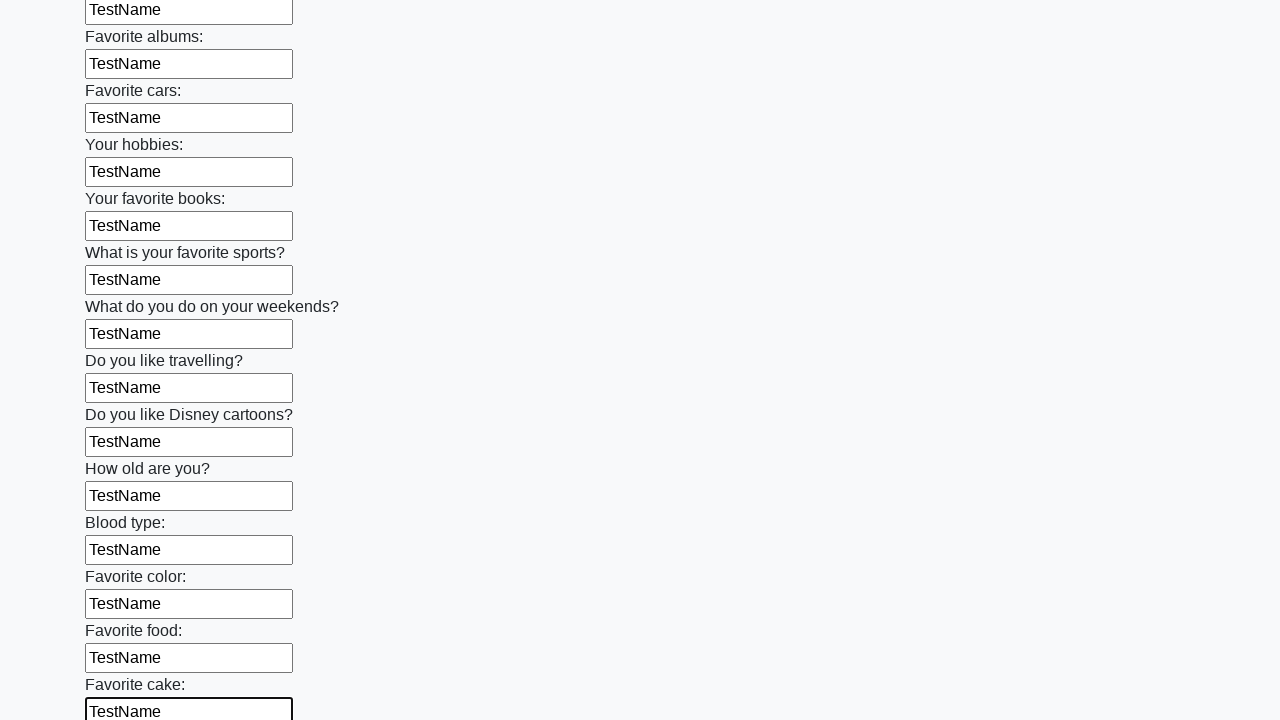

Filled input field with 'TestName' on input >> nth=22
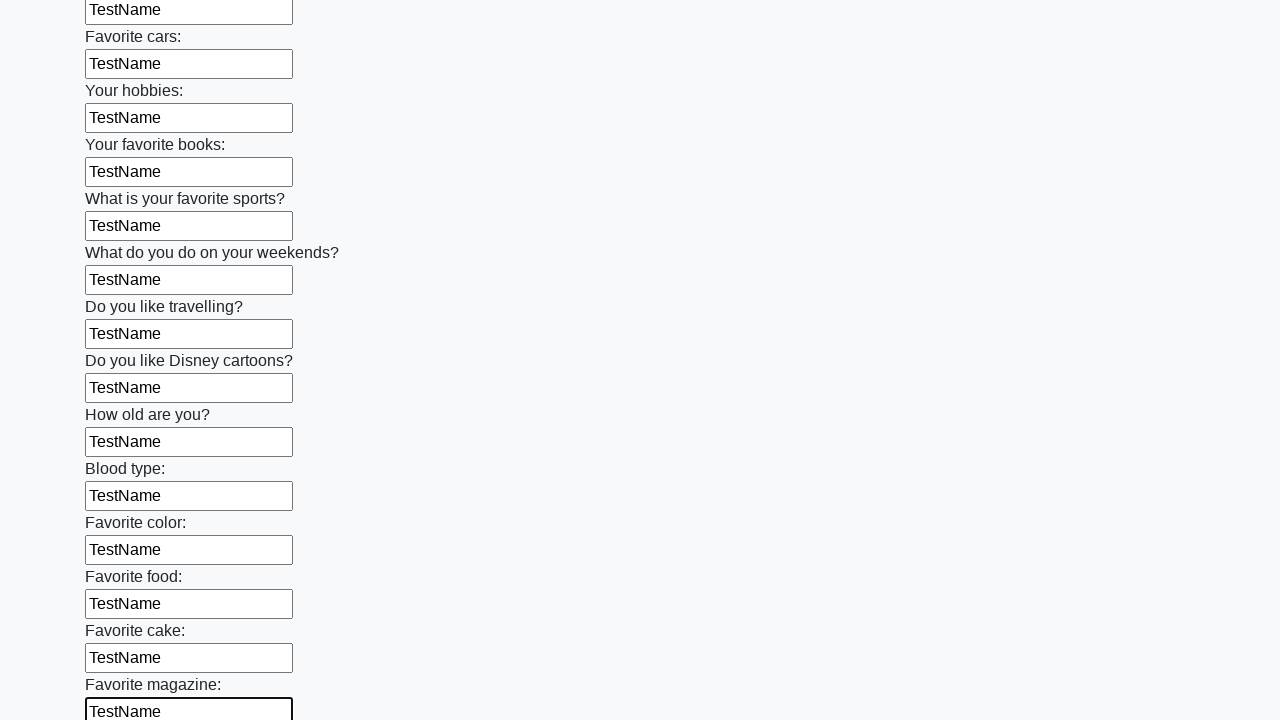

Filled input field with 'TestName' on input >> nth=23
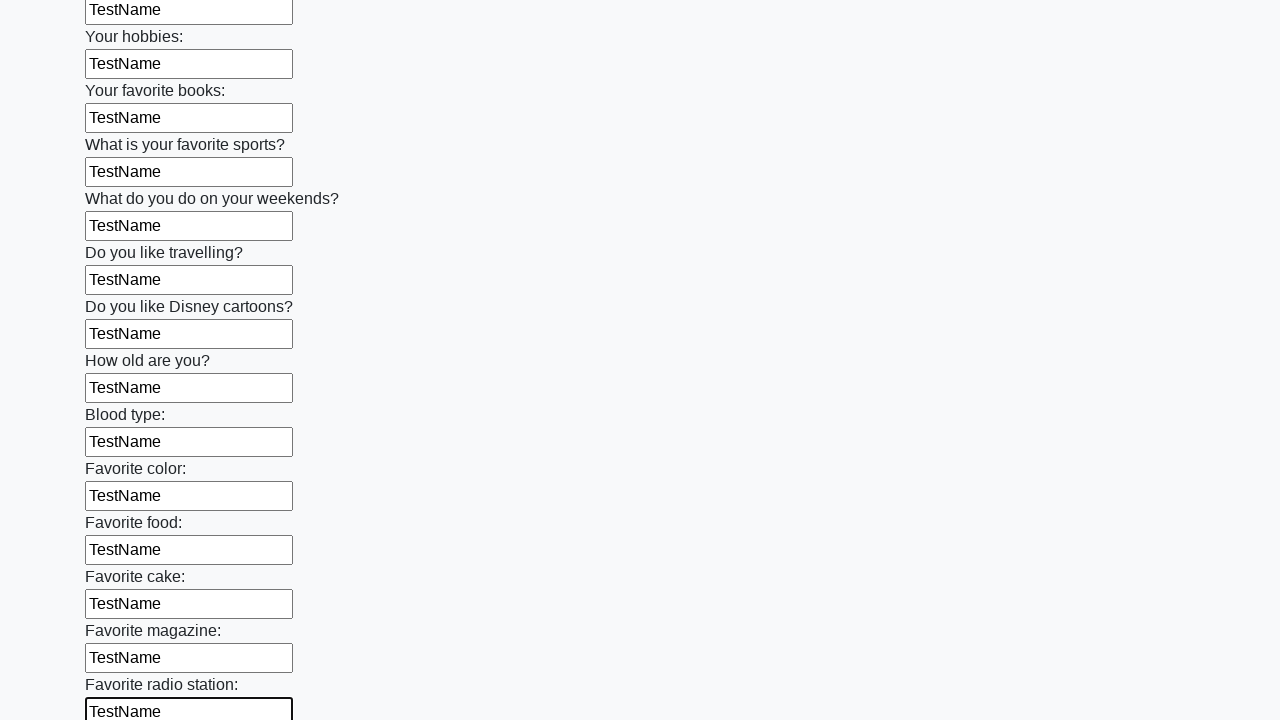

Filled input field with 'TestName' on input >> nth=24
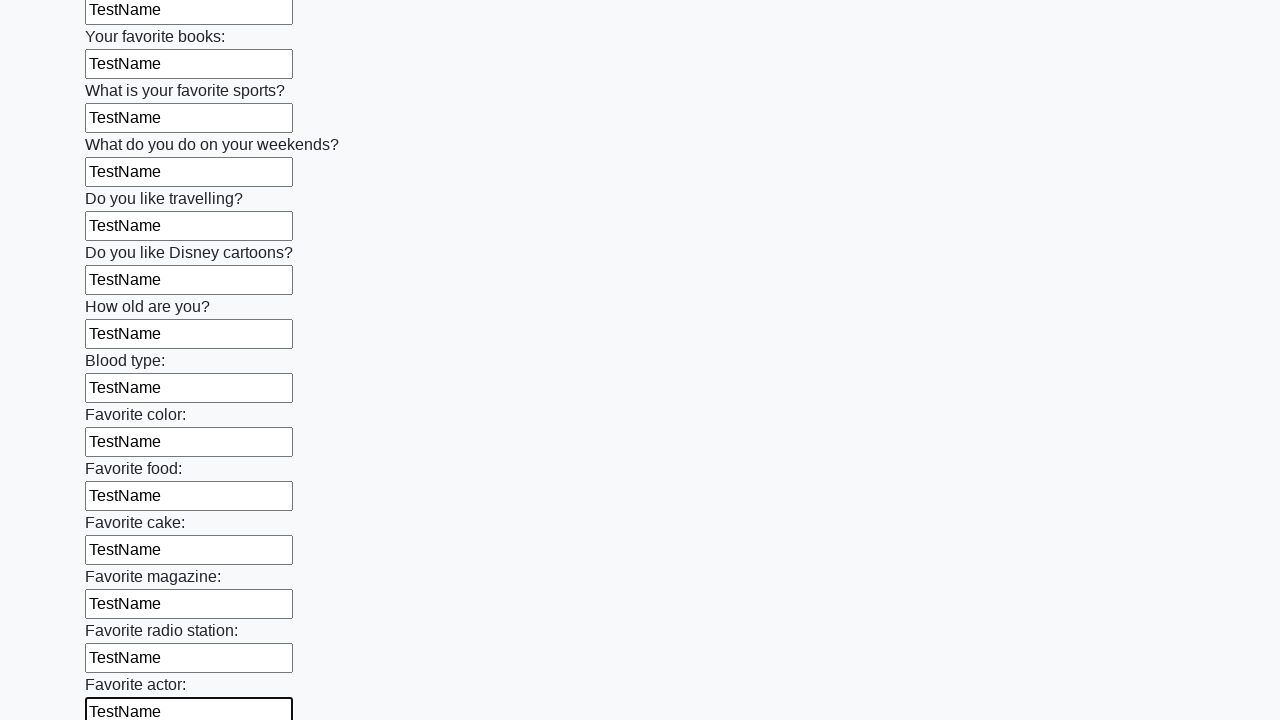

Filled input field with 'TestName' on input >> nth=25
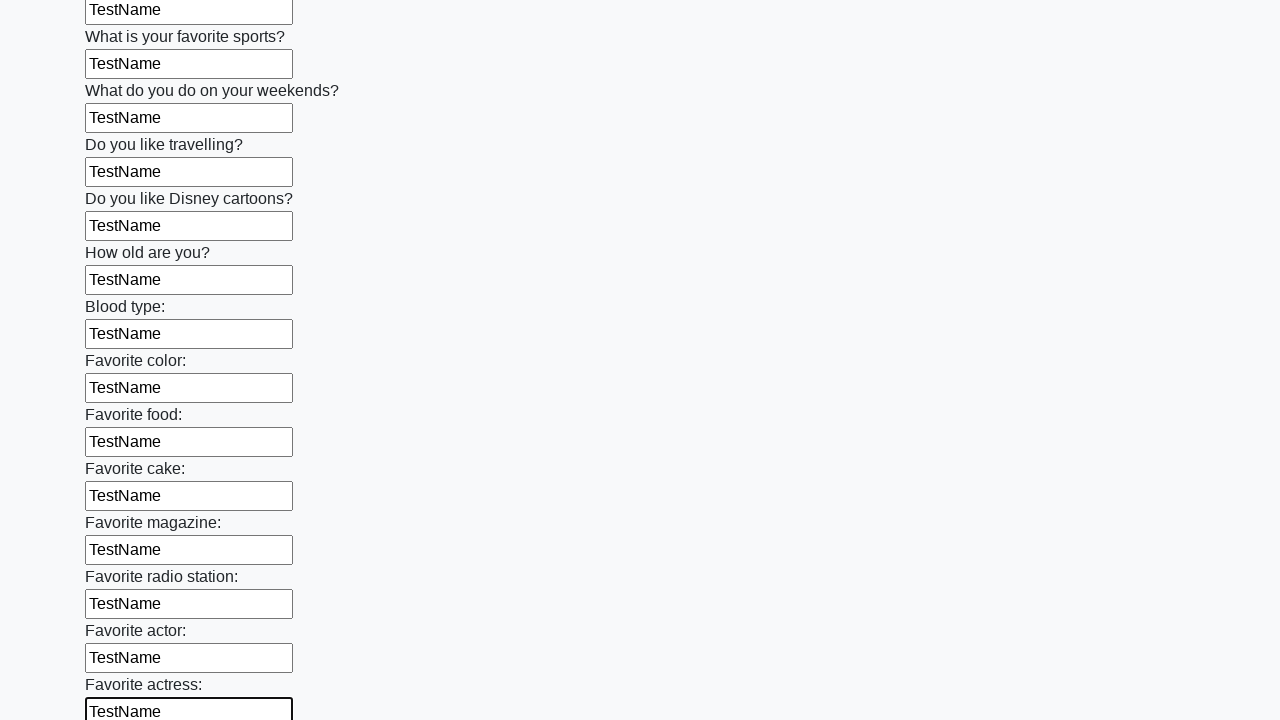

Filled input field with 'TestName' on input >> nth=26
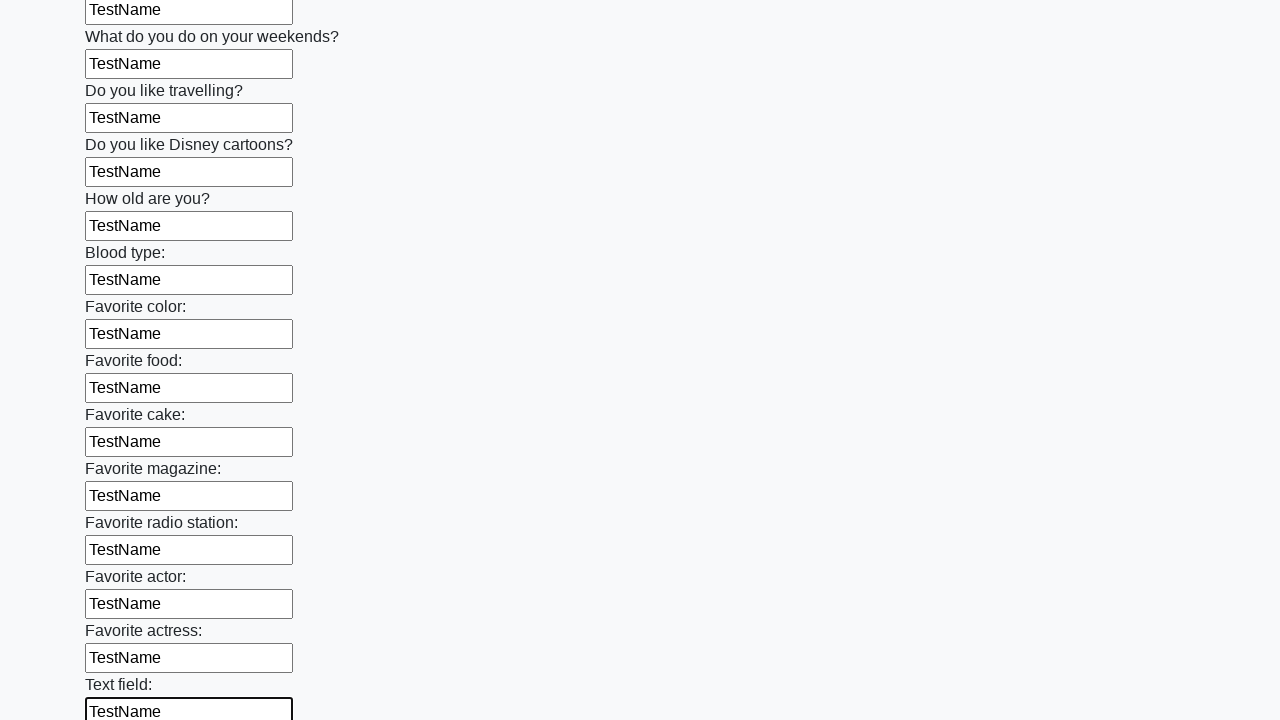

Filled input field with 'TestName' on input >> nth=27
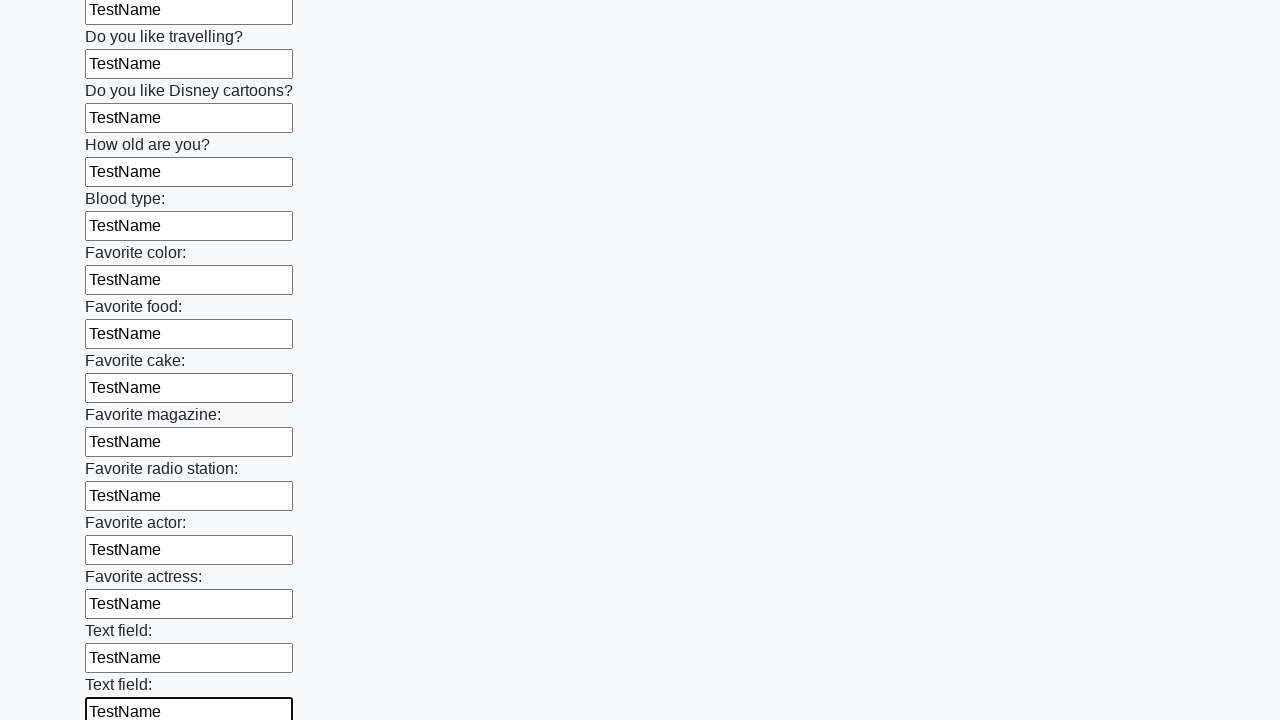

Filled input field with 'TestName' on input >> nth=28
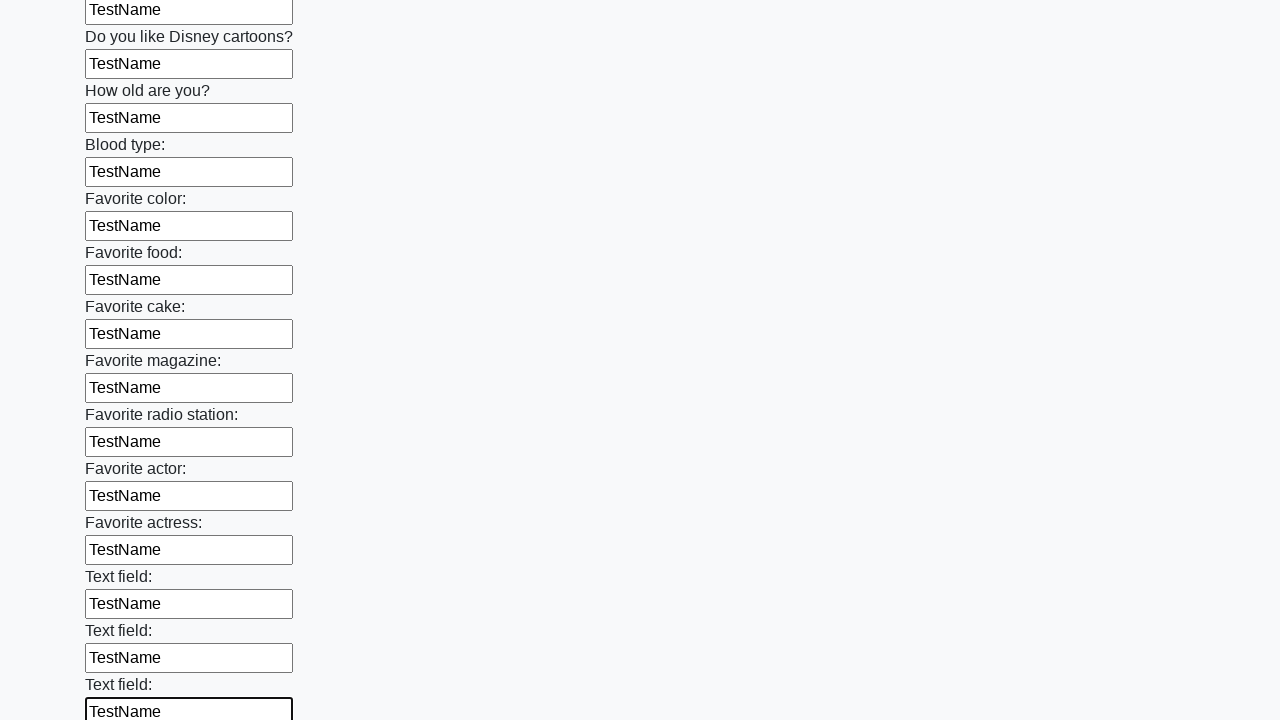

Filled input field with 'TestName' on input >> nth=29
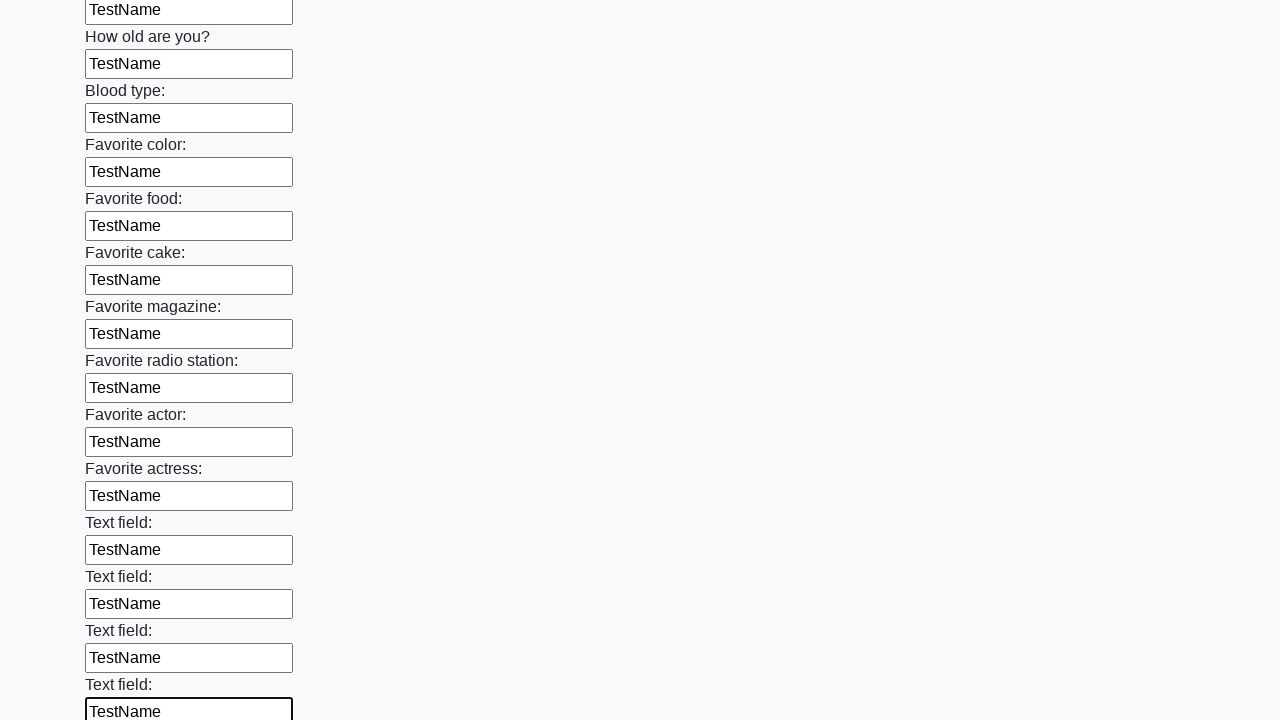

Filled input field with 'TestName' on input >> nth=30
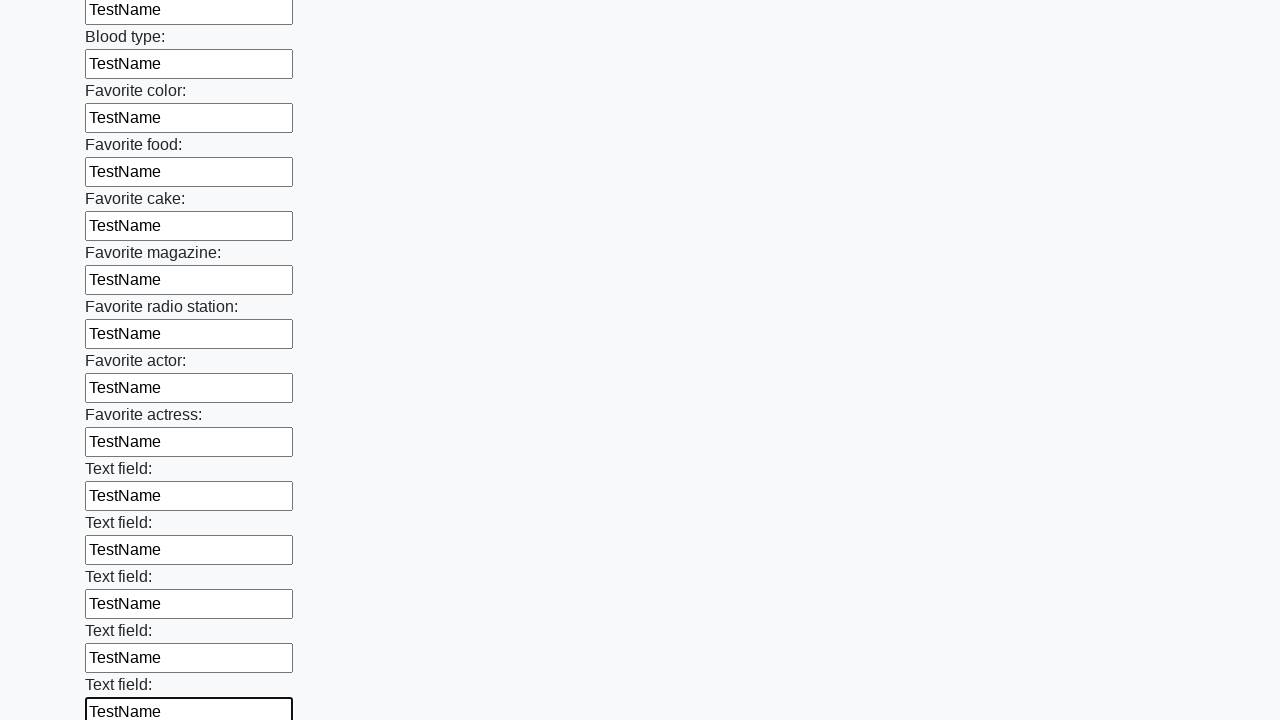

Filled input field with 'TestName' on input >> nth=31
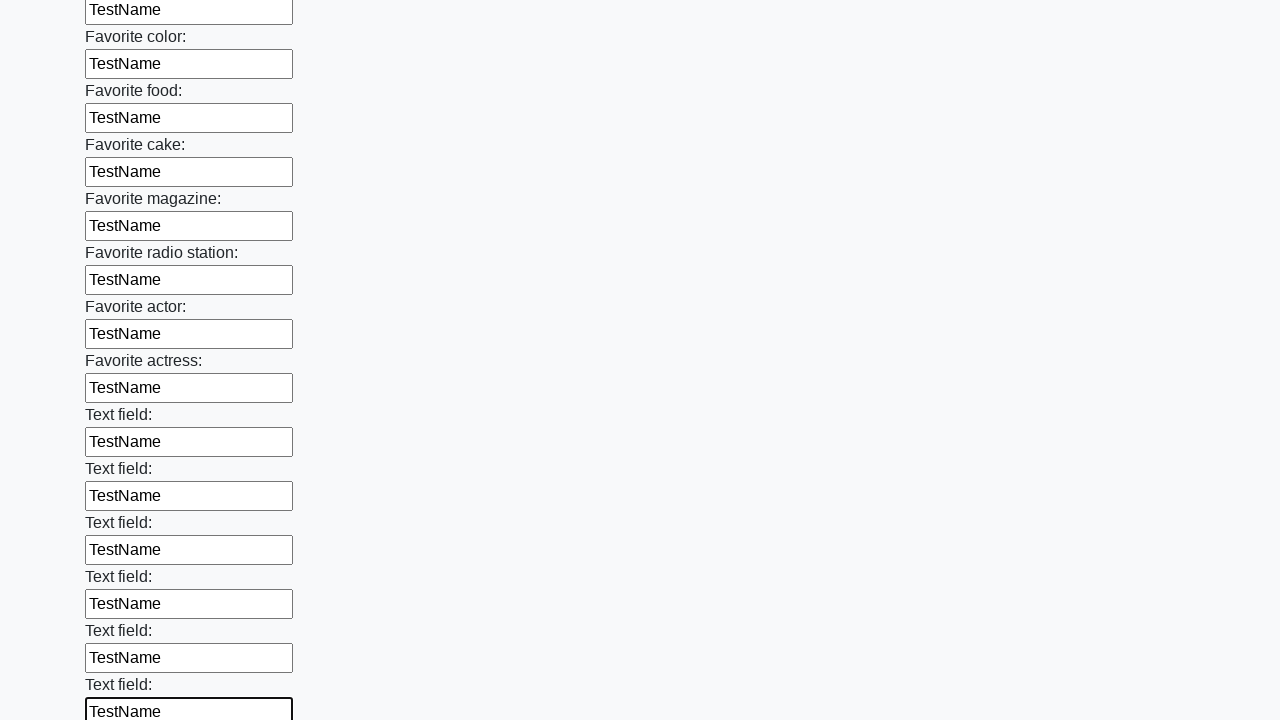

Filled input field with 'TestName' on input >> nth=32
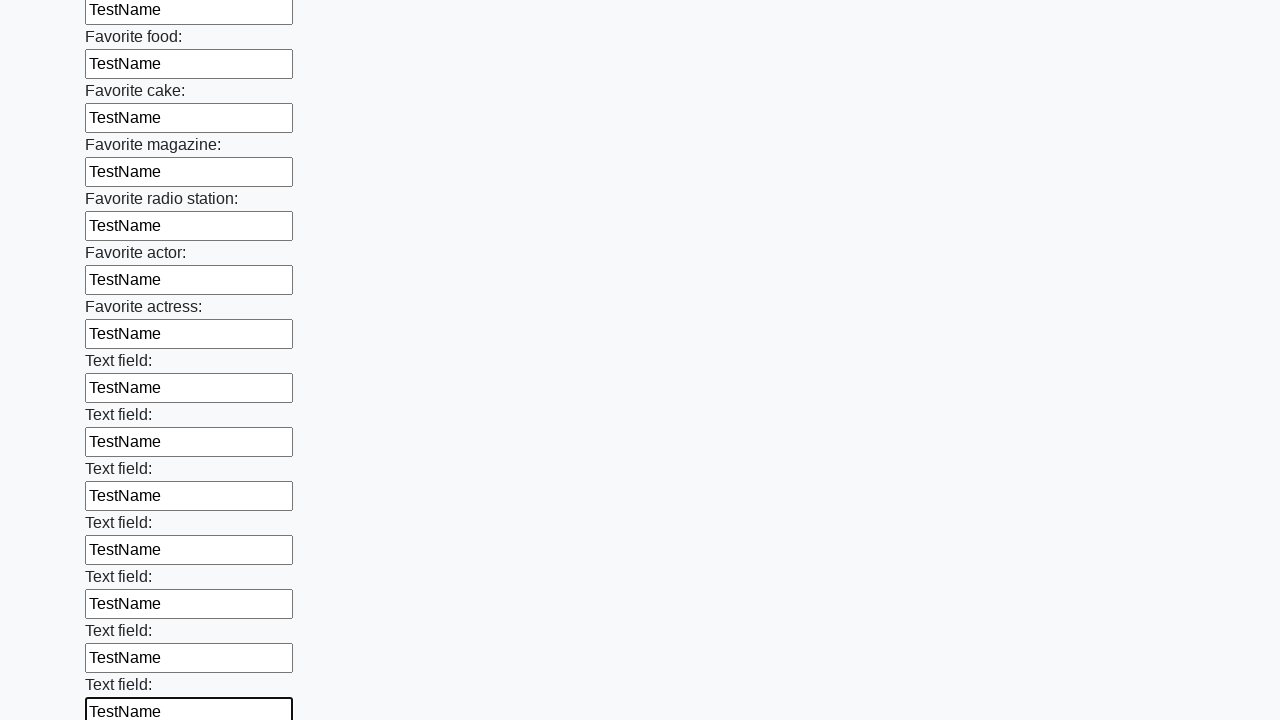

Filled input field with 'TestName' on input >> nth=33
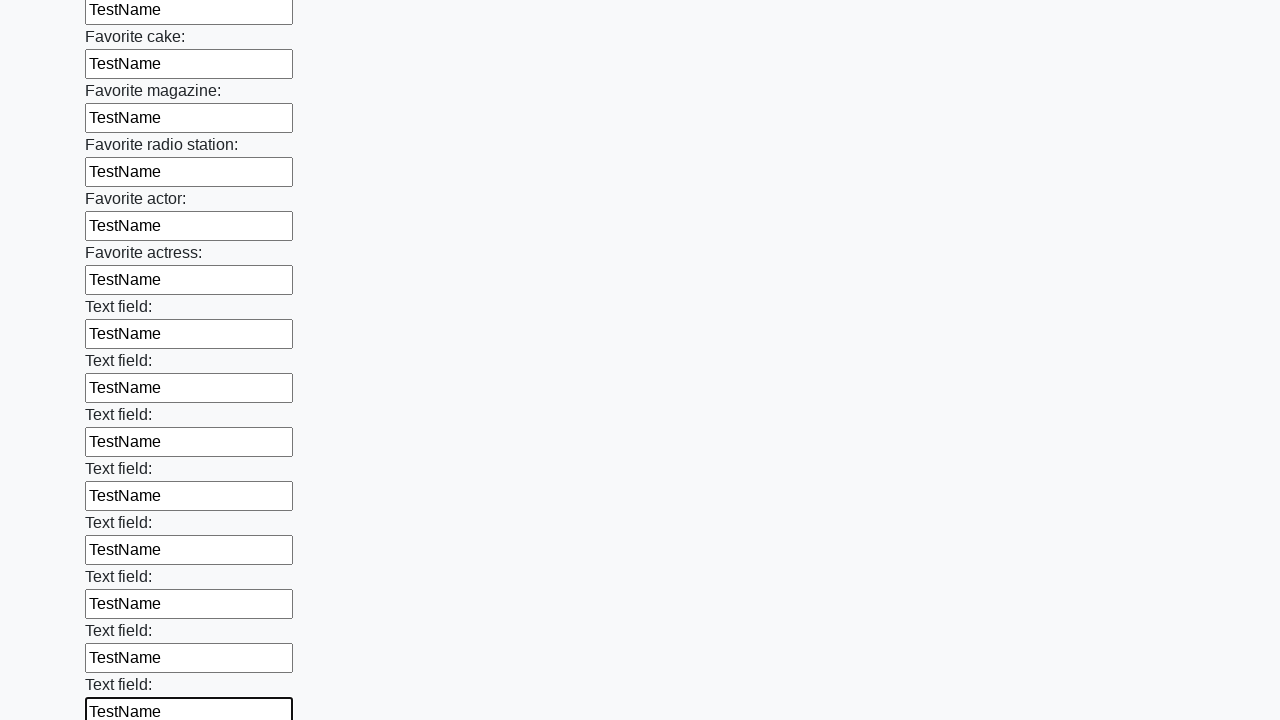

Filled input field with 'TestName' on input >> nth=34
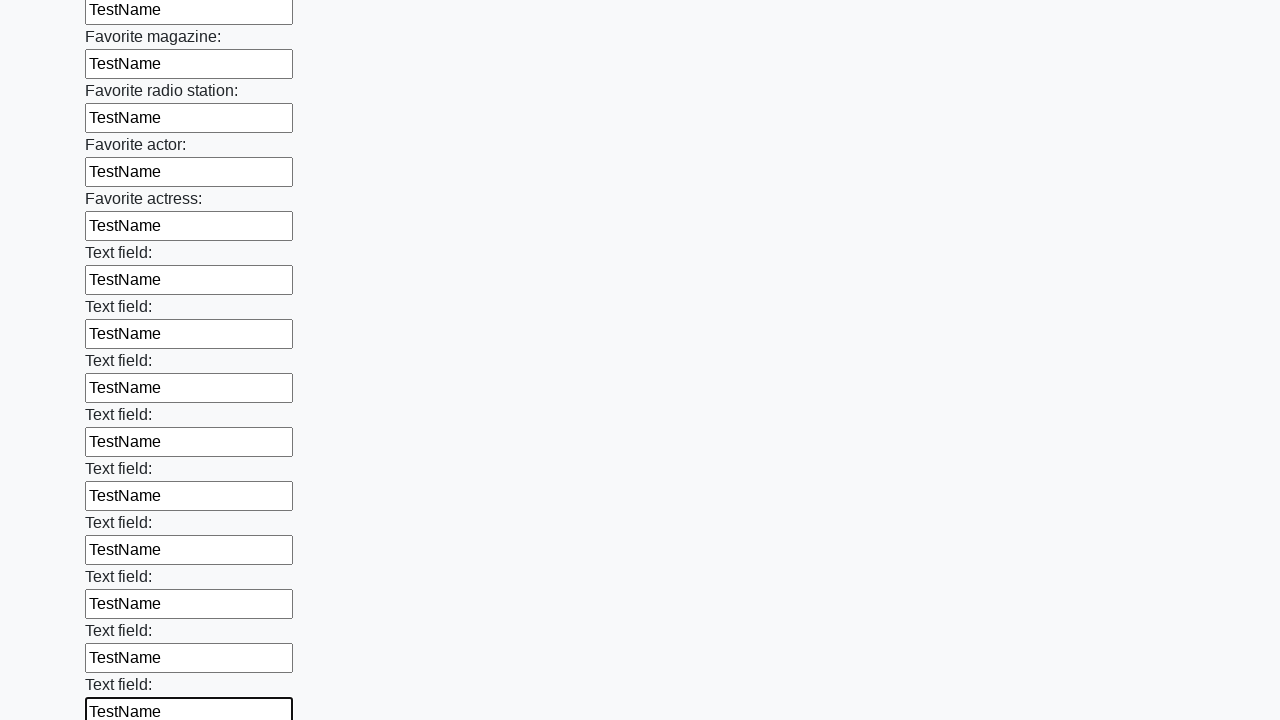

Filled input field with 'TestName' on input >> nth=35
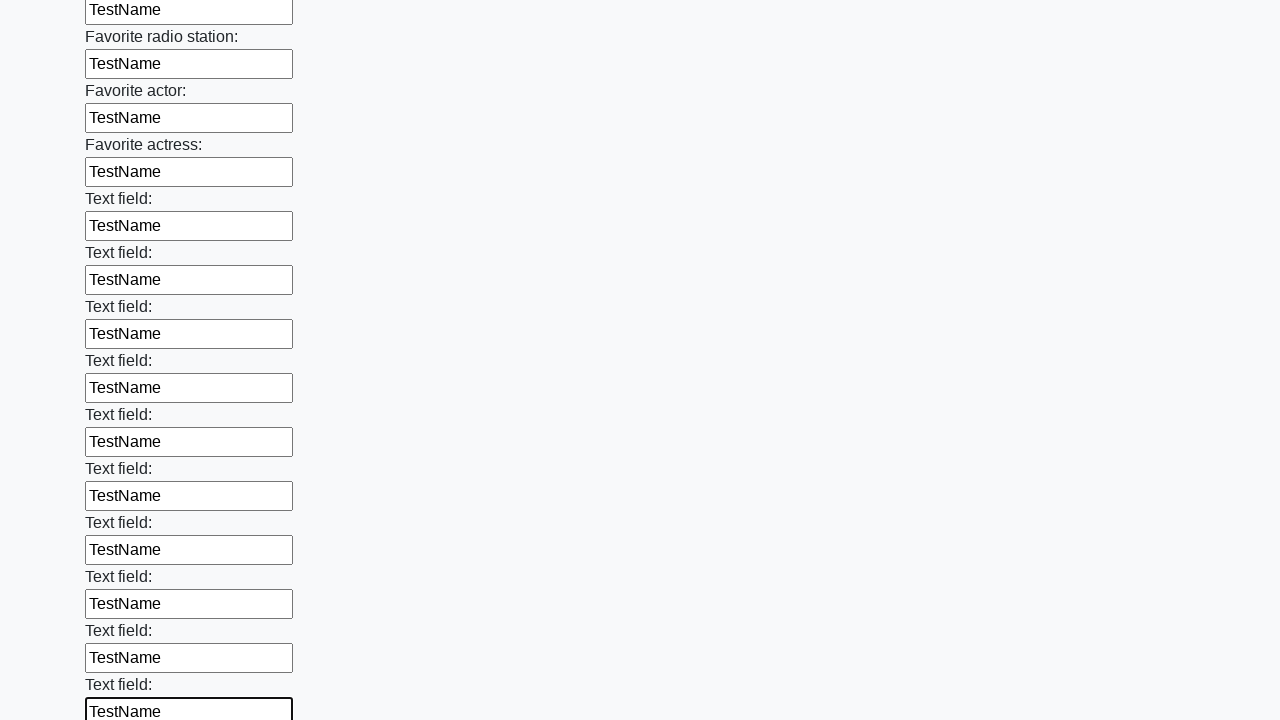

Filled input field with 'TestName' on input >> nth=36
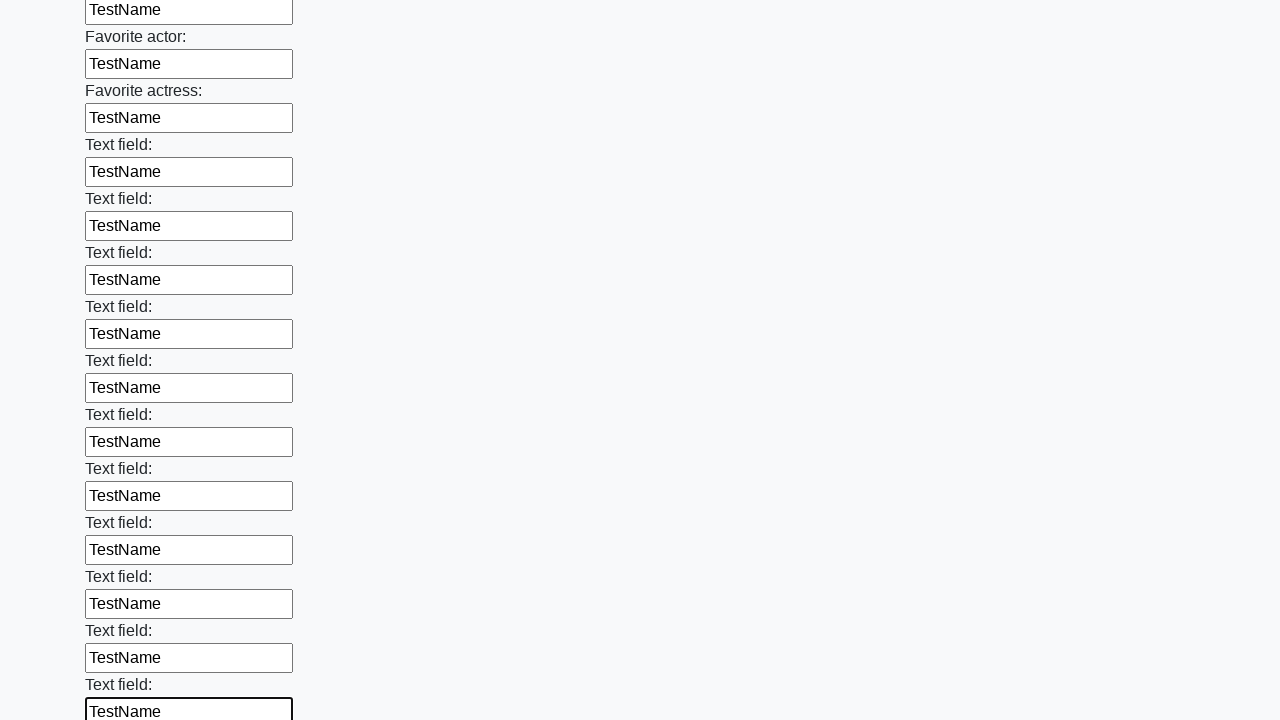

Filled input field with 'TestName' on input >> nth=37
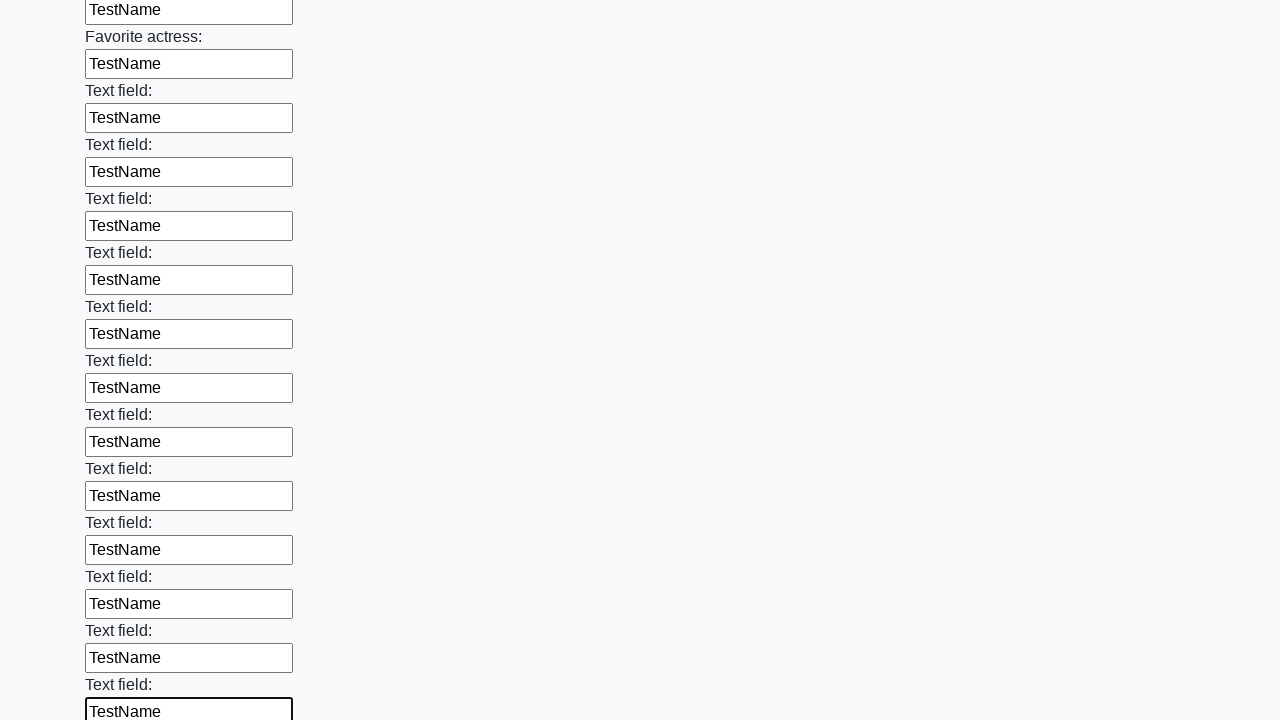

Filled input field with 'TestName' on input >> nth=38
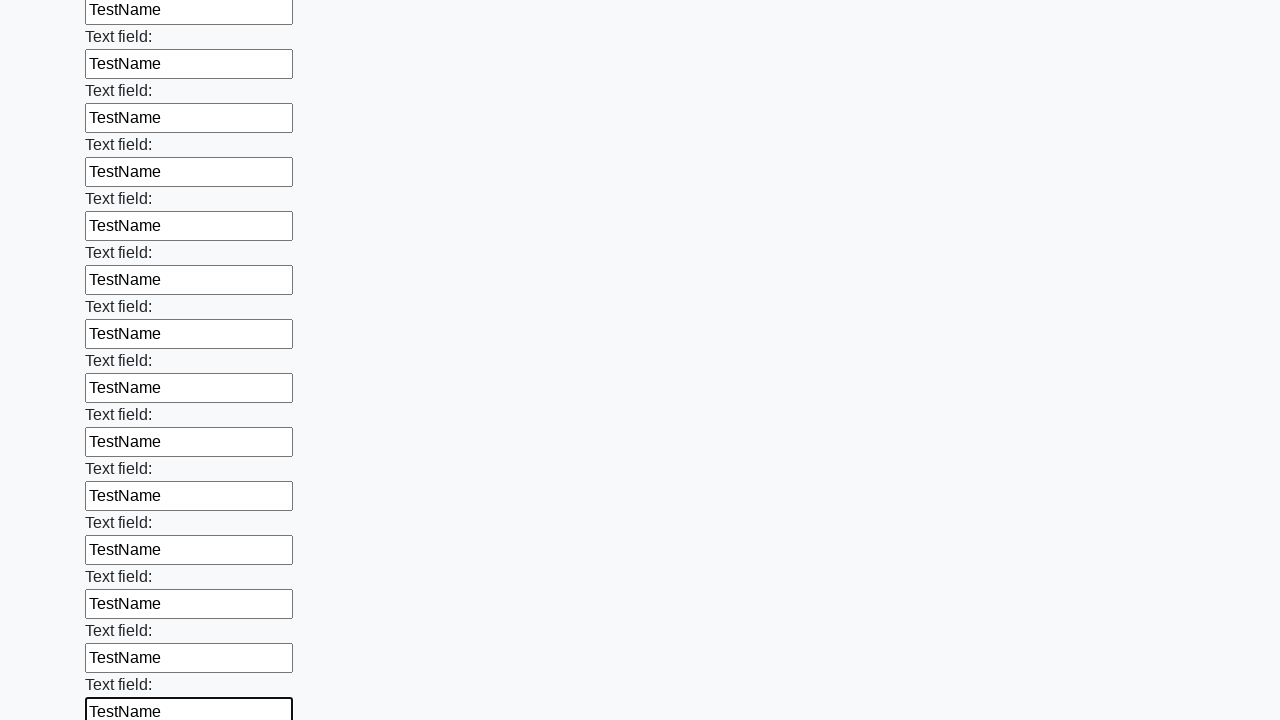

Filled input field with 'TestName' on input >> nth=39
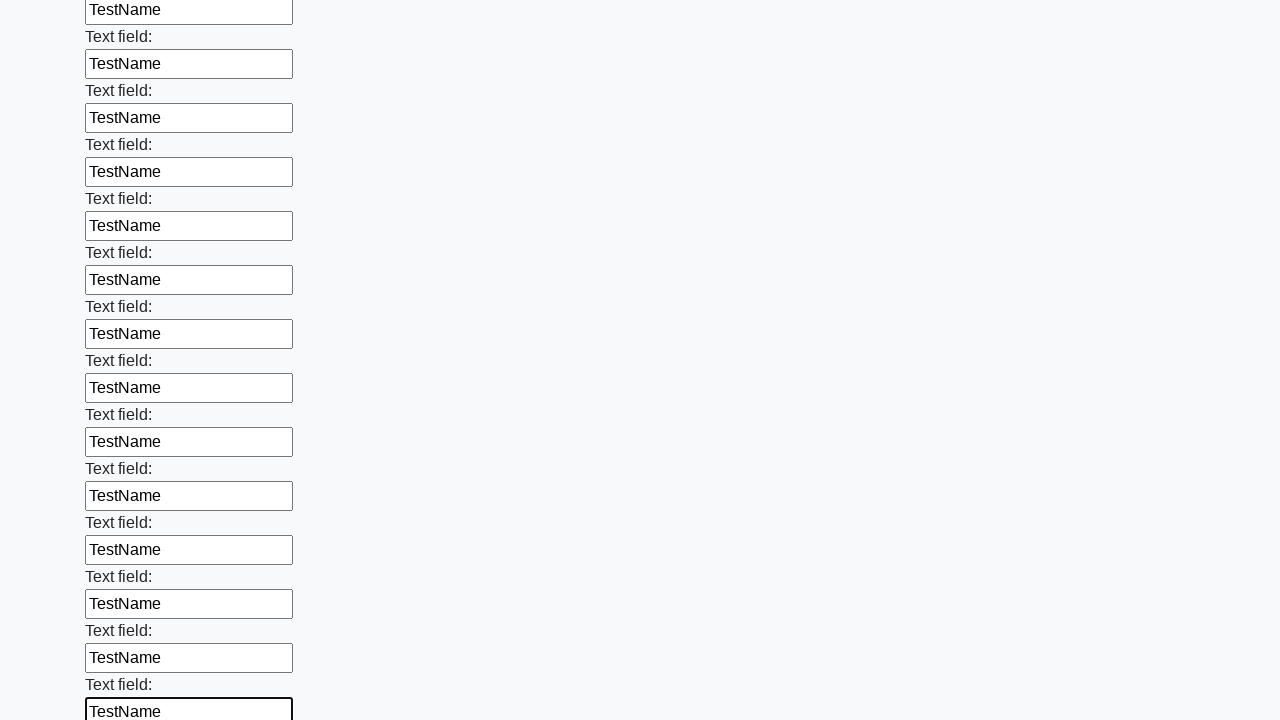

Filled input field with 'TestName' on input >> nth=40
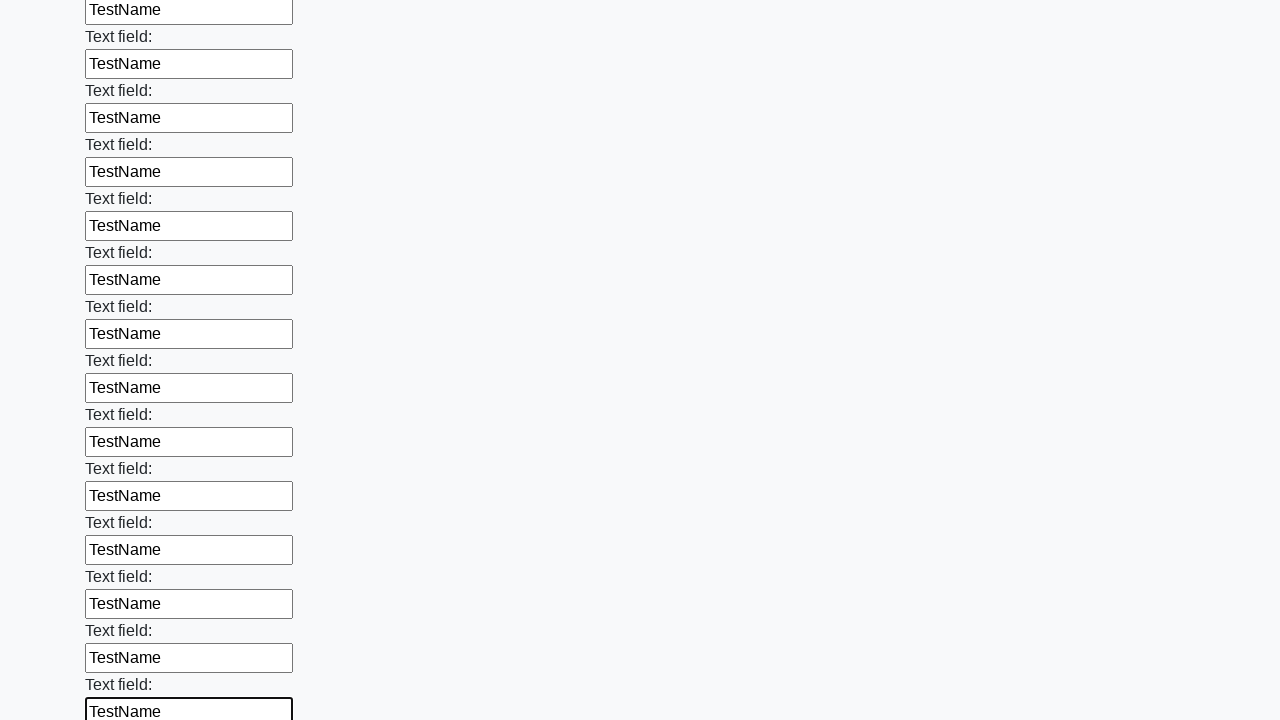

Filled input field with 'TestName' on input >> nth=41
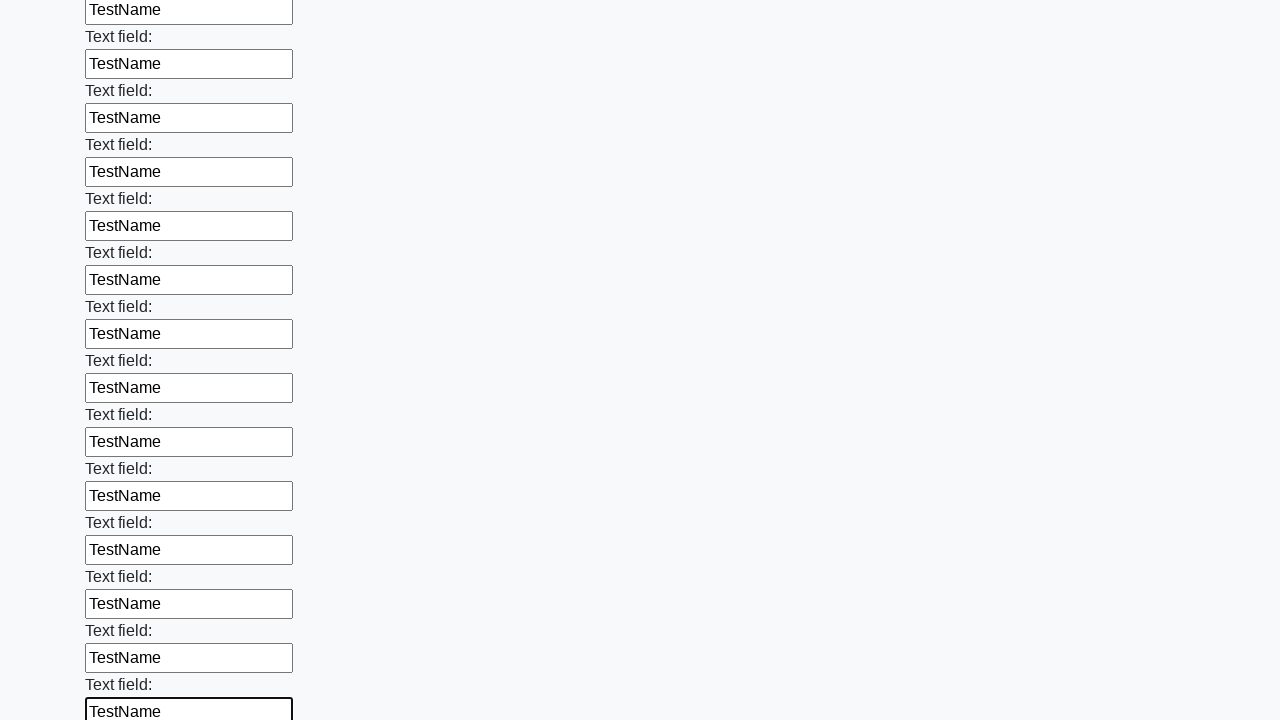

Filled input field with 'TestName' on input >> nth=42
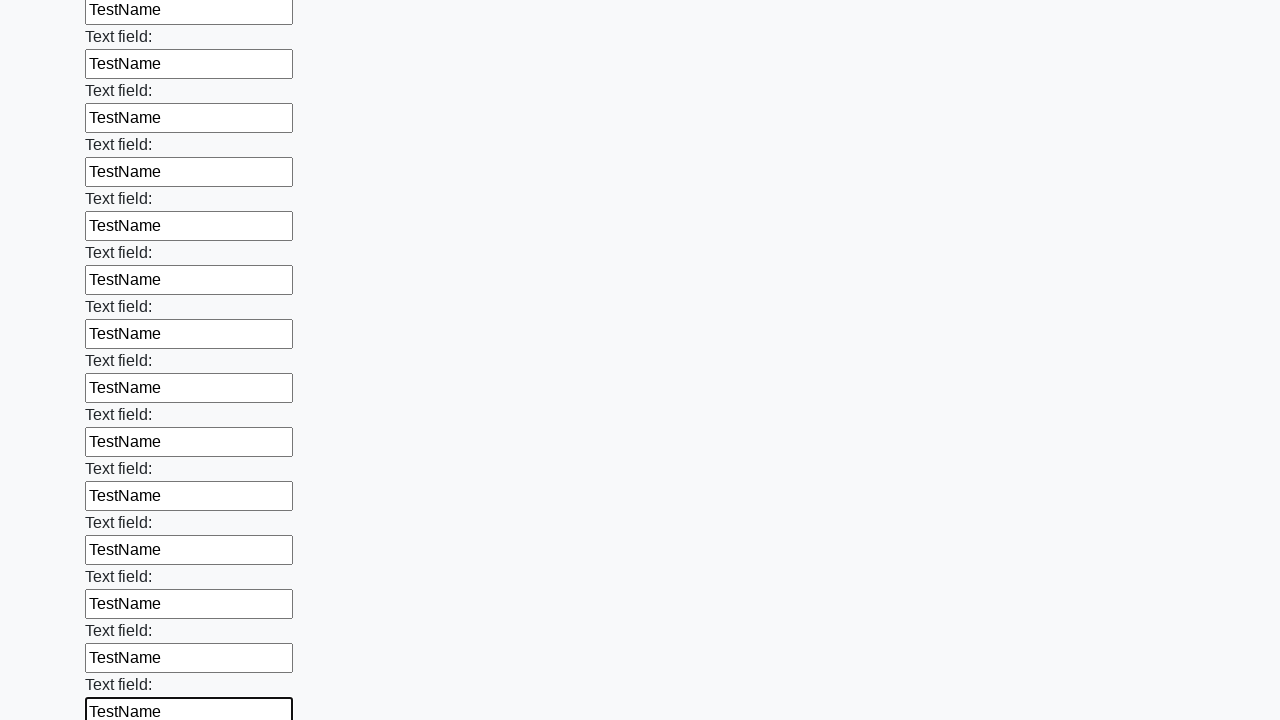

Filled input field with 'TestName' on input >> nth=43
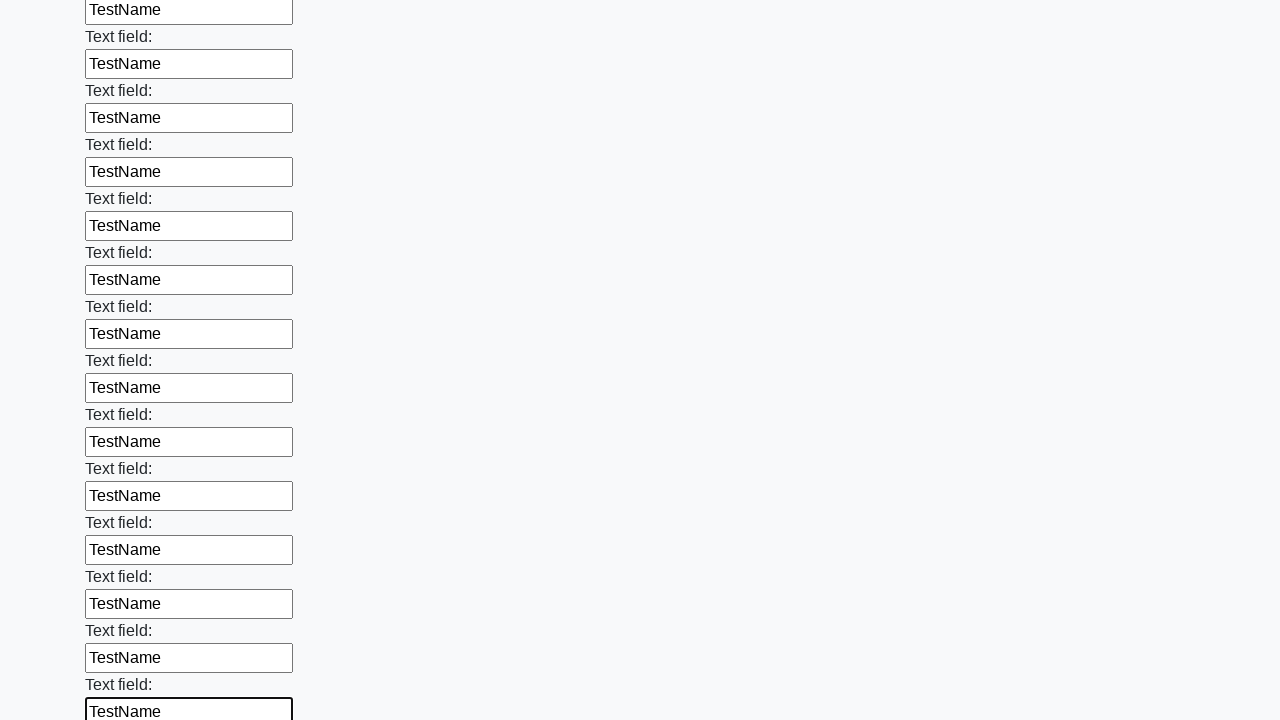

Filled input field with 'TestName' on input >> nth=44
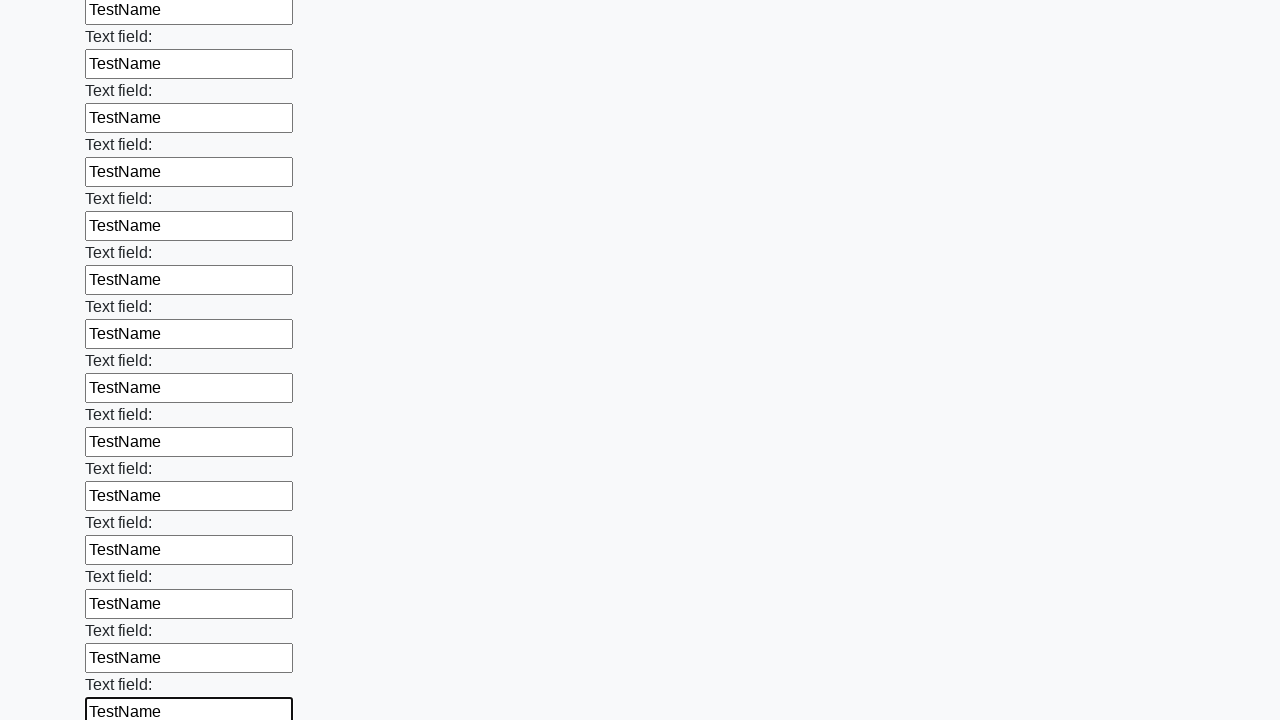

Filled input field with 'TestName' on input >> nth=45
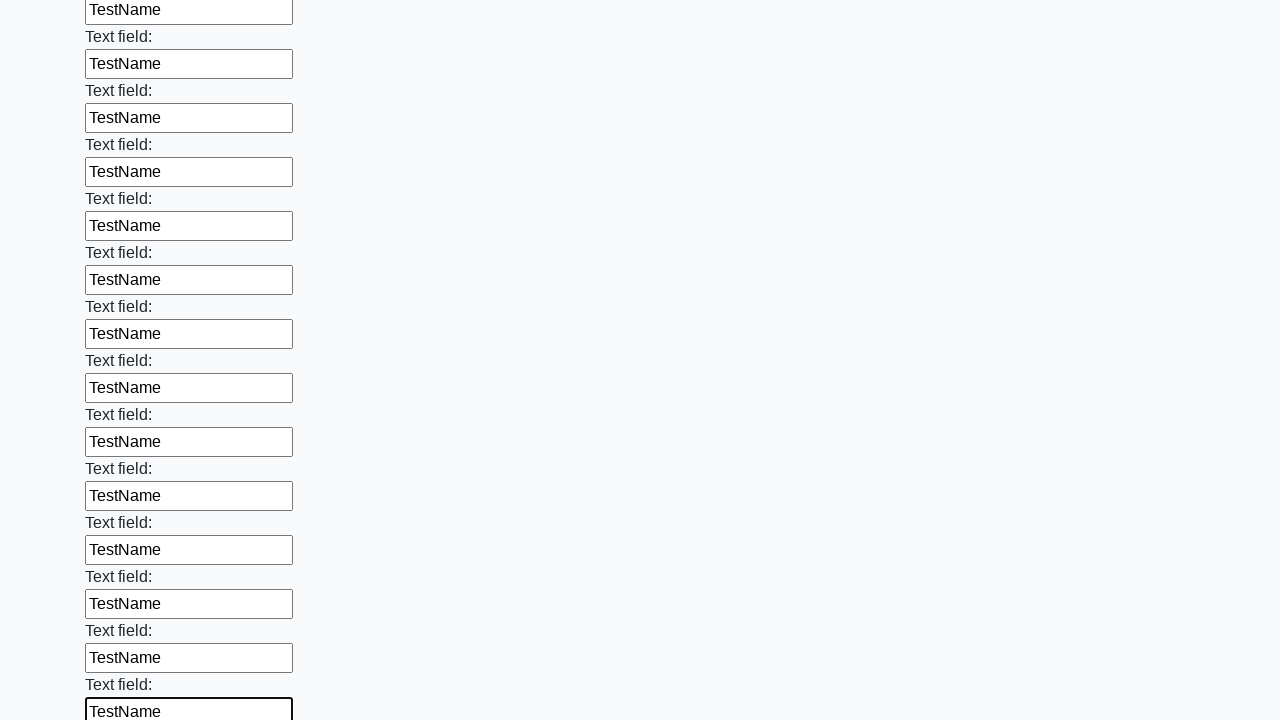

Filled input field with 'TestName' on input >> nth=46
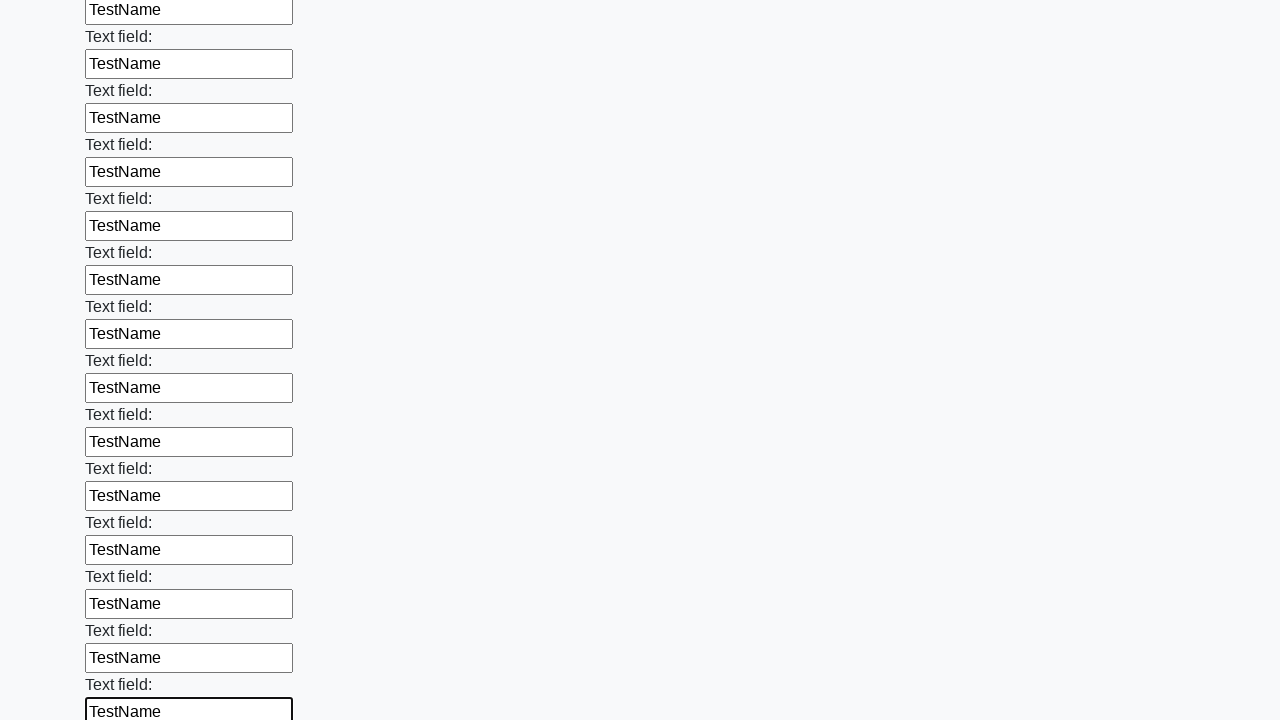

Filled input field with 'TestName' on input >> nth=47
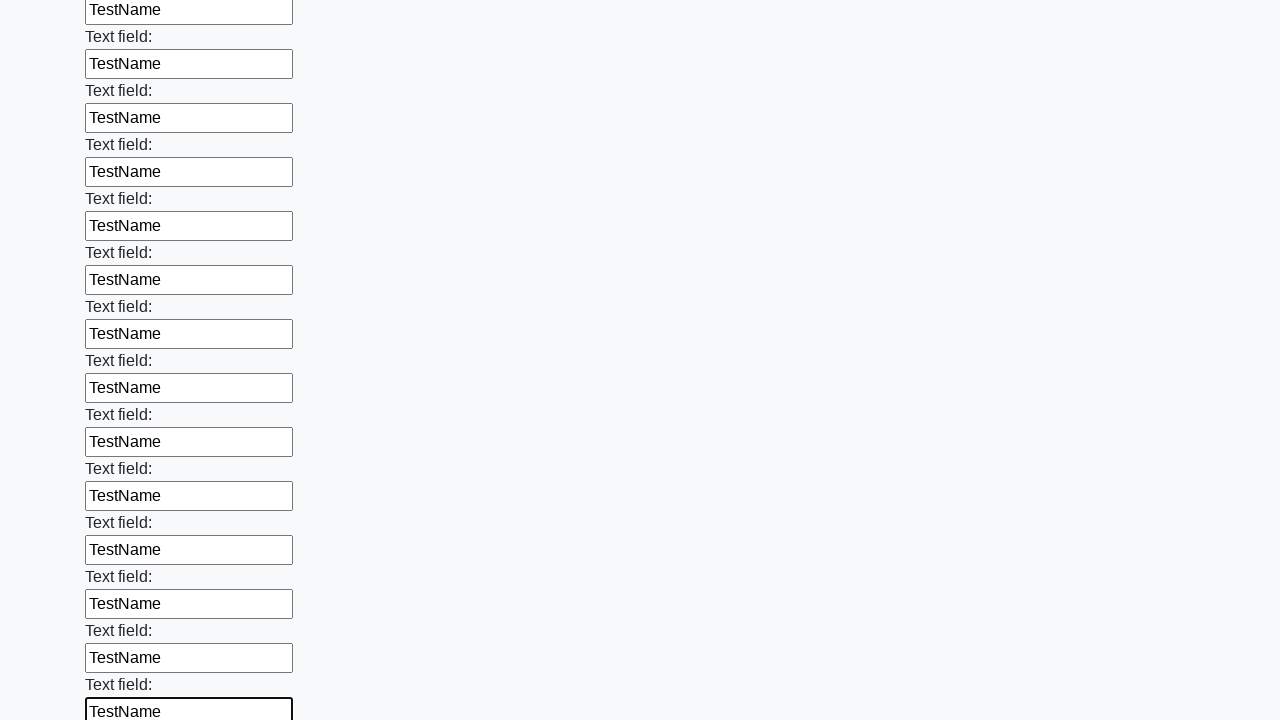

Filled input field with 'TestName' on input >> nth=48
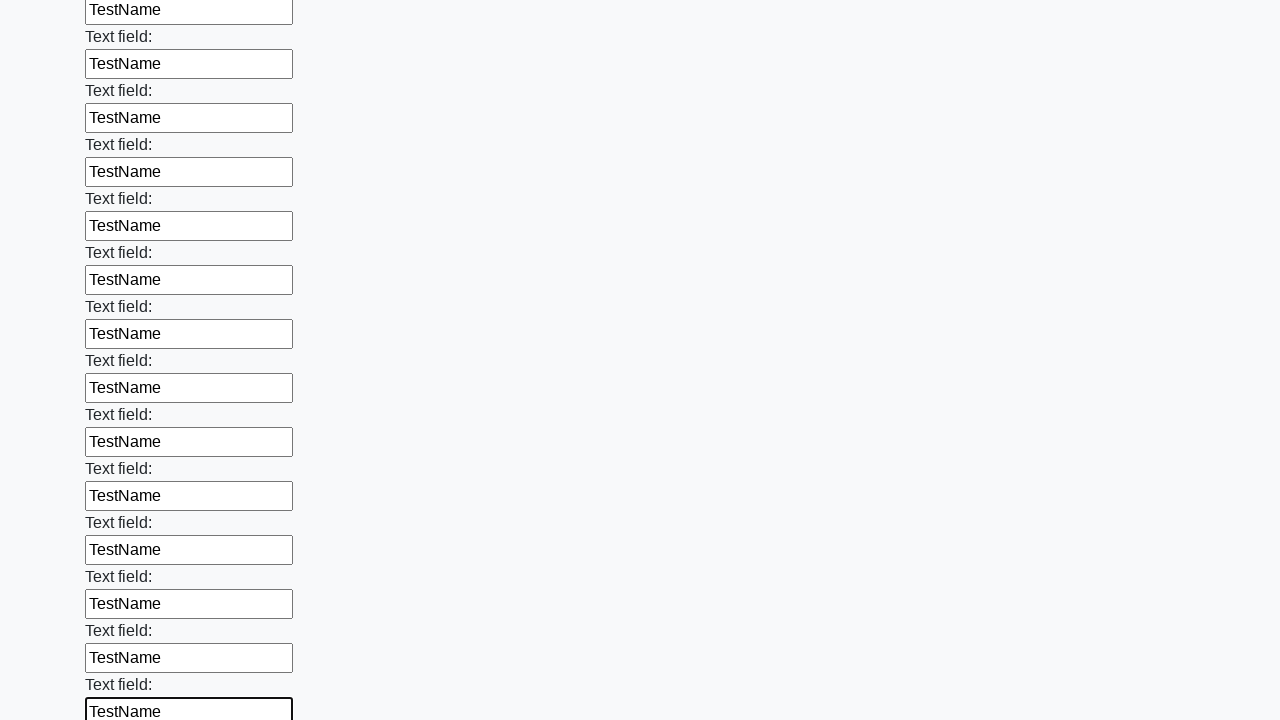

Filled input field with 'TestName' on input >> nth=49
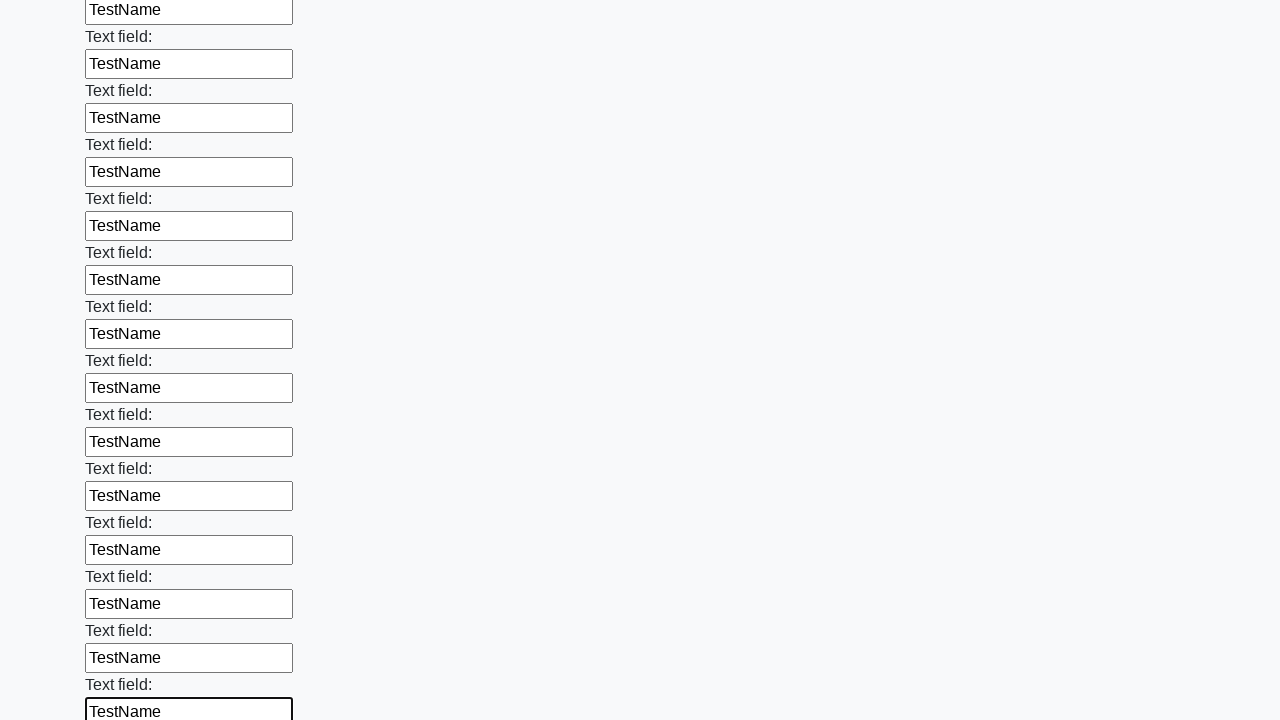

Filled input field with 'TestName' on input >> nth=50
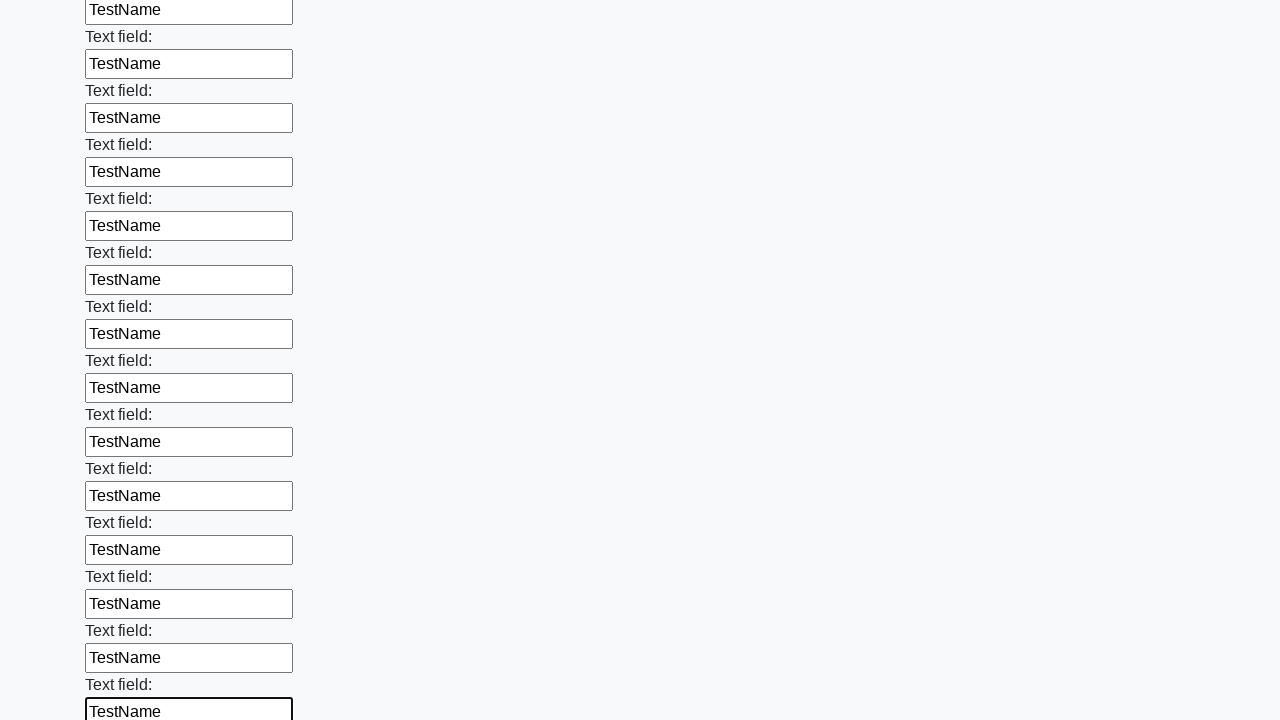

Filled input field with 'TestName' on input >> nth=51
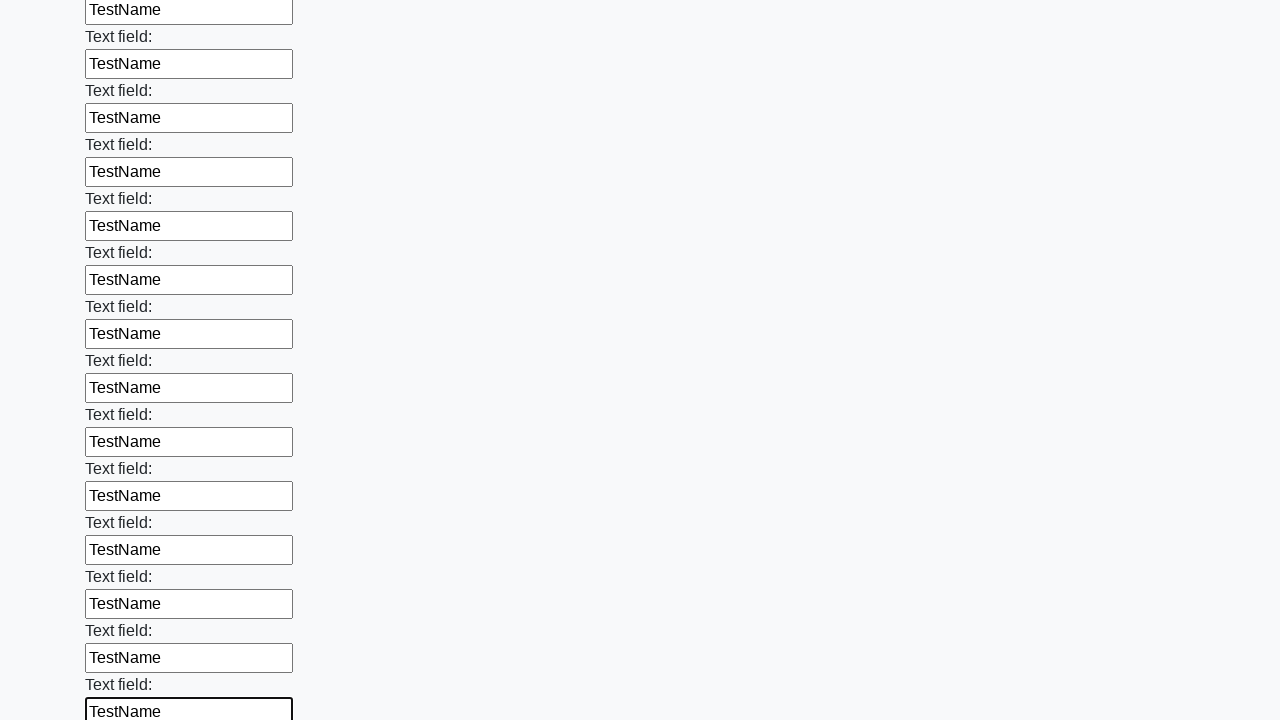

Filled input field with 'TestName' on input >> nth=52
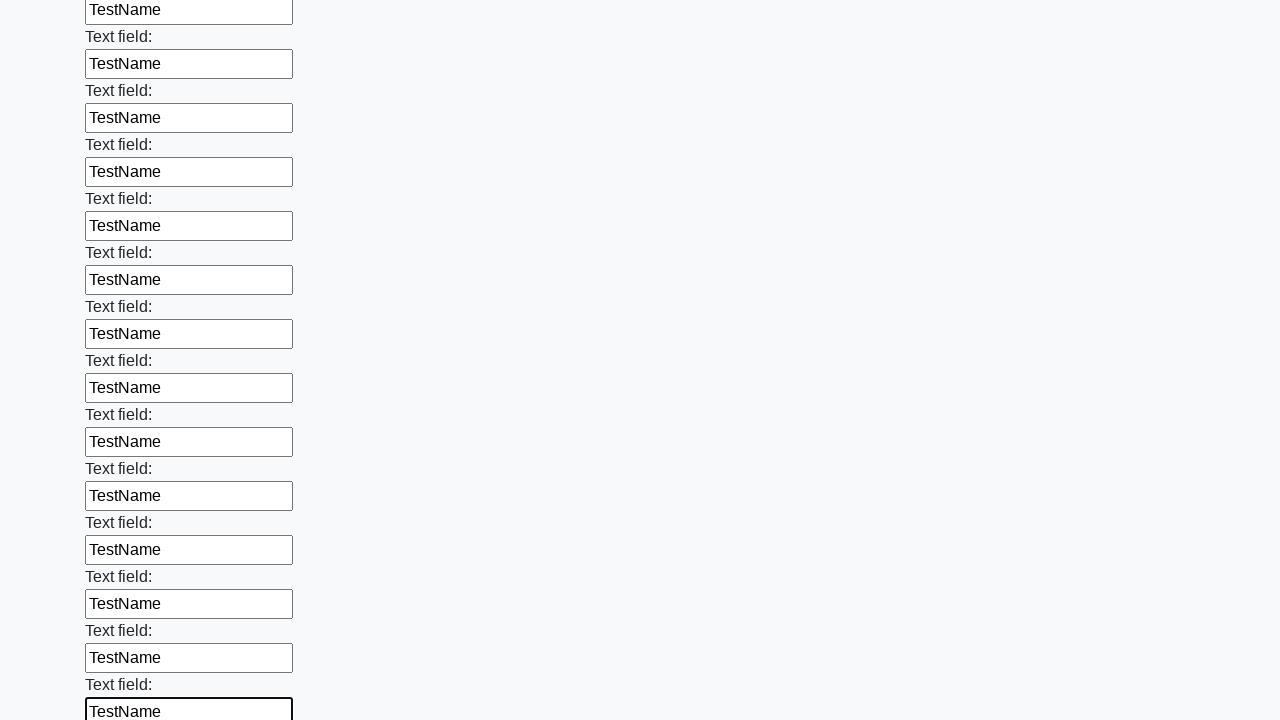

Filled input field with 'TestName' on input >> nth=53
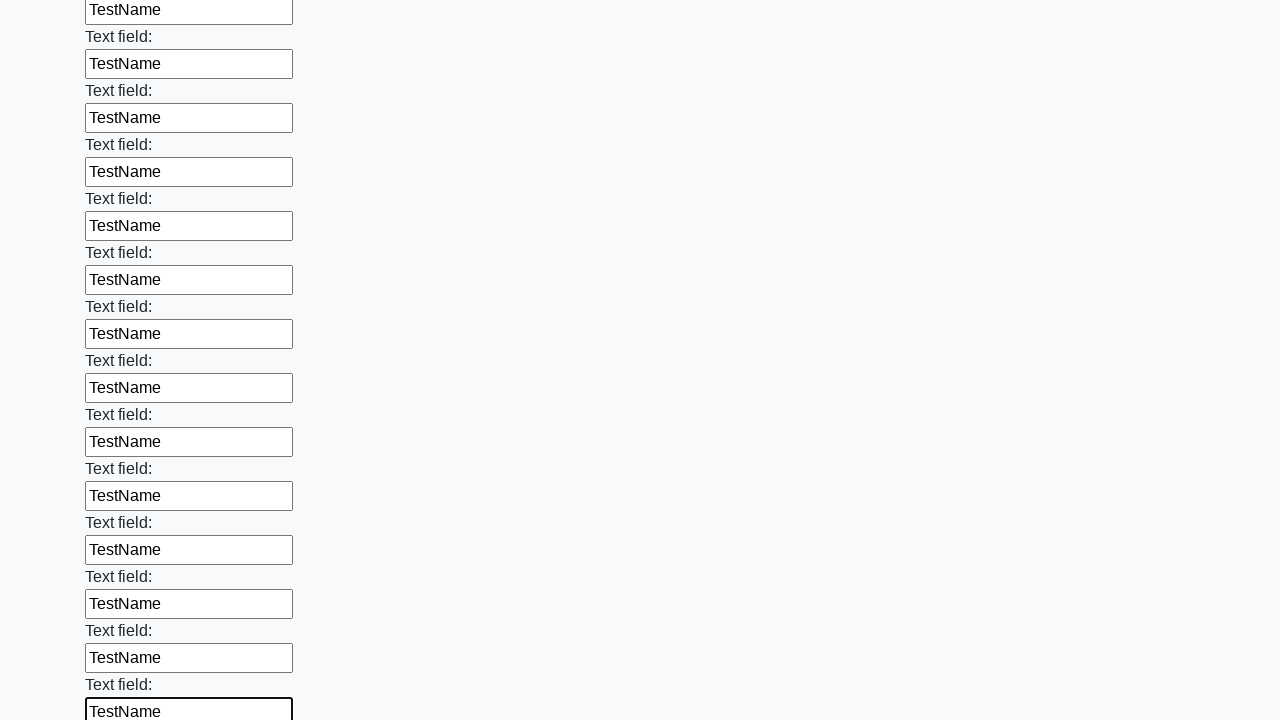

Filled input field with 'TestName' on input >> nth=54
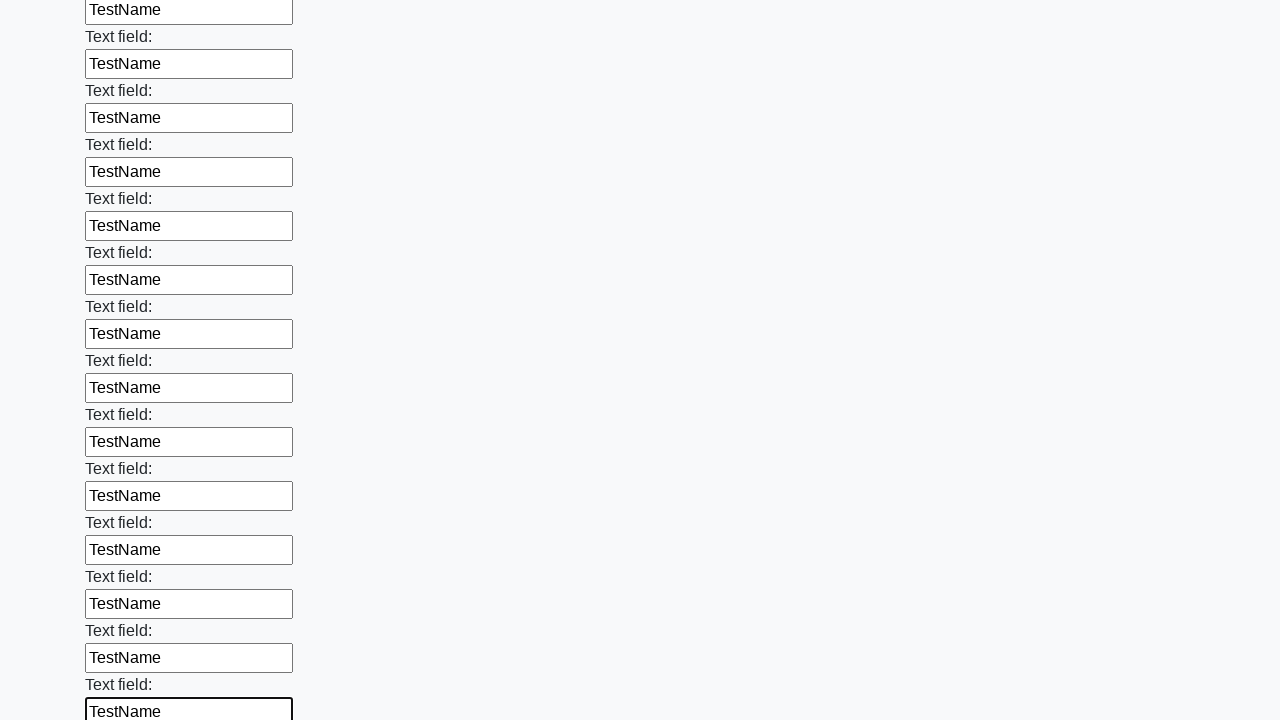

Filled input field with 'TestName' on input >> nth=55
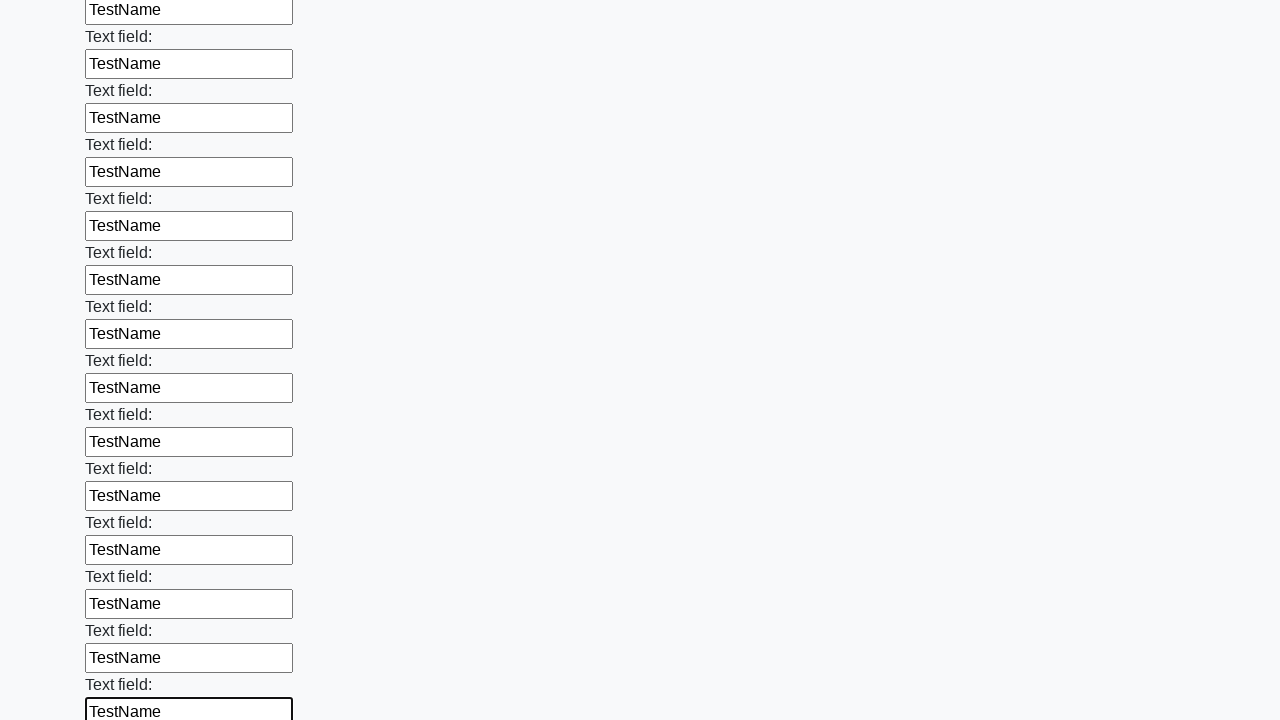

Filled input field with 'TestName' on input >> nth=56
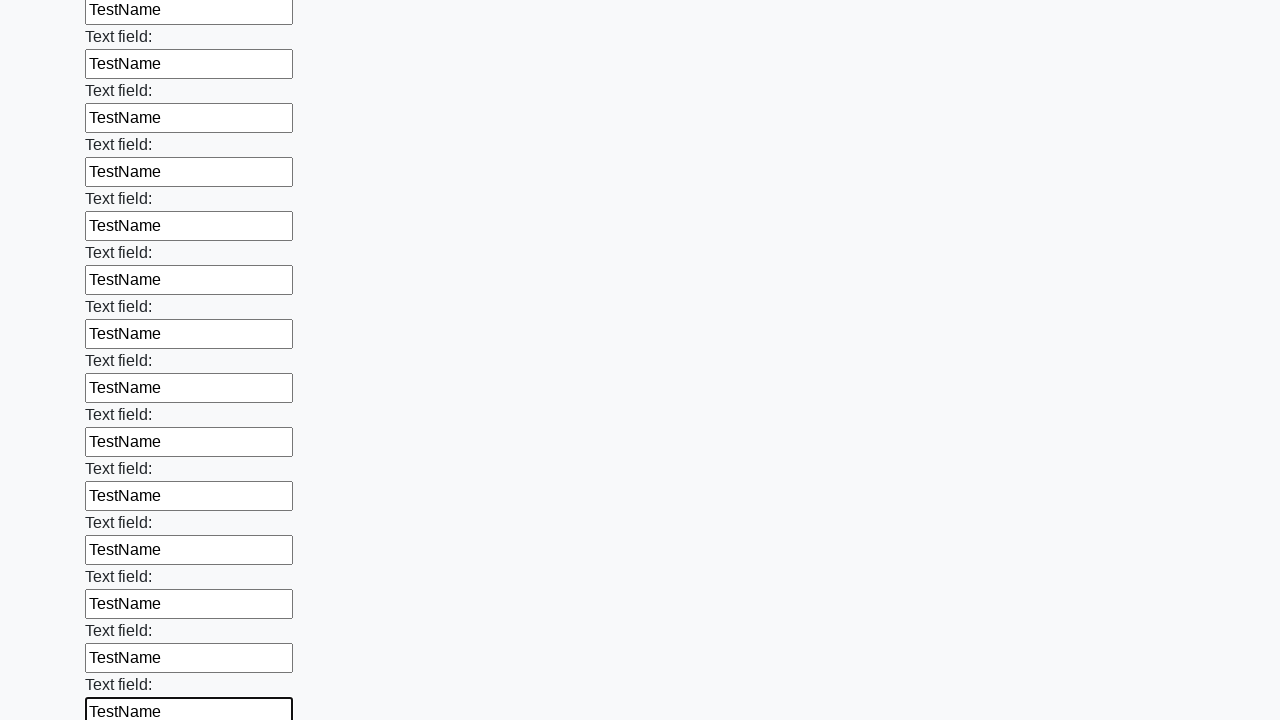

Filled input field with 'TestName' on input >> nth=57
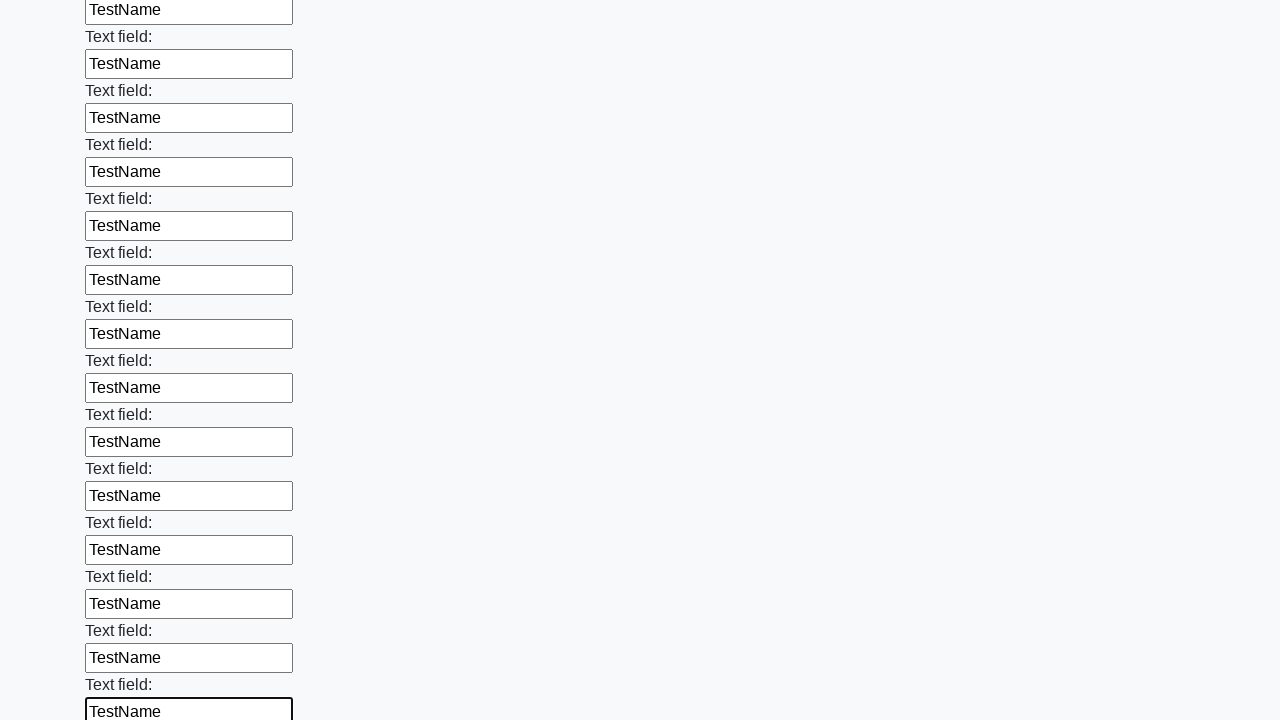

Filled input field with 'TestName' on input >> nth=58
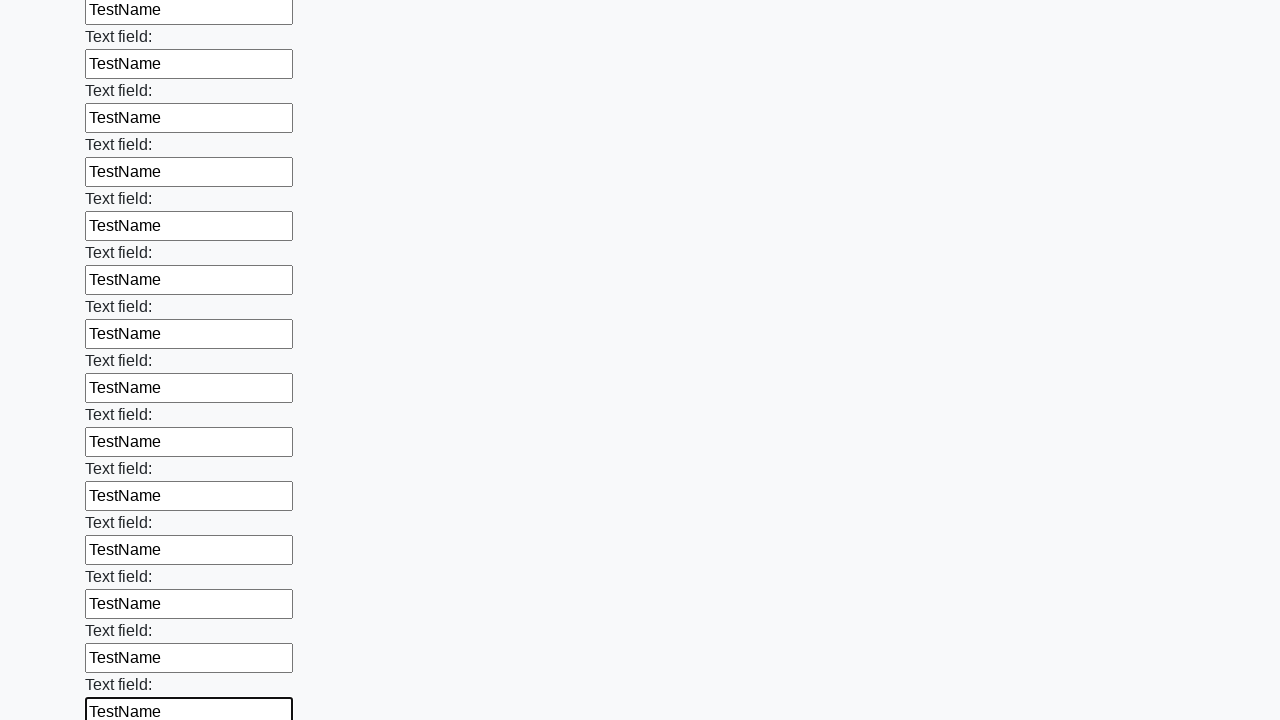

Filled input field with 'TestName' on input >> nth=59
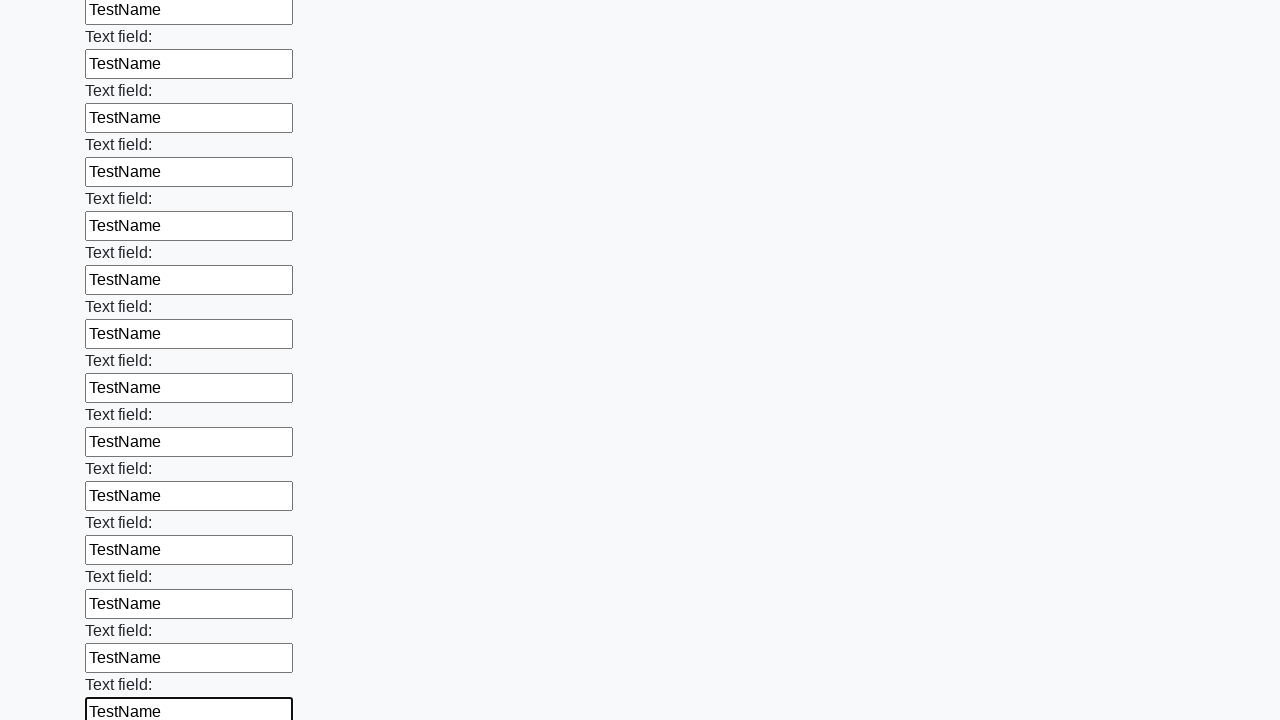

Filled input field with 'TestName' on input >> nth=60
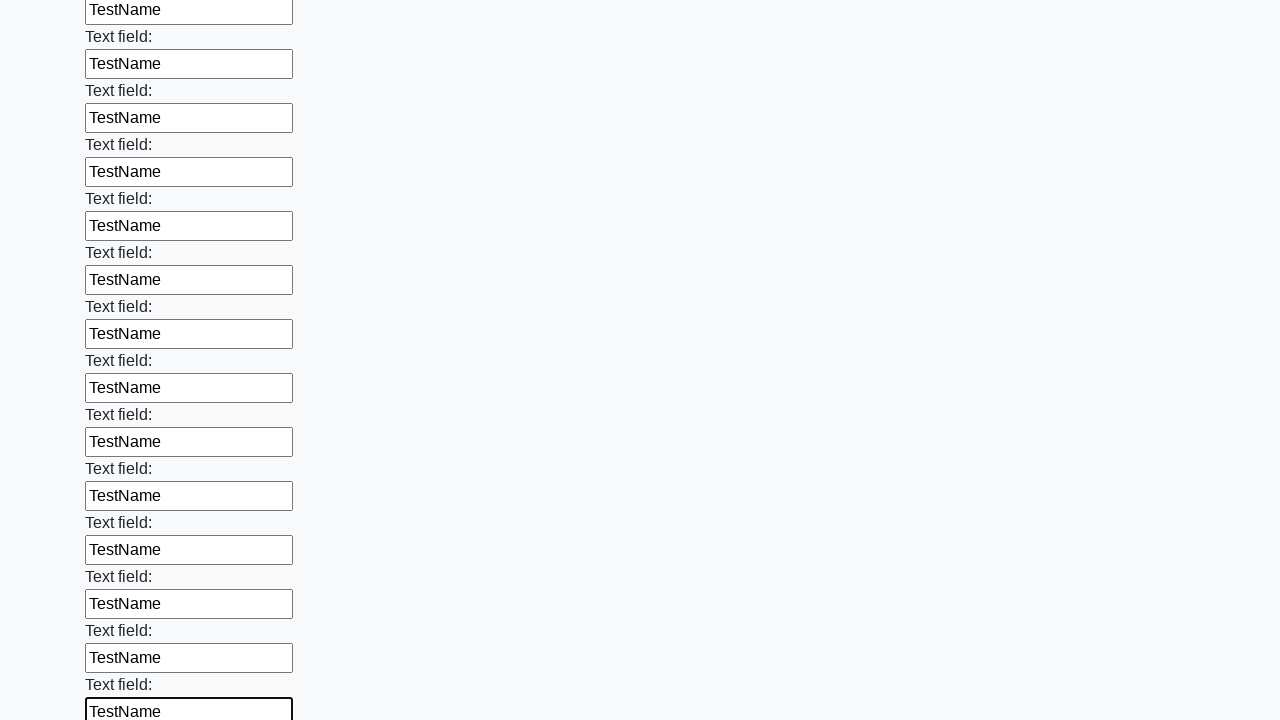

Filled input field with 'TestName' on input >> nth=61
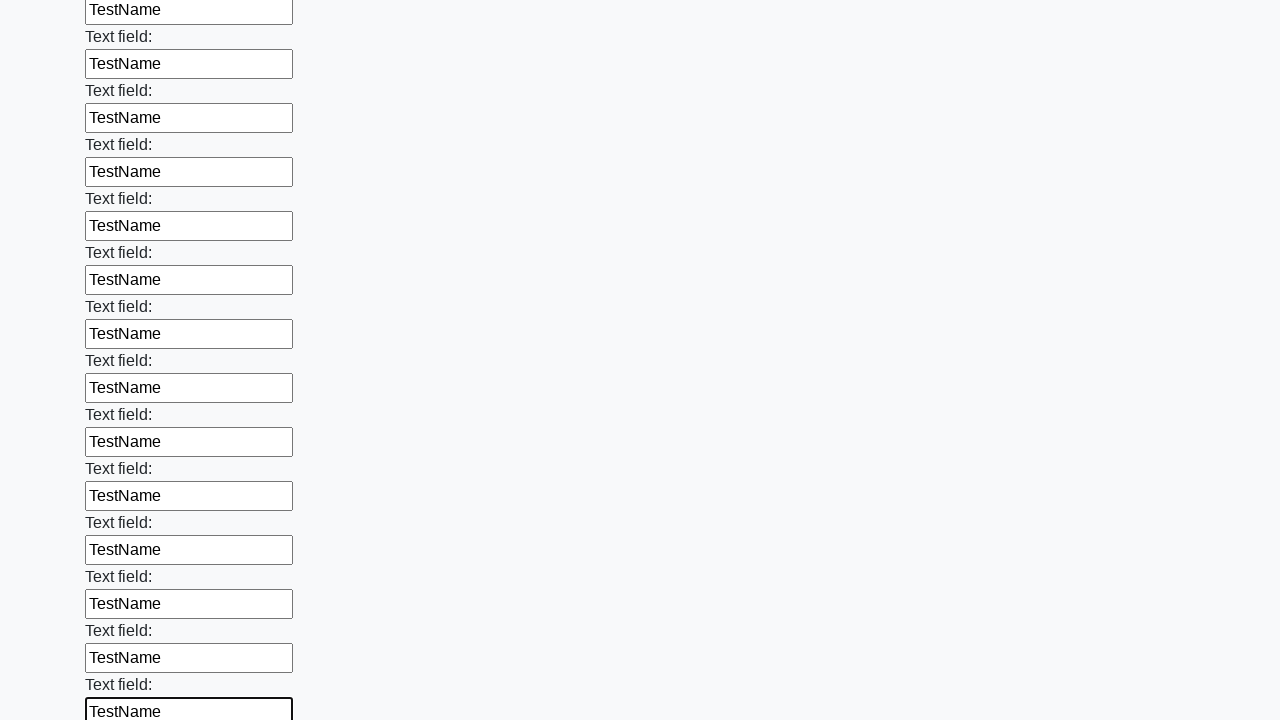

Filled input field with 'TestName' on input >> nth=62
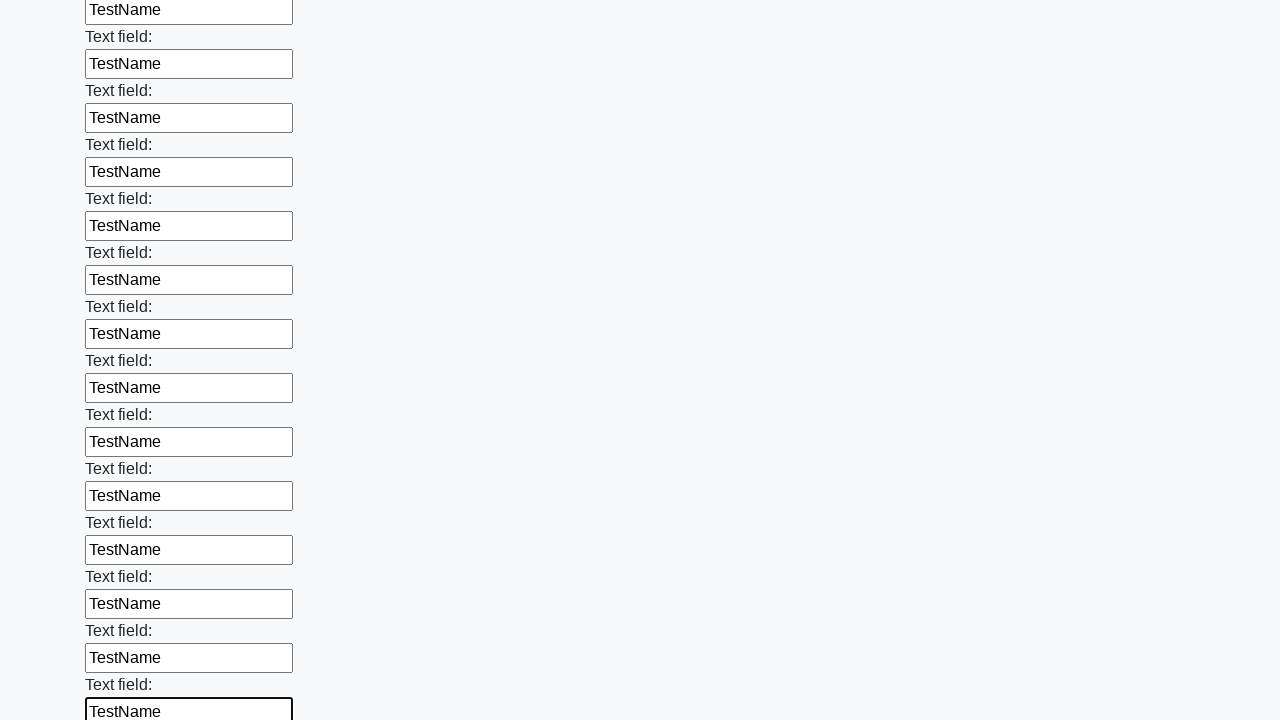

Filled input field with 'TestName' on input >> nth=63
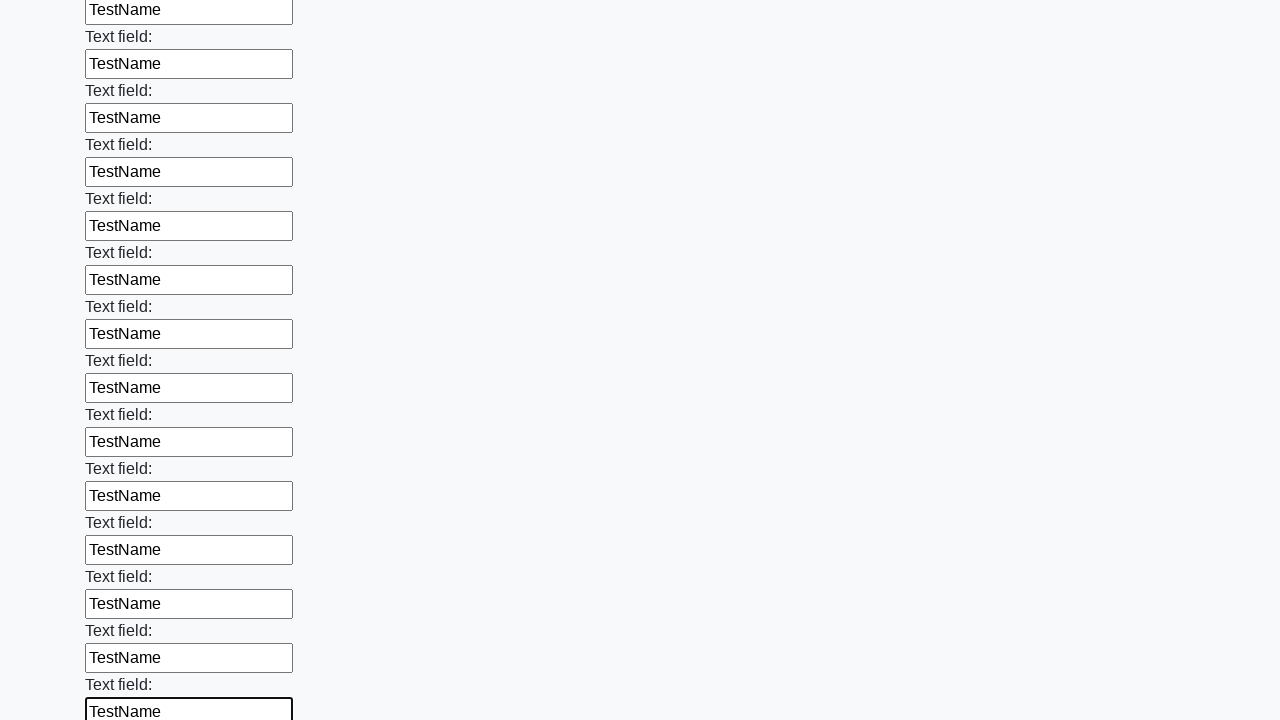

Filled input field with 'TestName' on input >> nth=64
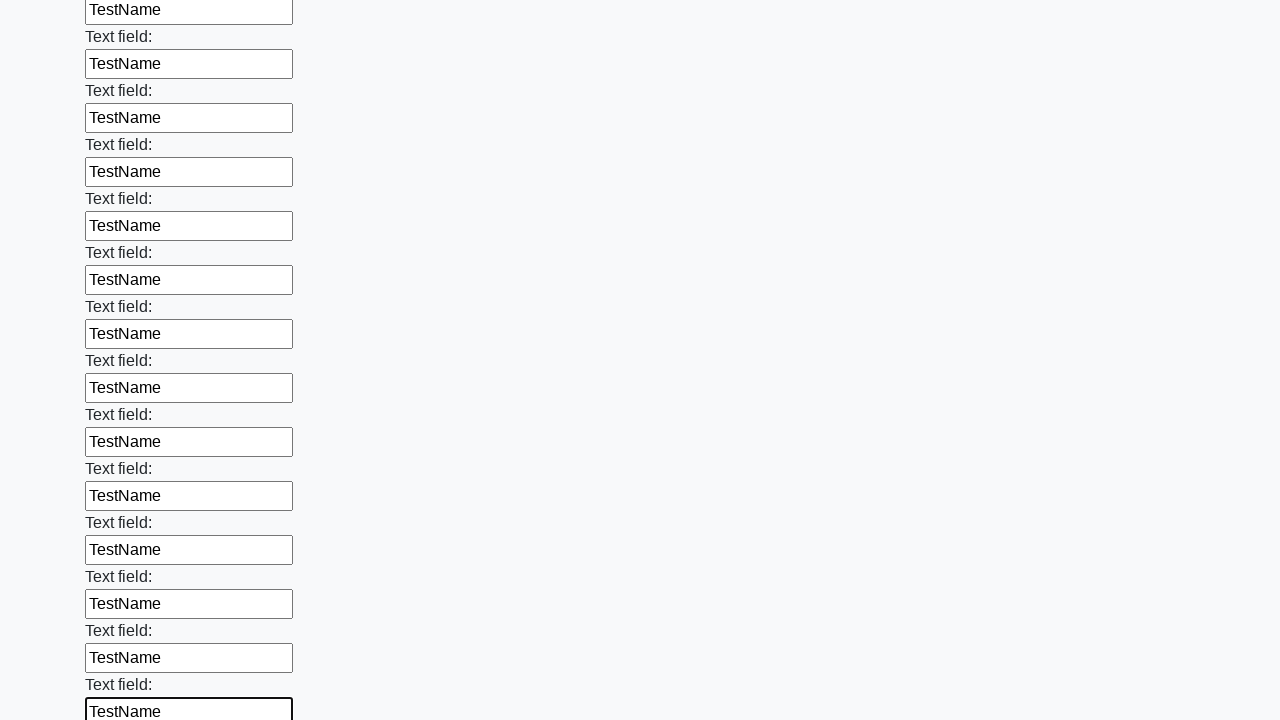

Filled input field with 'TestName' on input >> nth=65
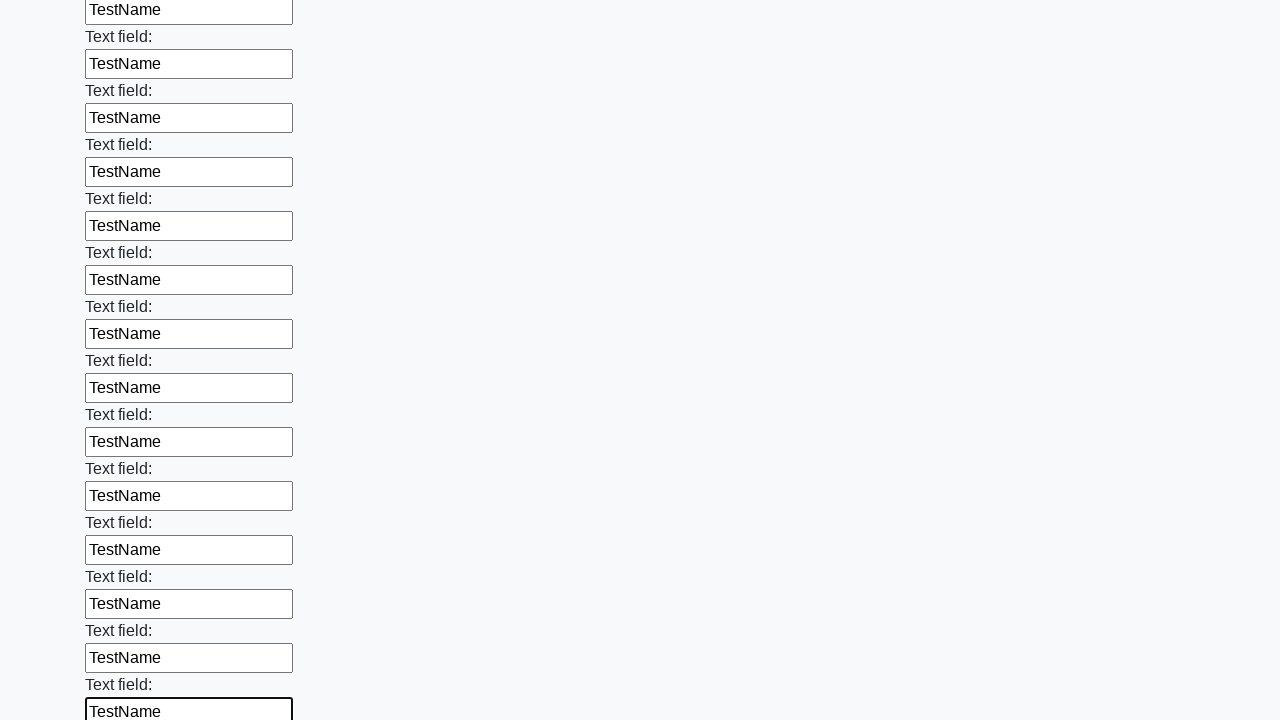

Filled input field with 'TestName' on input >> nth=66
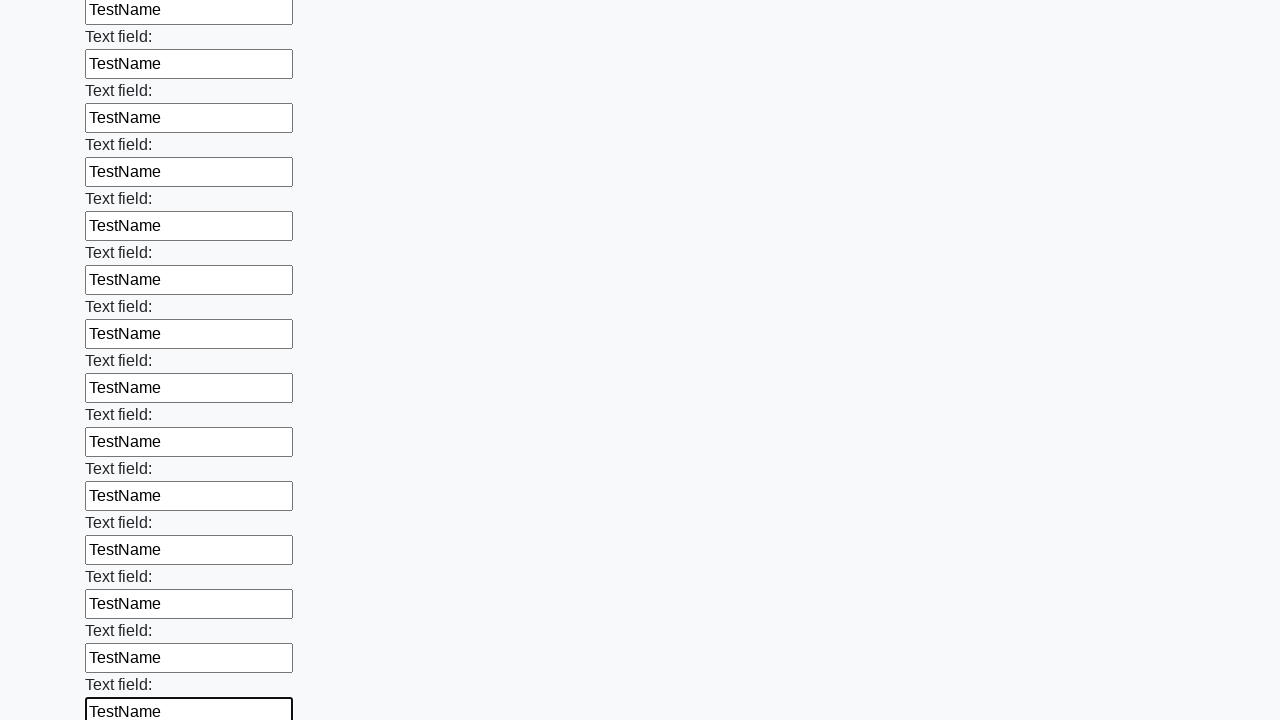

Filled input field with 'TestName' on input >> nth=67
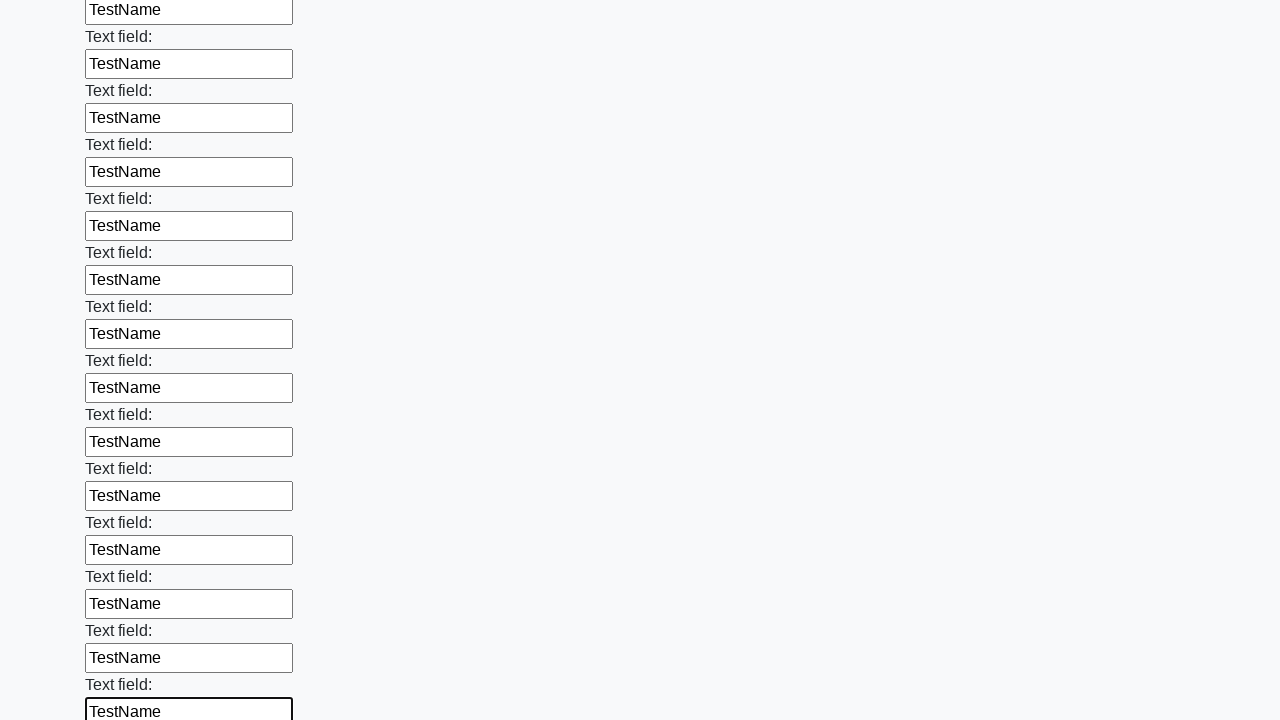

Filled input field with 'TestName' on input >> nth=68
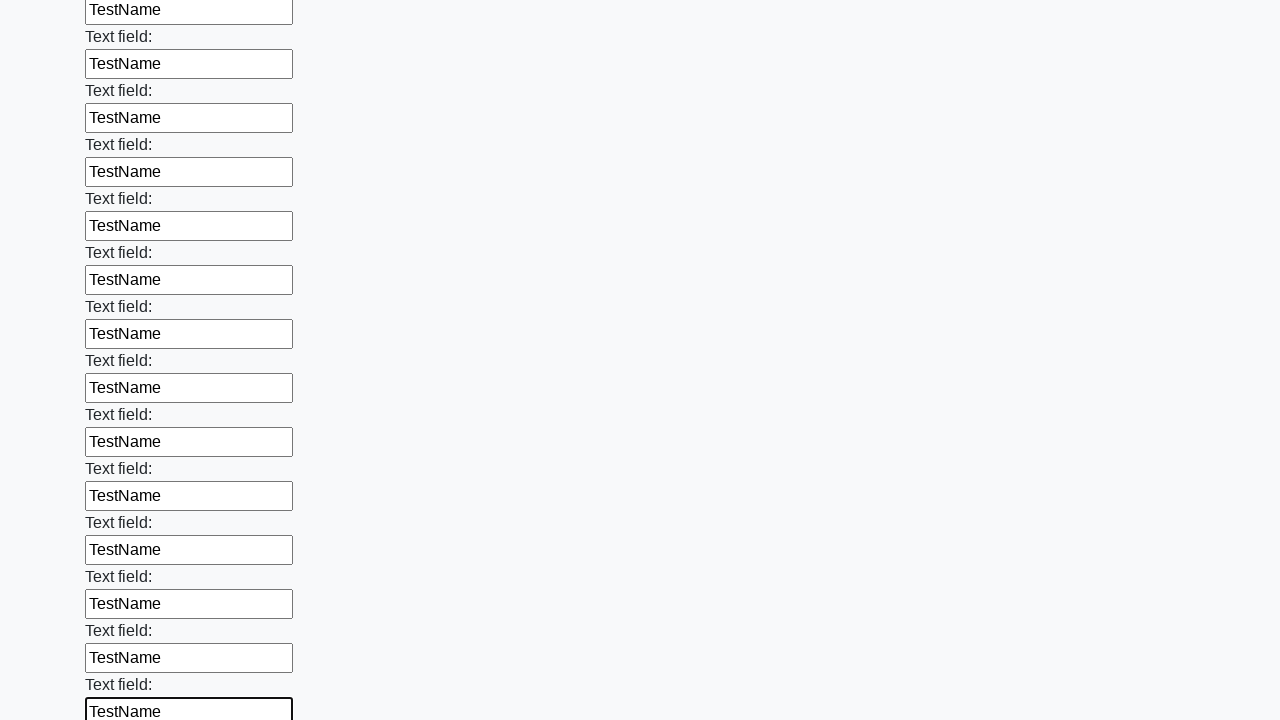

Filled input field with 'TestName' on input >> nth=69
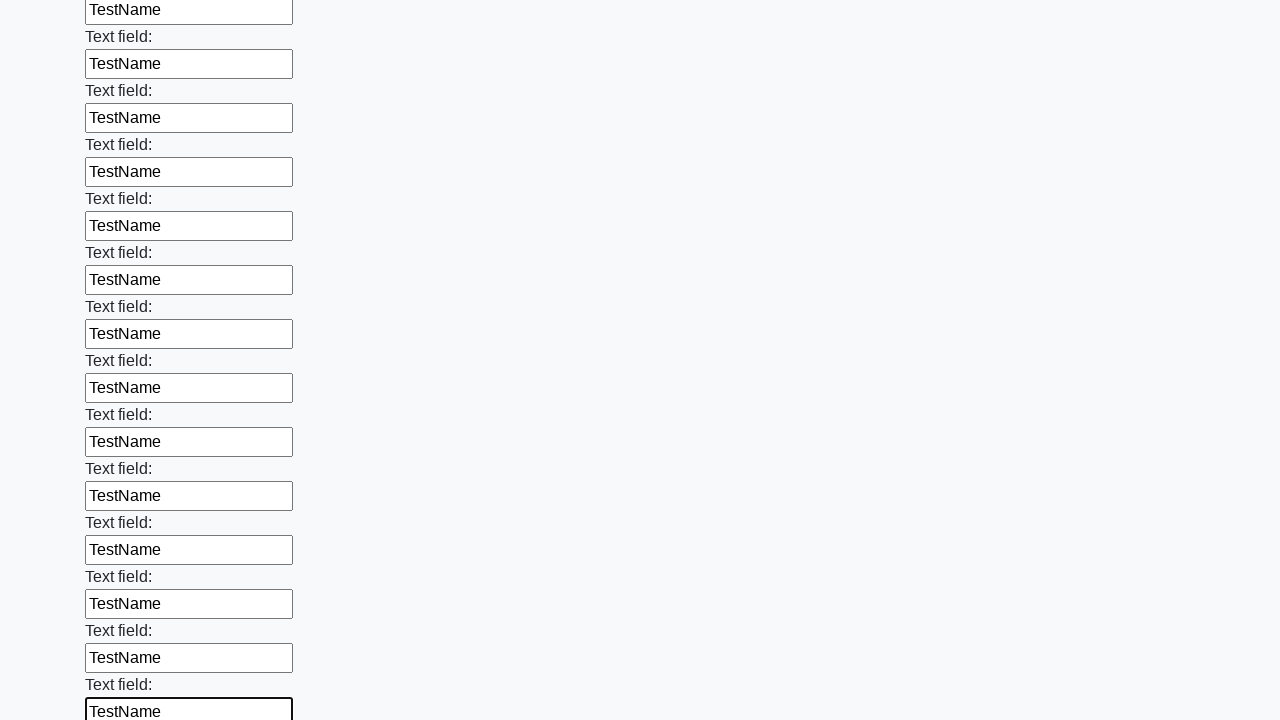

Filled input field with 'TestName' on input >> nth=70
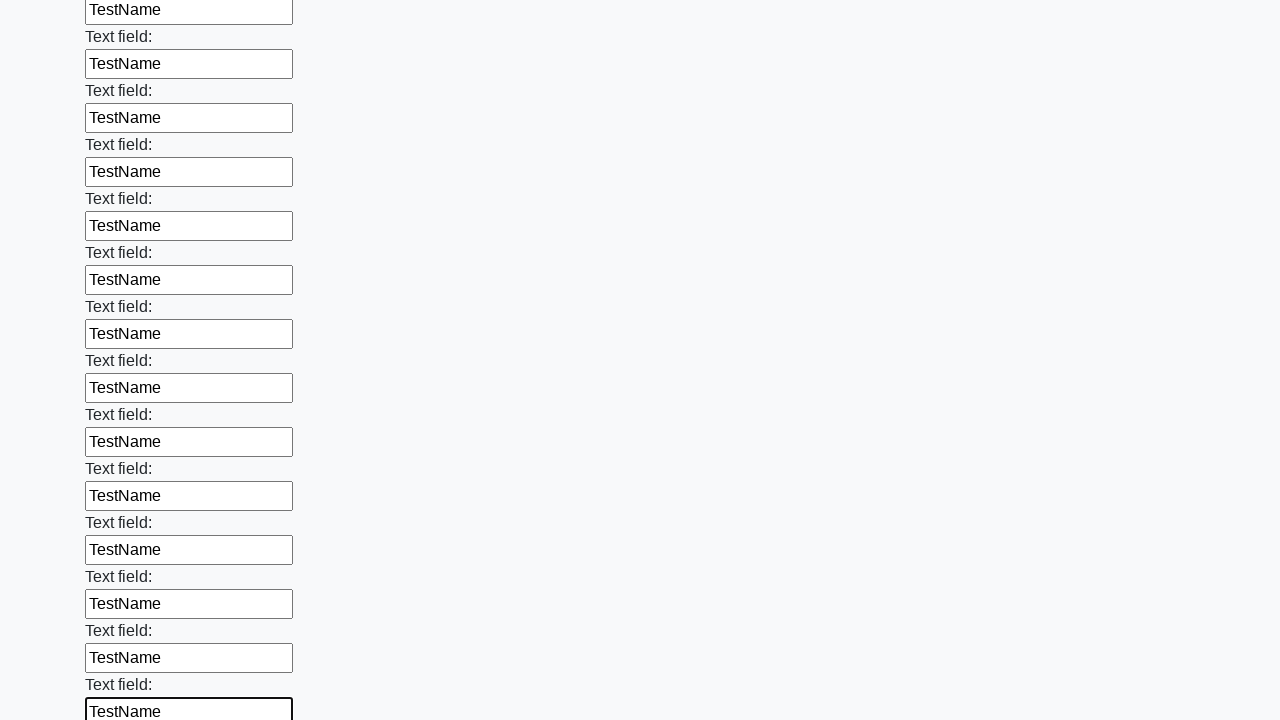

Filled input field with 'TestName' on input >> nth=71
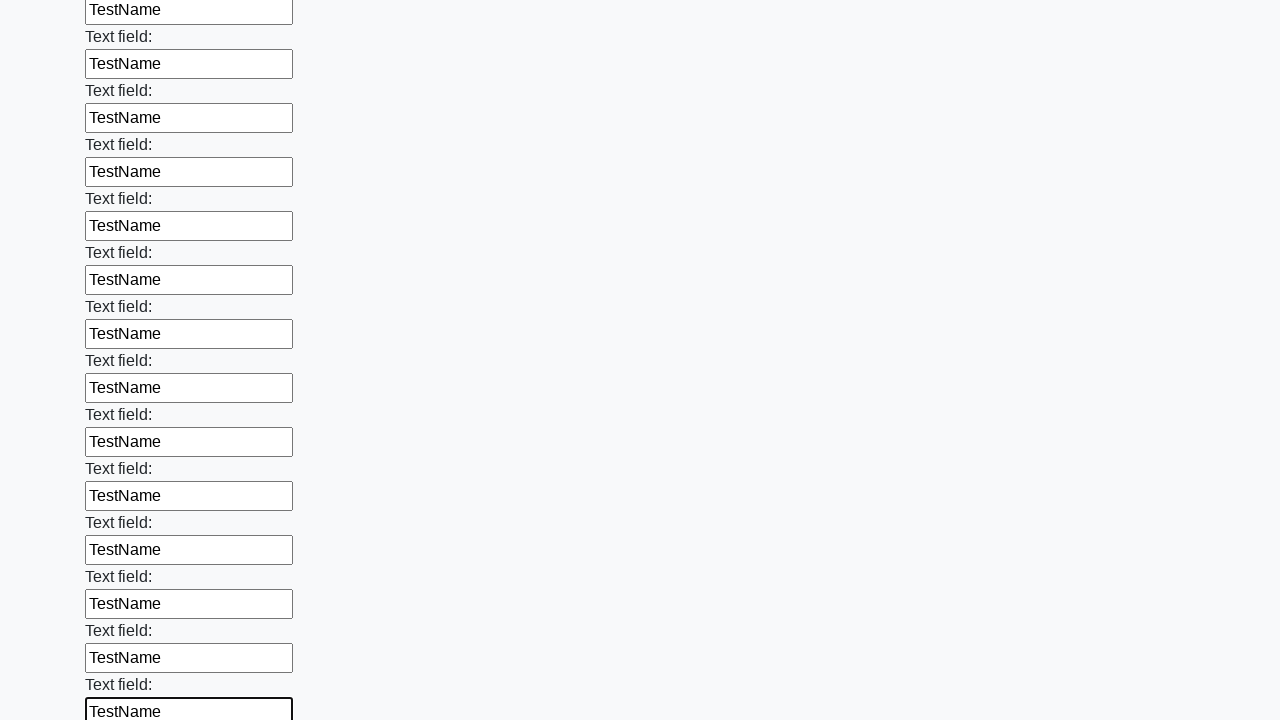

Filled input field with 'TestName' on input >> nth=72
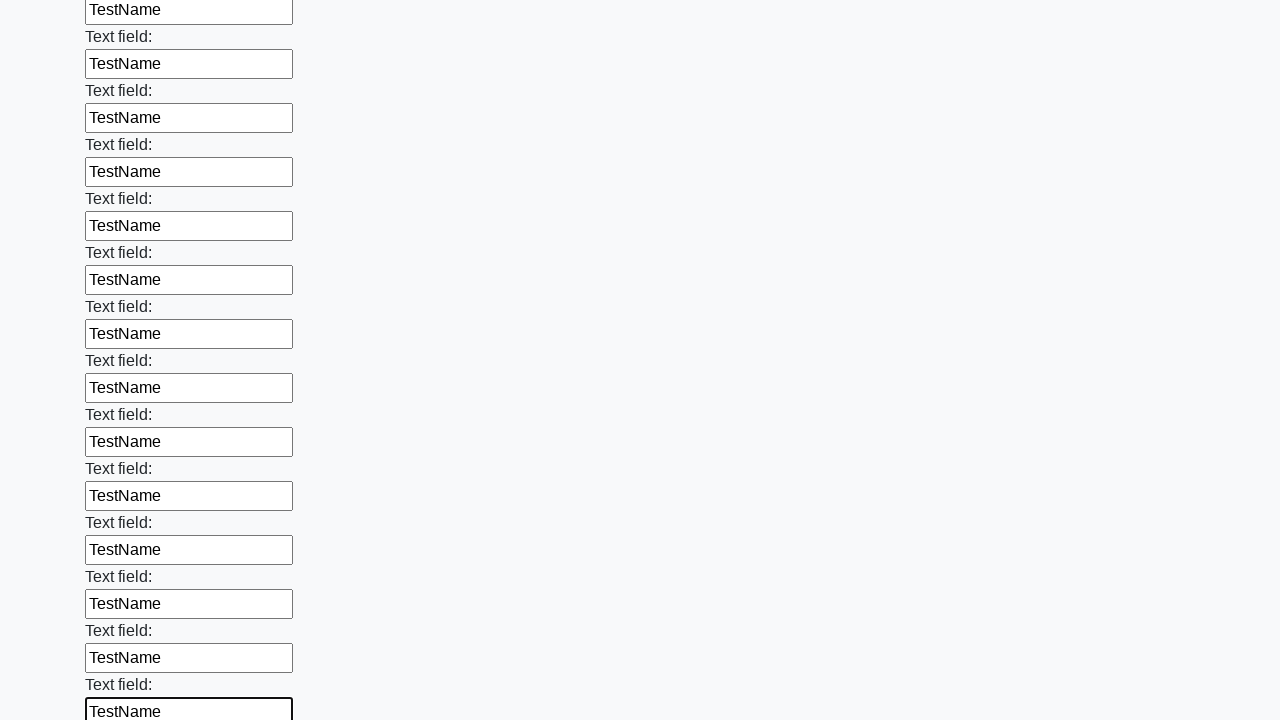

Filled input field with 'TestName' on input >> nth=73
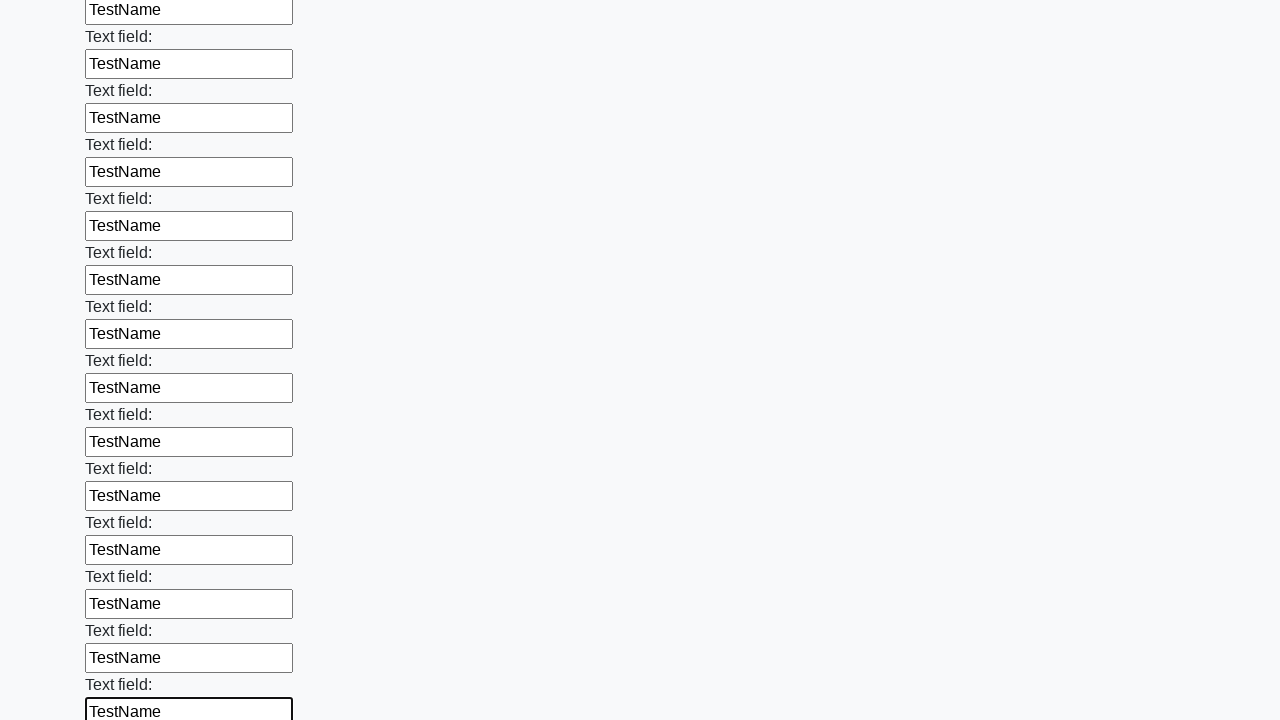

Filled input field with 'TestName' on input >> nth=74
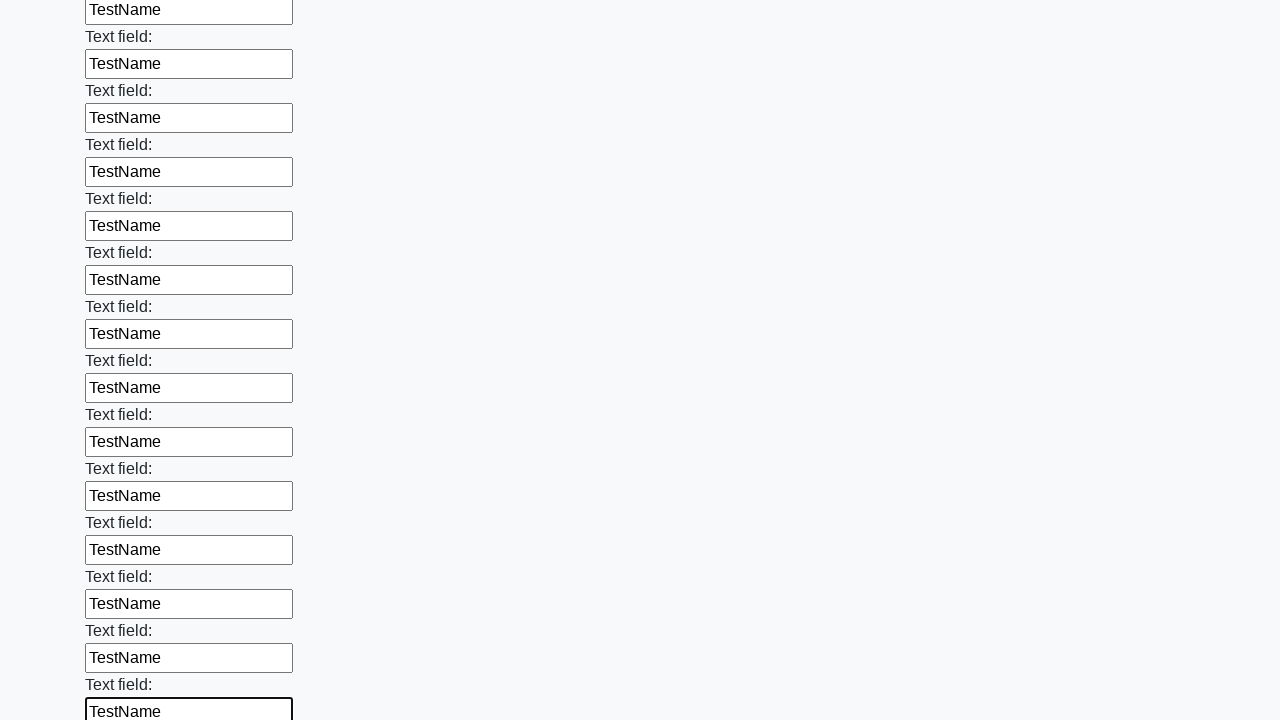

Filled input field with 'TestName' on input >> nth=75
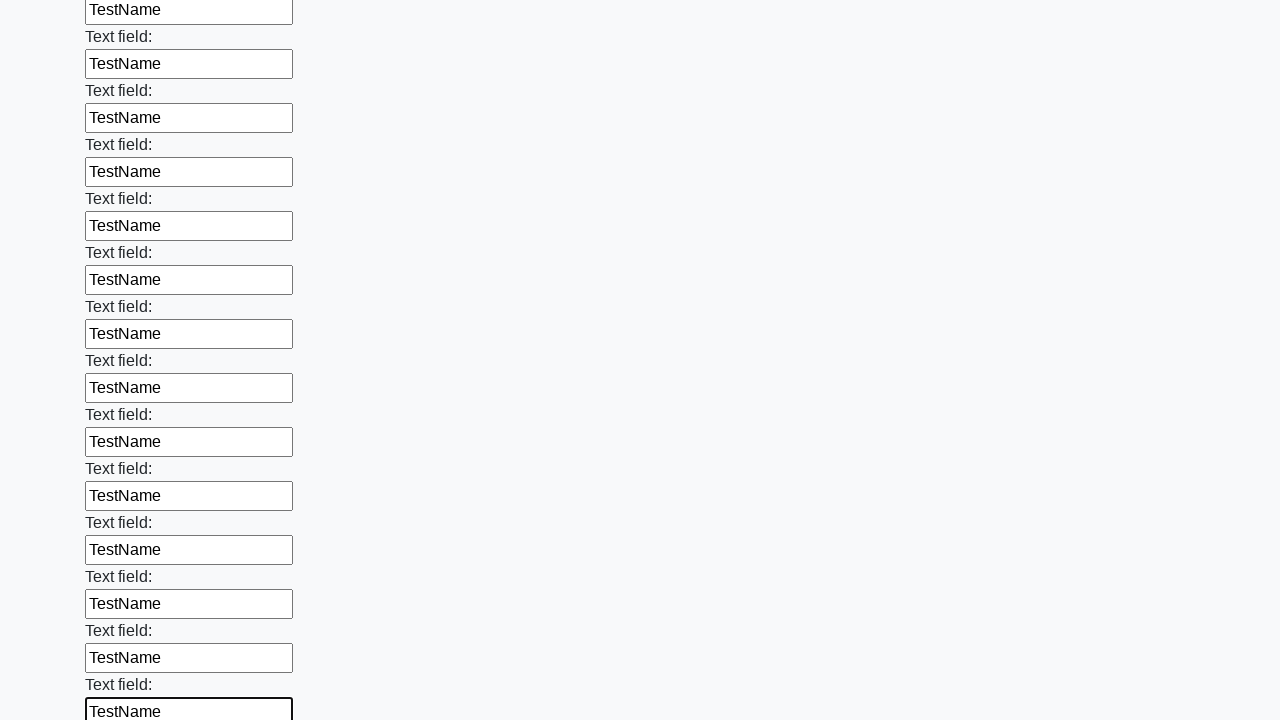

Filled input field with 'TestName' on input >> nth=76
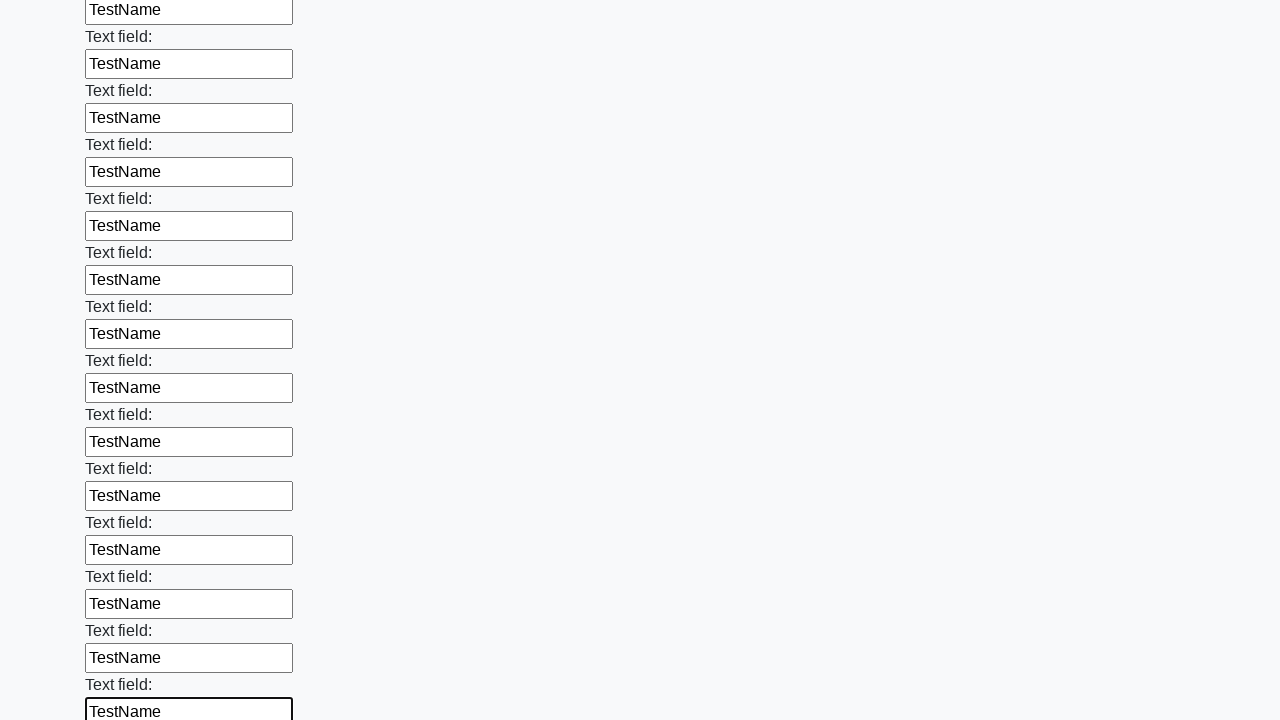

Filled input field with 'TestName' on input >> nth=77
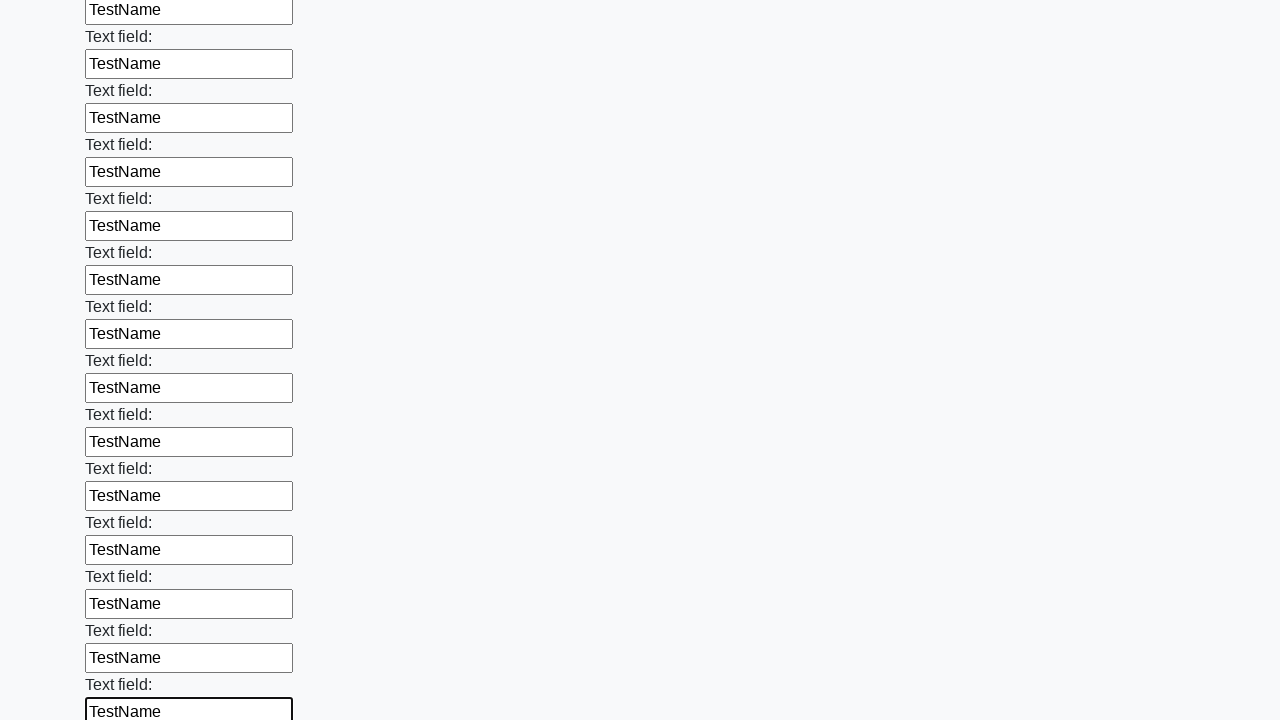

Filled input field with 'TestName' on input >> nth=78
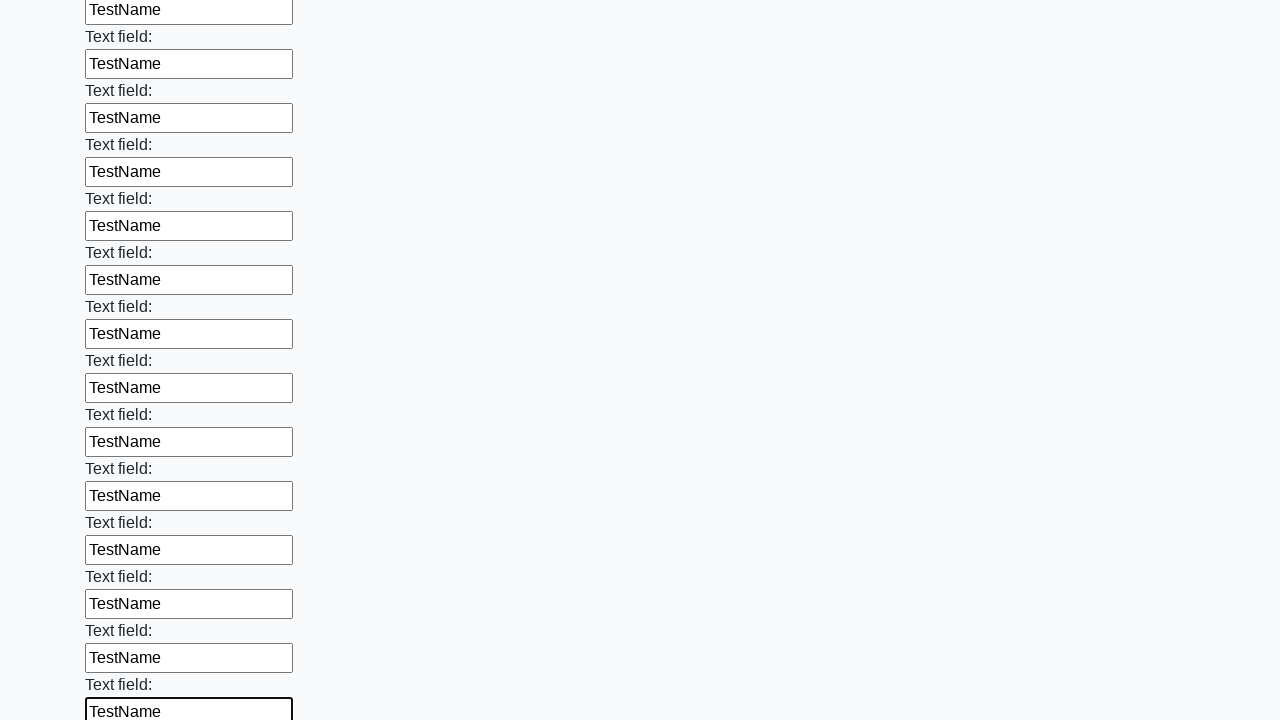

Filled input field with 'TestName' on input >> nth=79
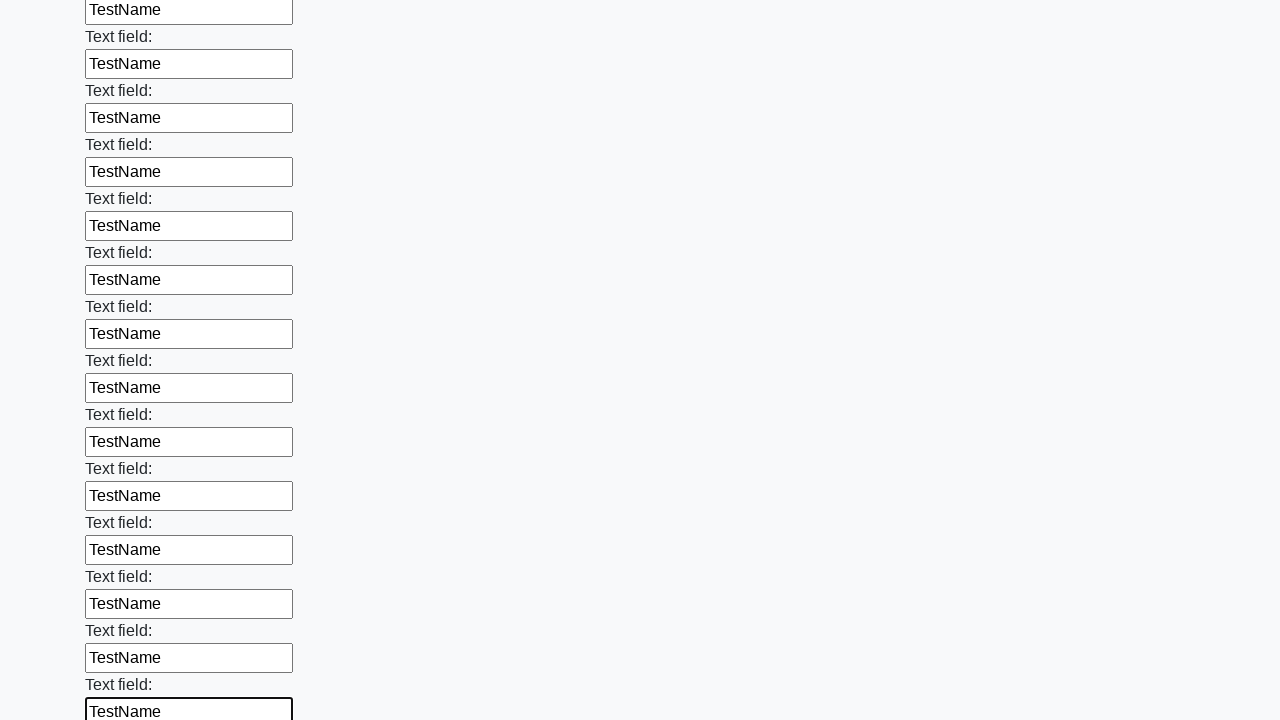

Filled input field with 'TestName' on input >> nth=80
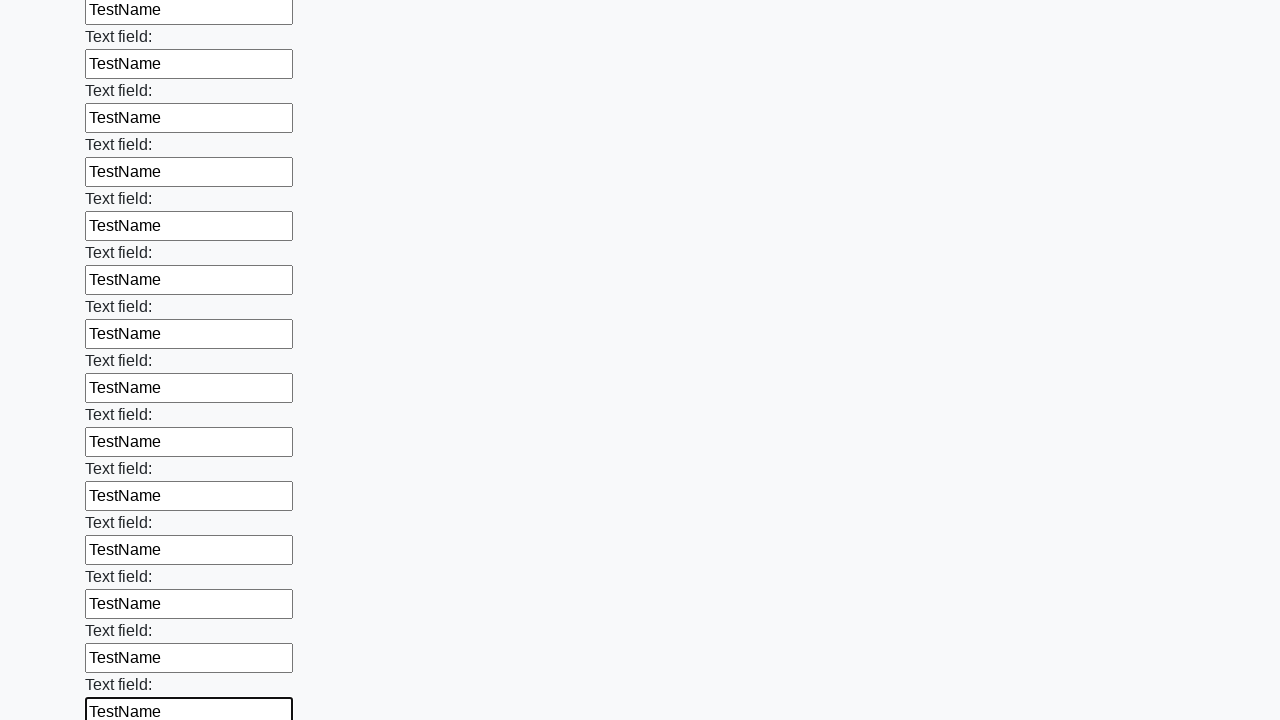

Filled input field with 'TestName' on input >> nth=81
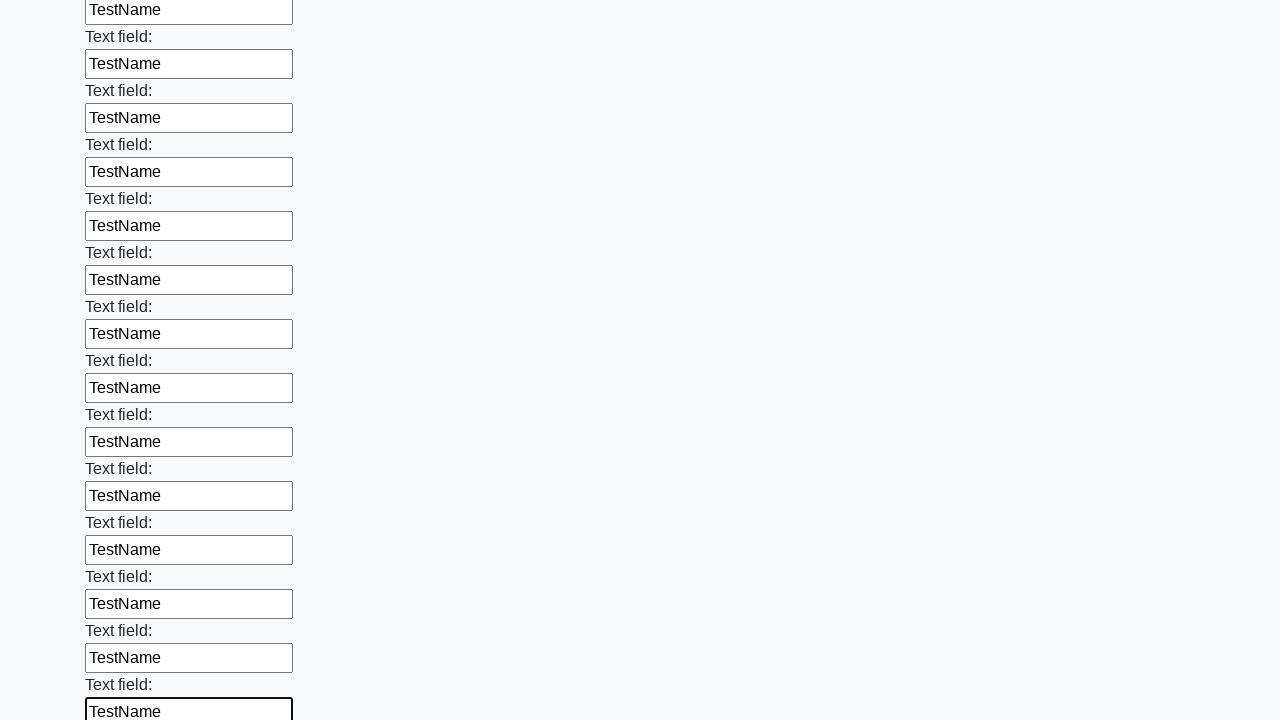

Filled input field with 'TestName' on input >> nth=82
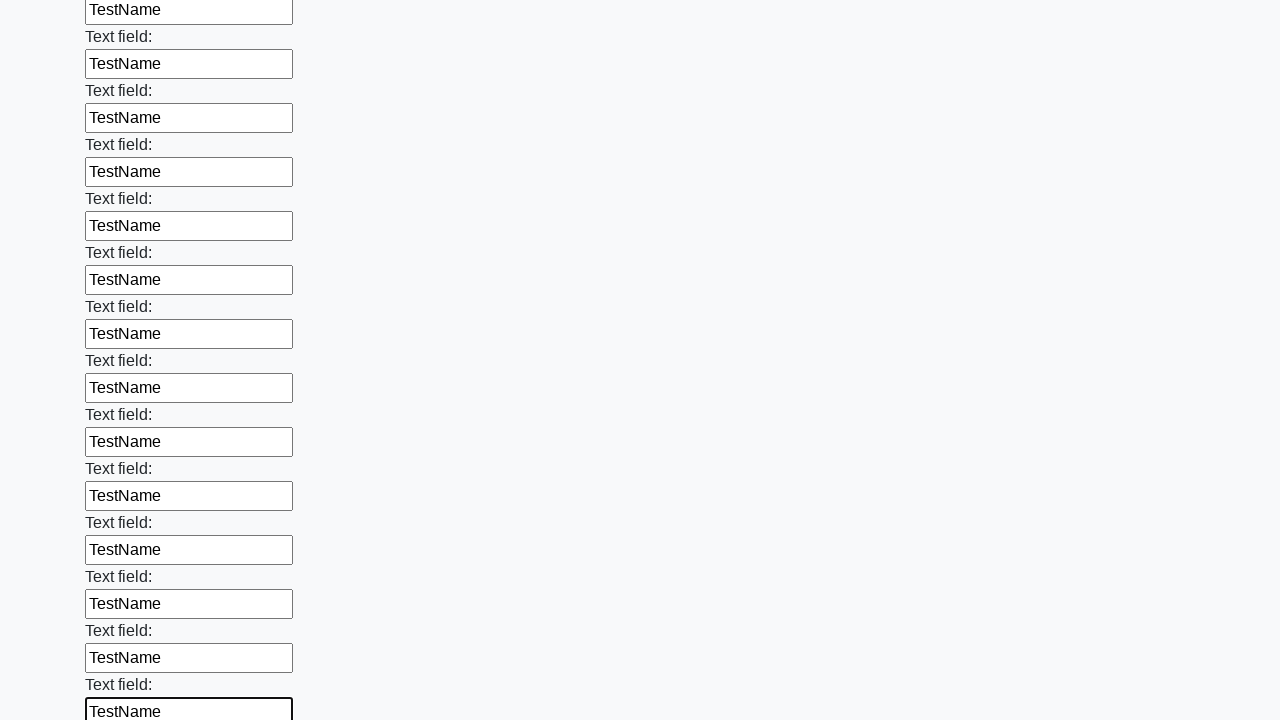

Filled input field with 'TestName' on input >> nth=83
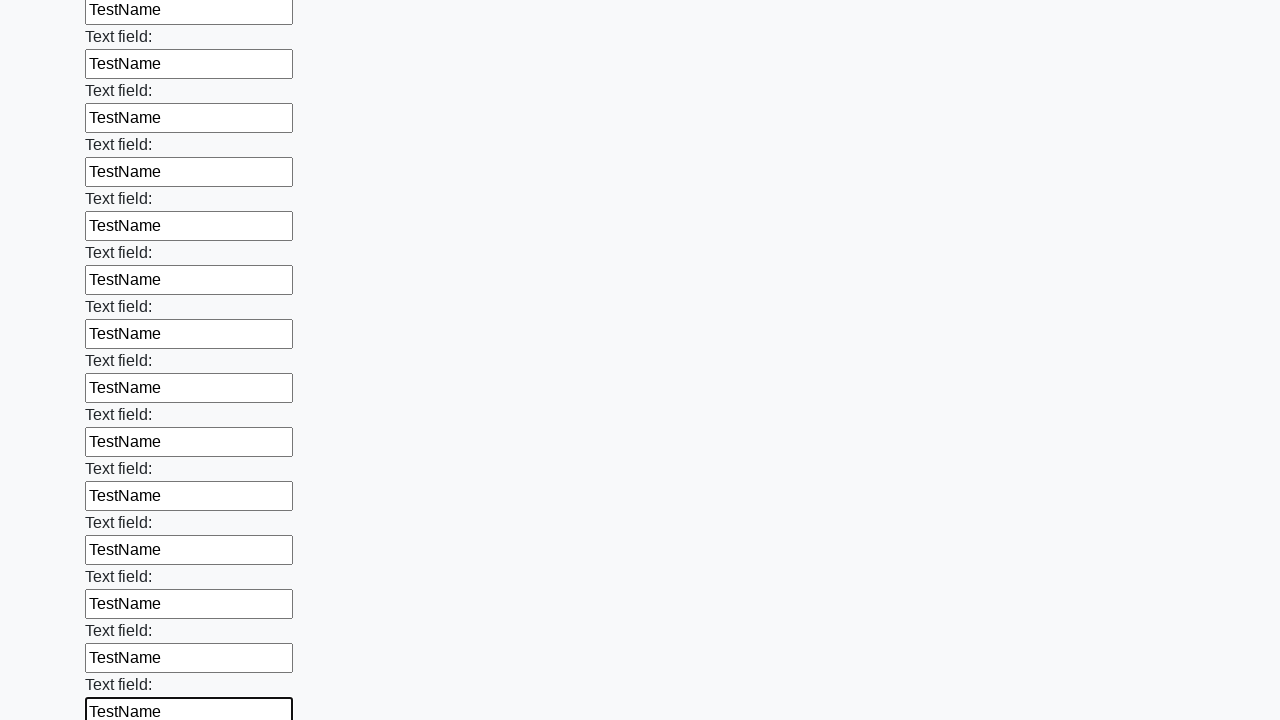

Filled input field with 'TestName' on input >> nth=84
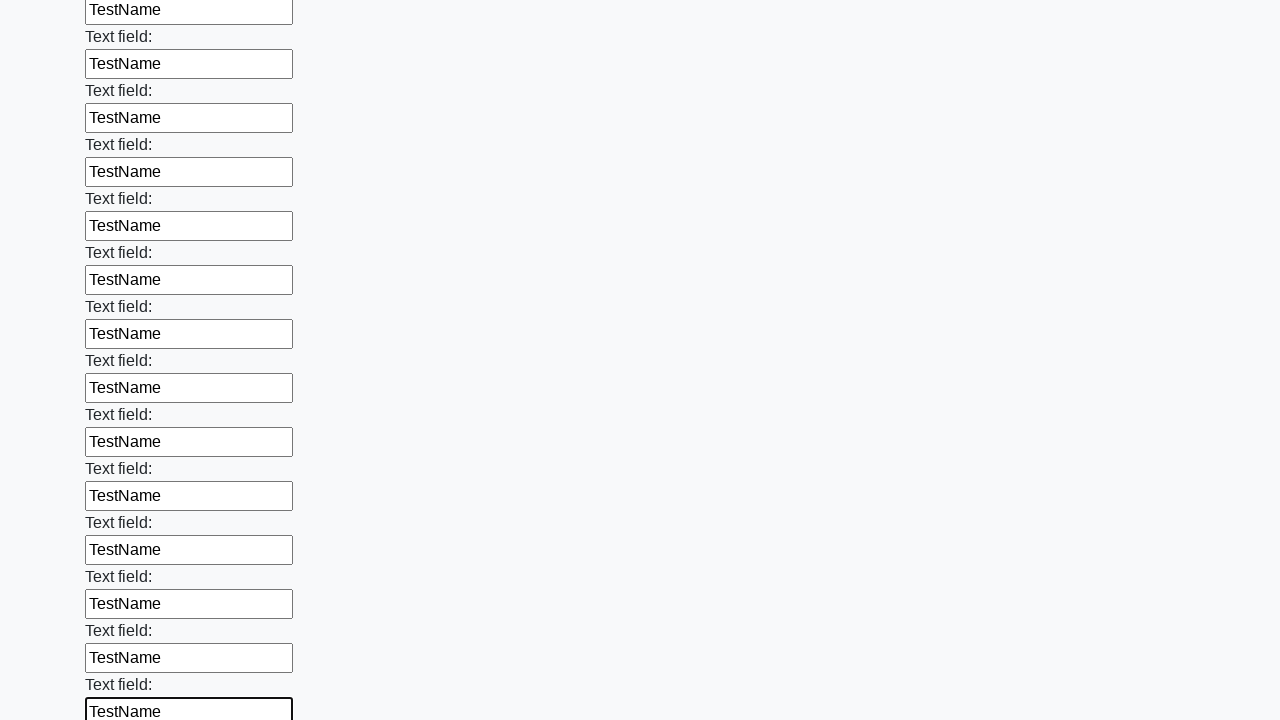

Filled input field with 'TestName' on input >> nth=85
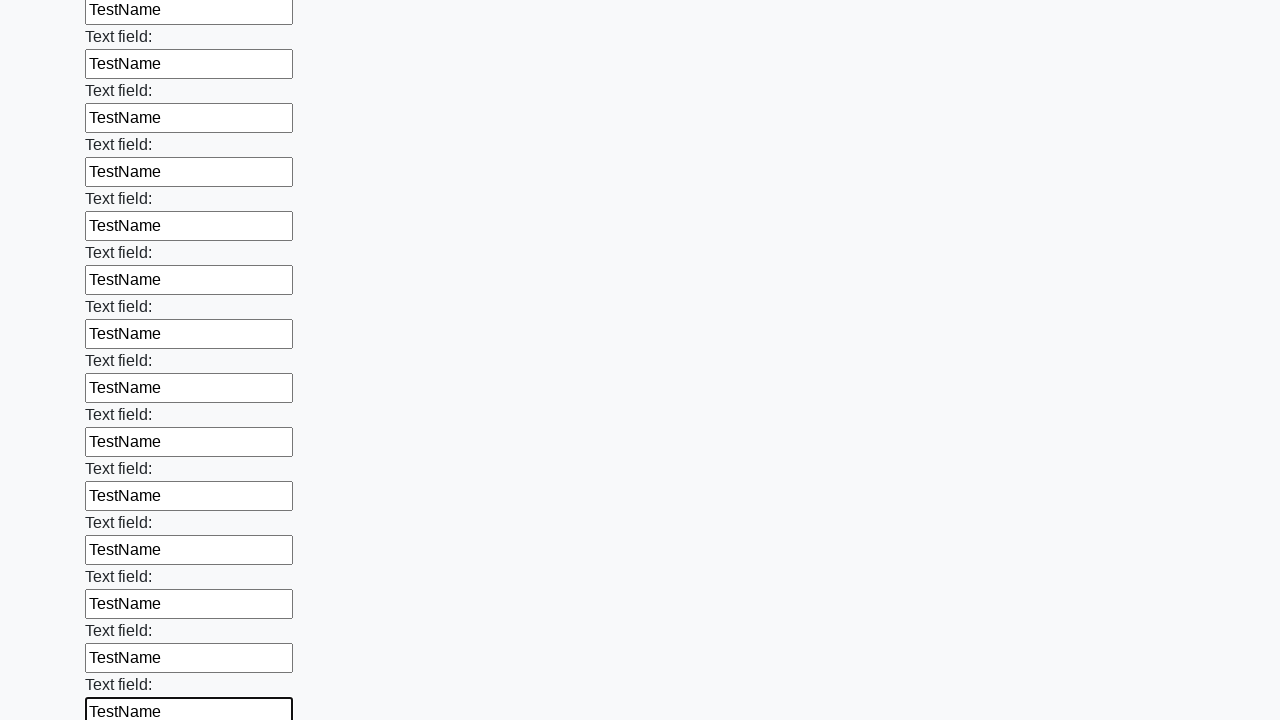

Filled input field with 'TestName' on input >> nth=86
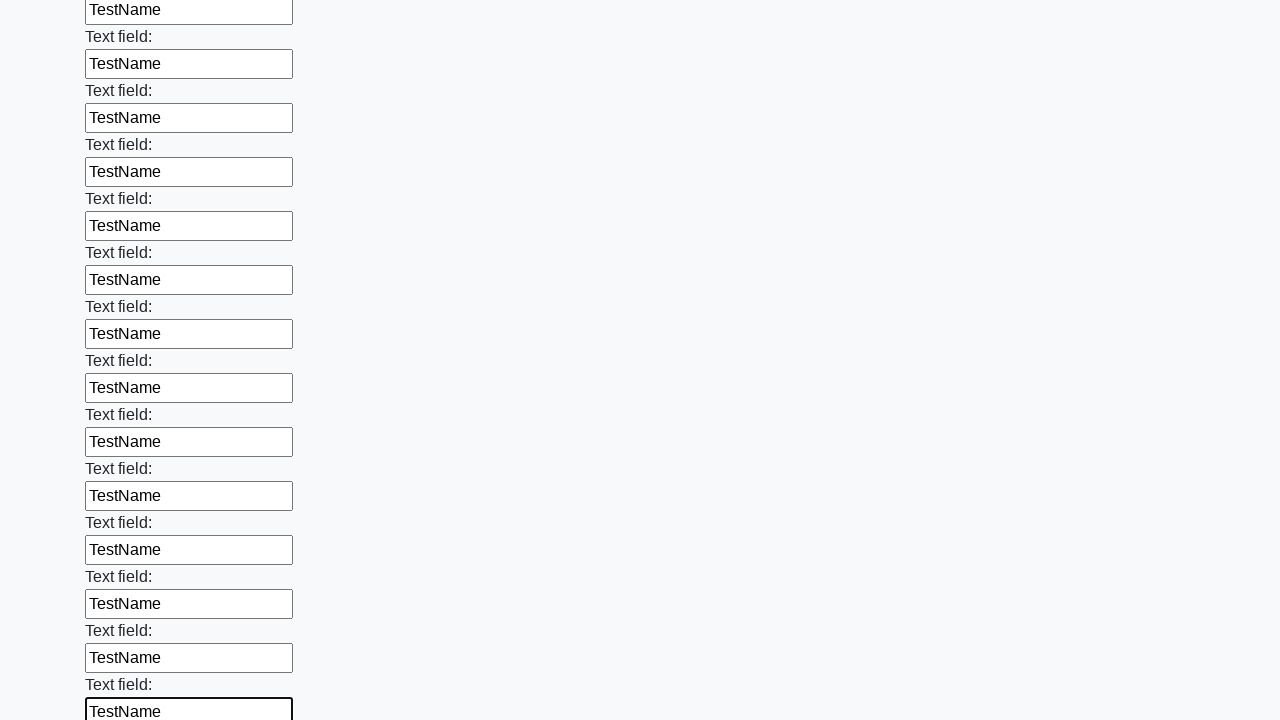

Filled input field with 'TestName' on input >> nth=87
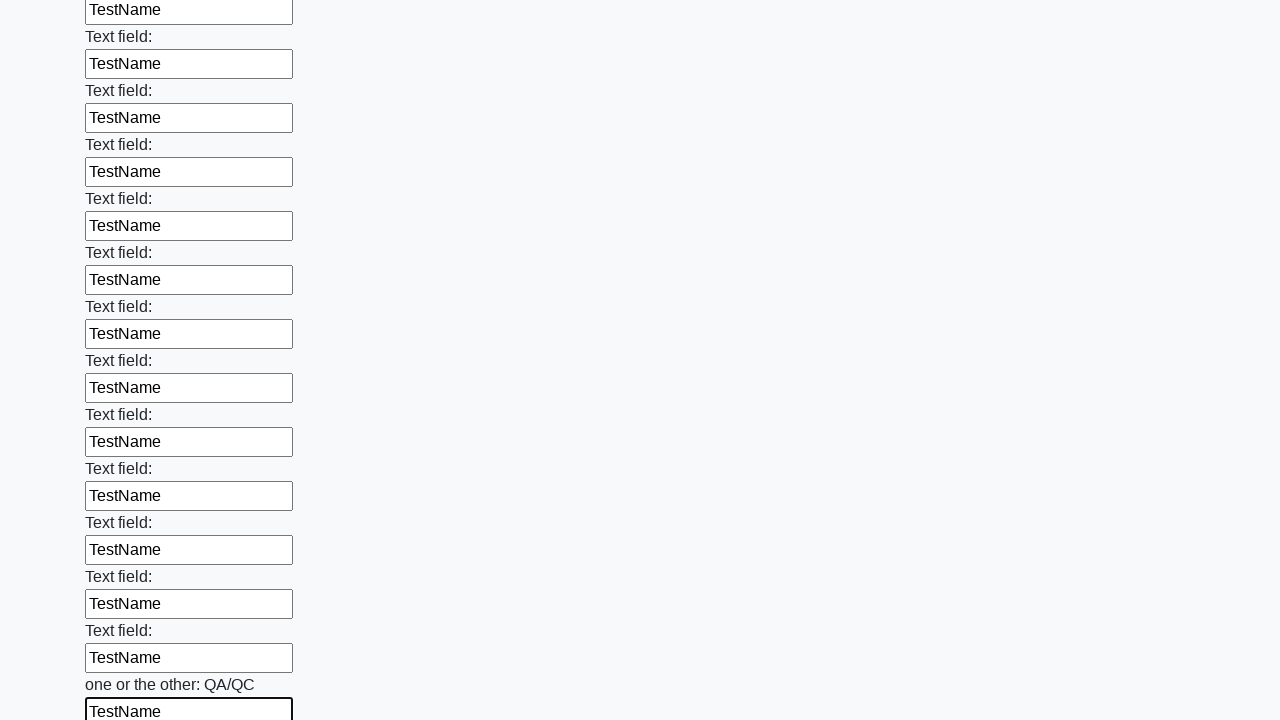

Filled input field with 'TestName' on input >> nth=88
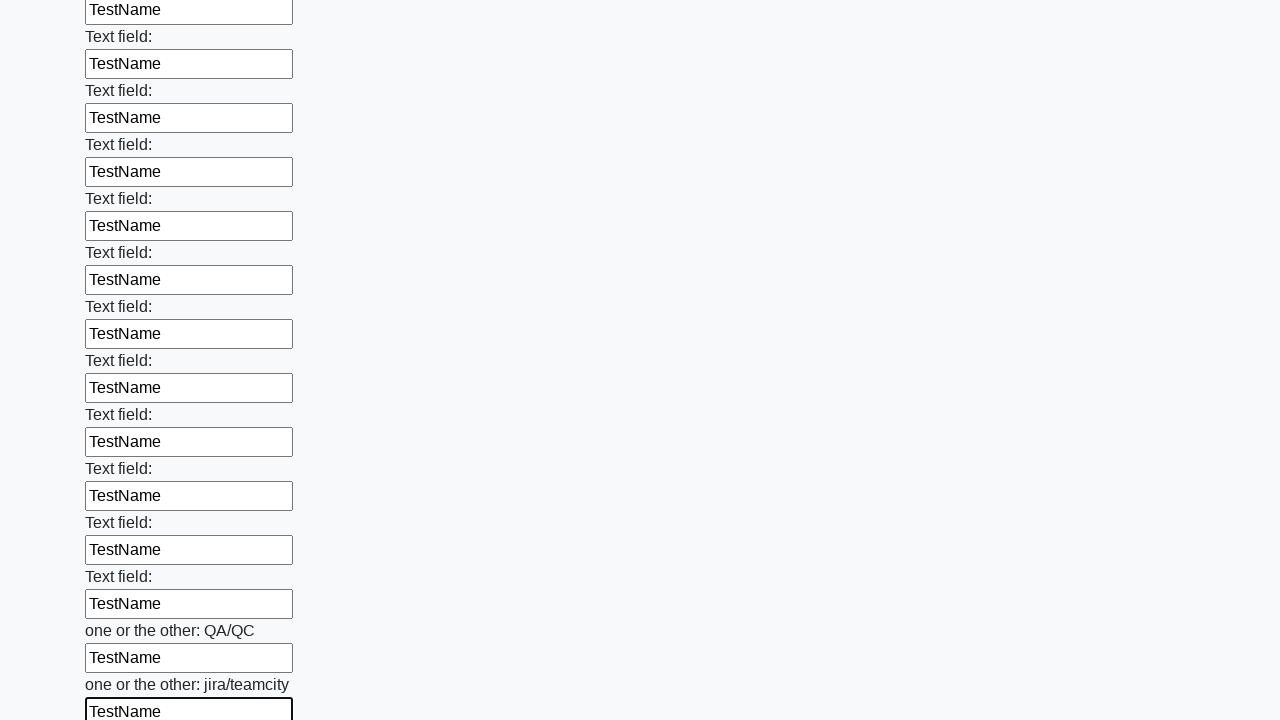

Filled input field with 'TestName' on input >> nth=89
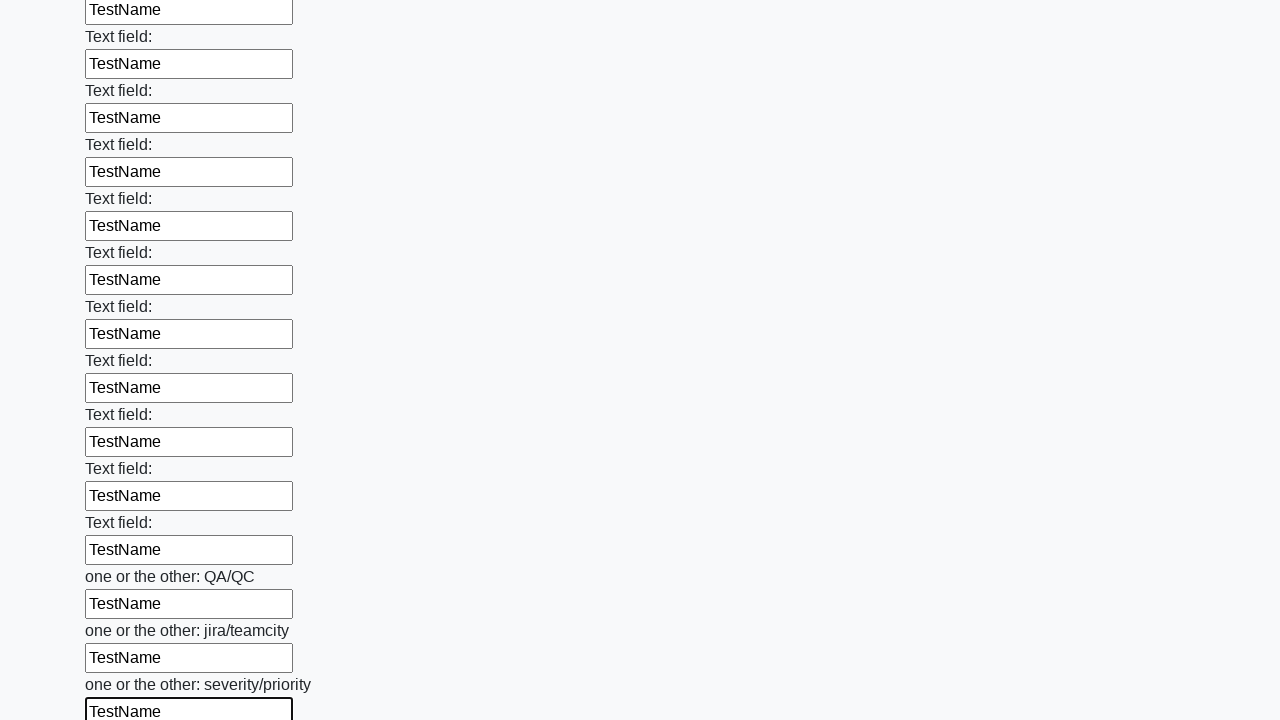

Filled input field with 'TestName' on input >> nth=90
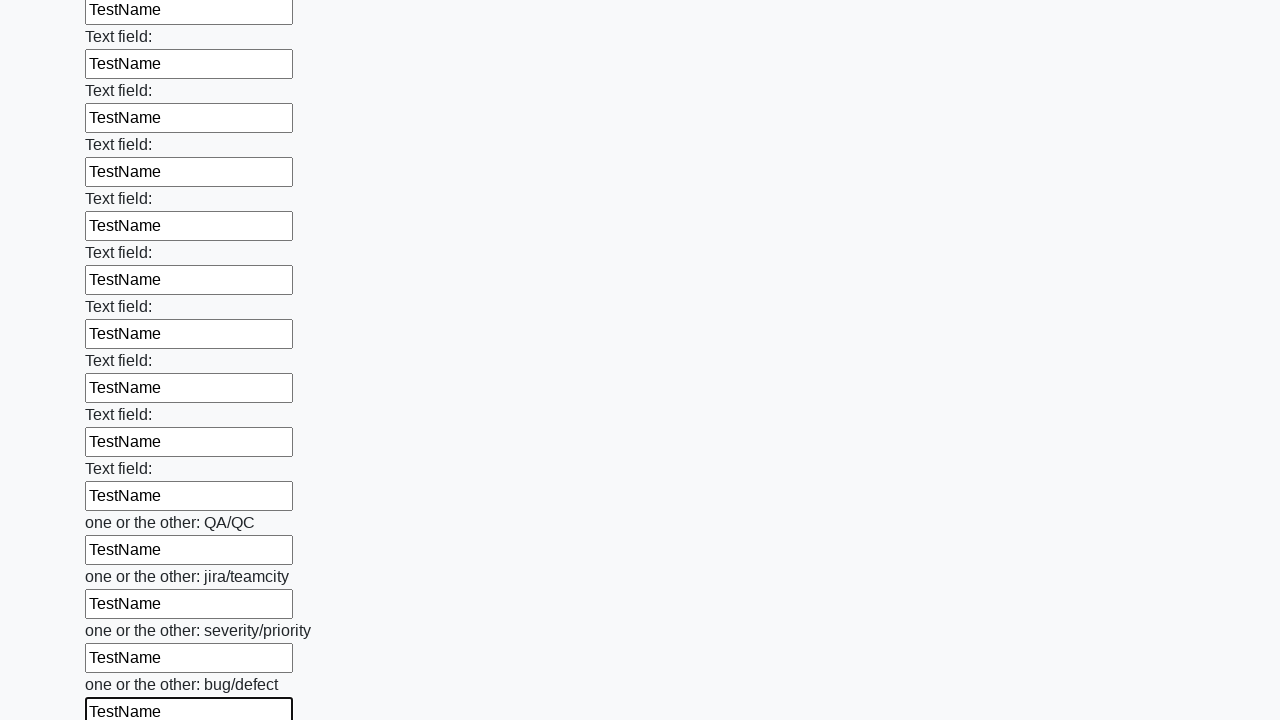

Filled input field with 'TestName' on input >> nth=91
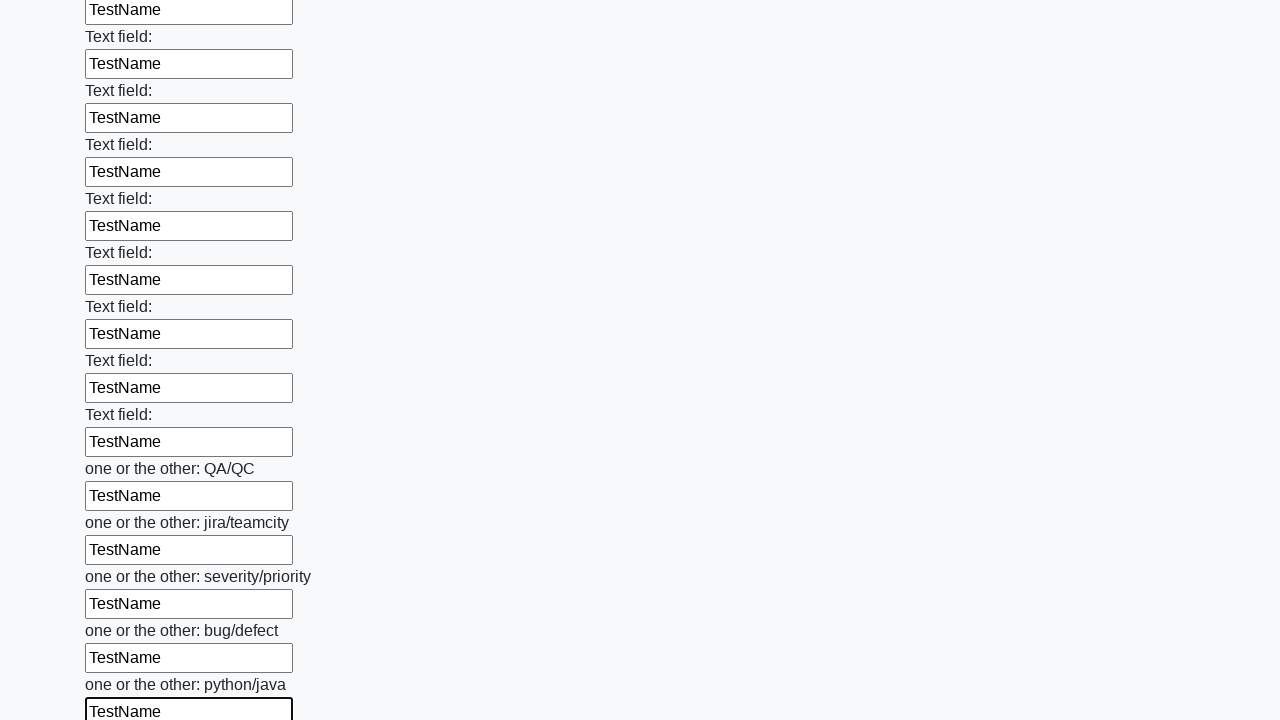

Filled input field with 'TestName' on input >> nth=92
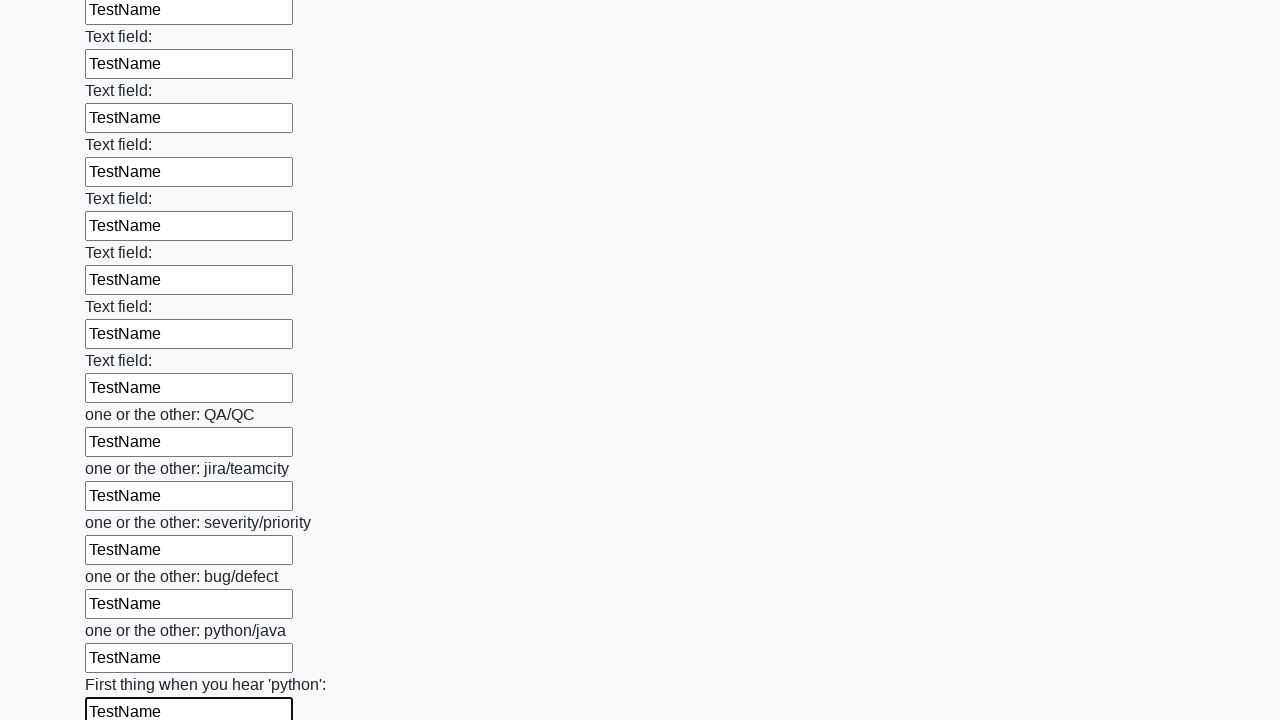

Filled input field with 'TestName' on input >> nth=93
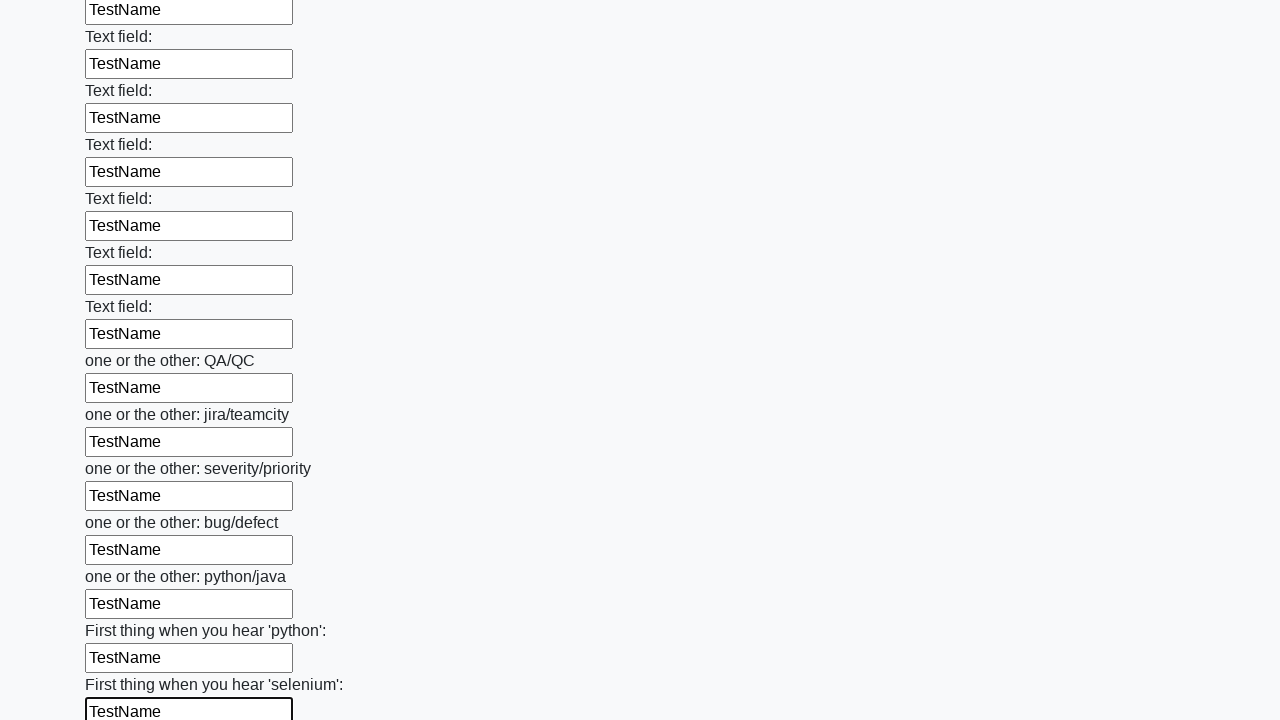

Filled input field with 'TestName' on input >> nth=94
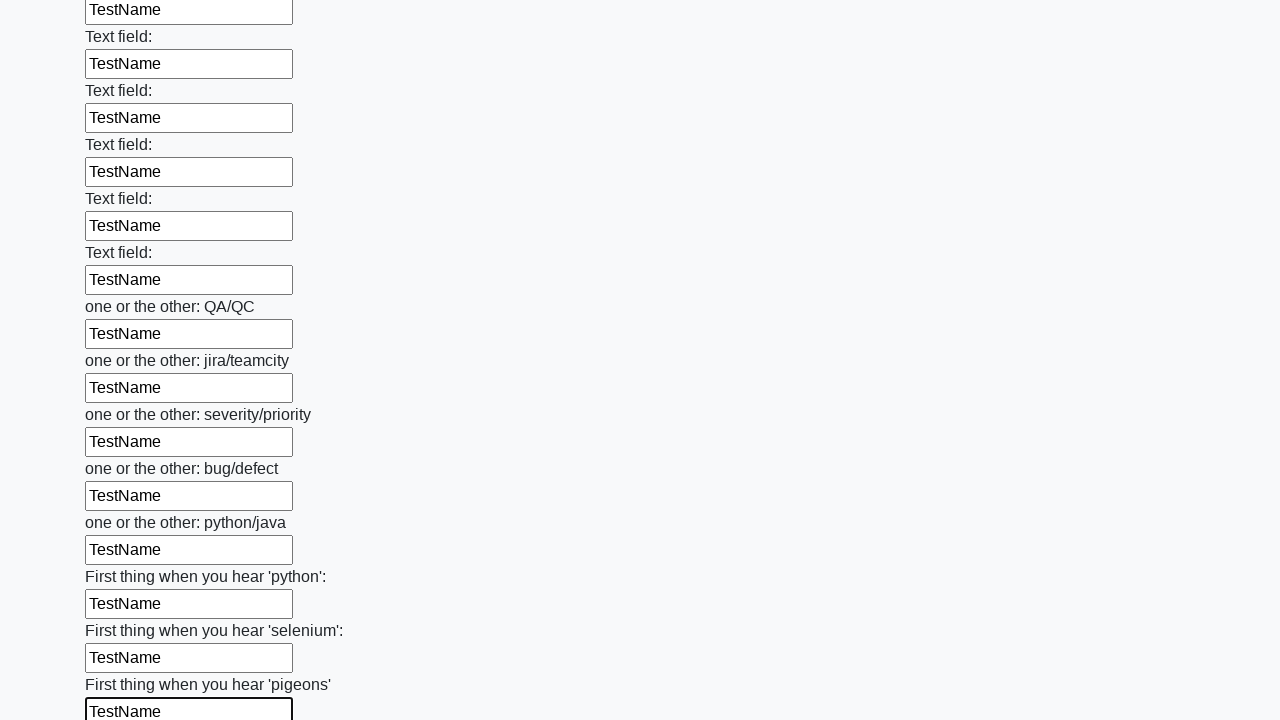

Filled input field with 'TestName' on input >> nth=95
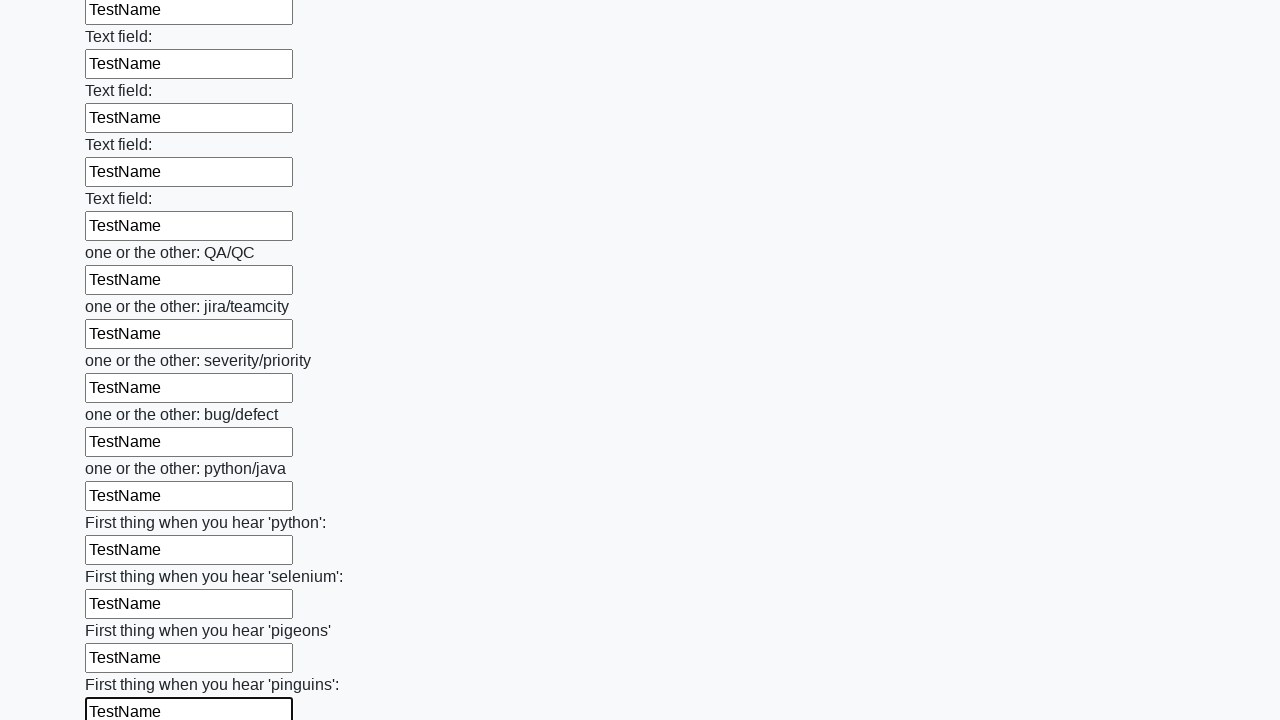

Filled input field with 'TestName' on input >> nth=96
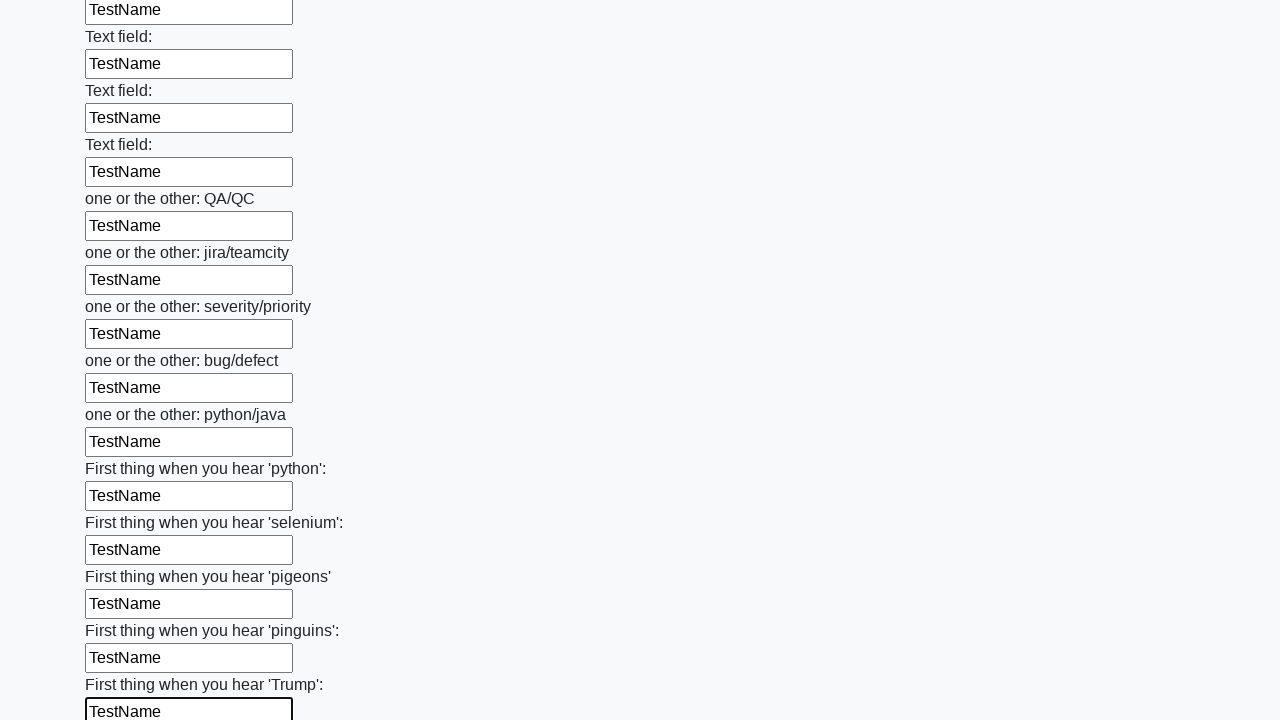

Filled input field with 'TestName' on input >> nth=97
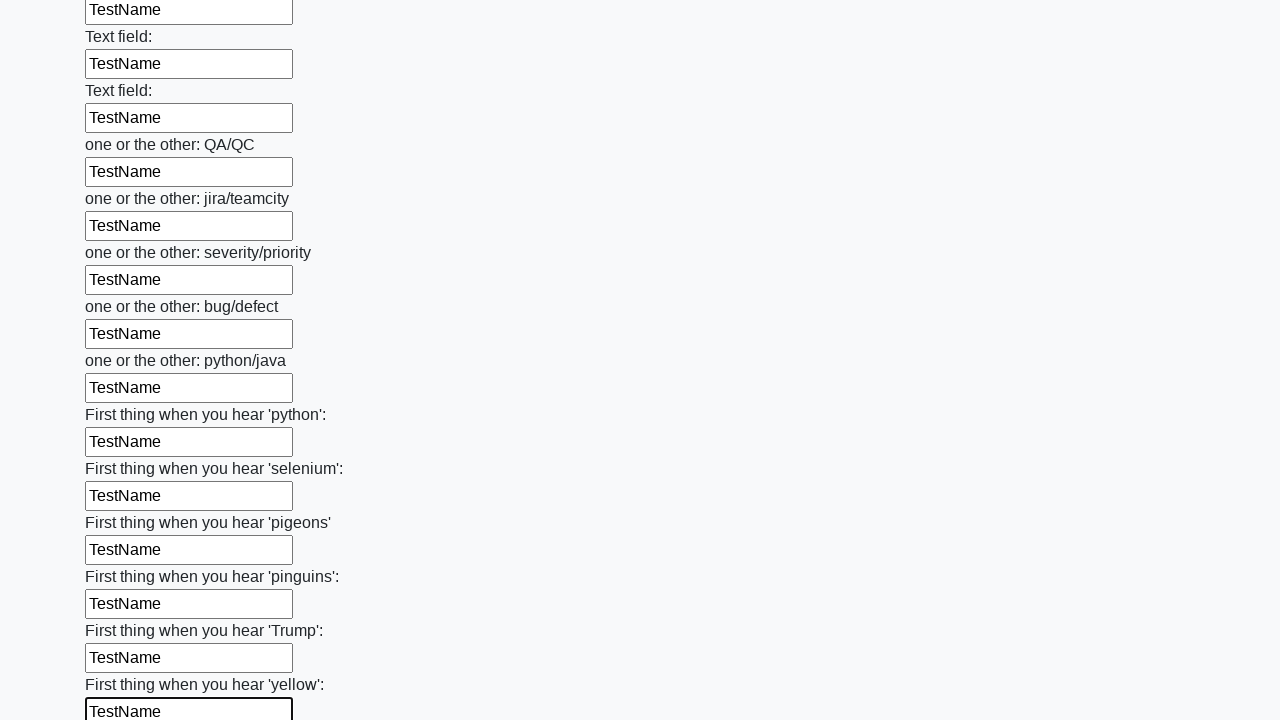

Filled input field with 'TestName' on input >> nth=98
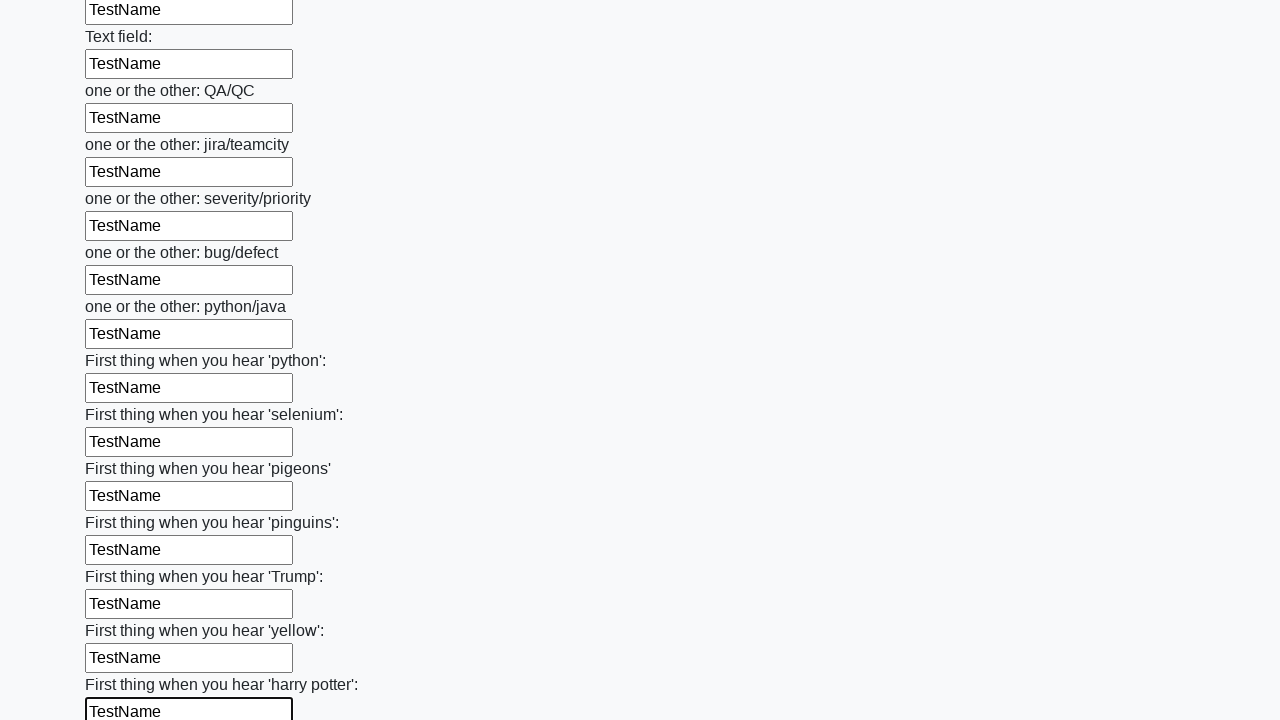

Filled input field with 'TestName' on input >> nth=99
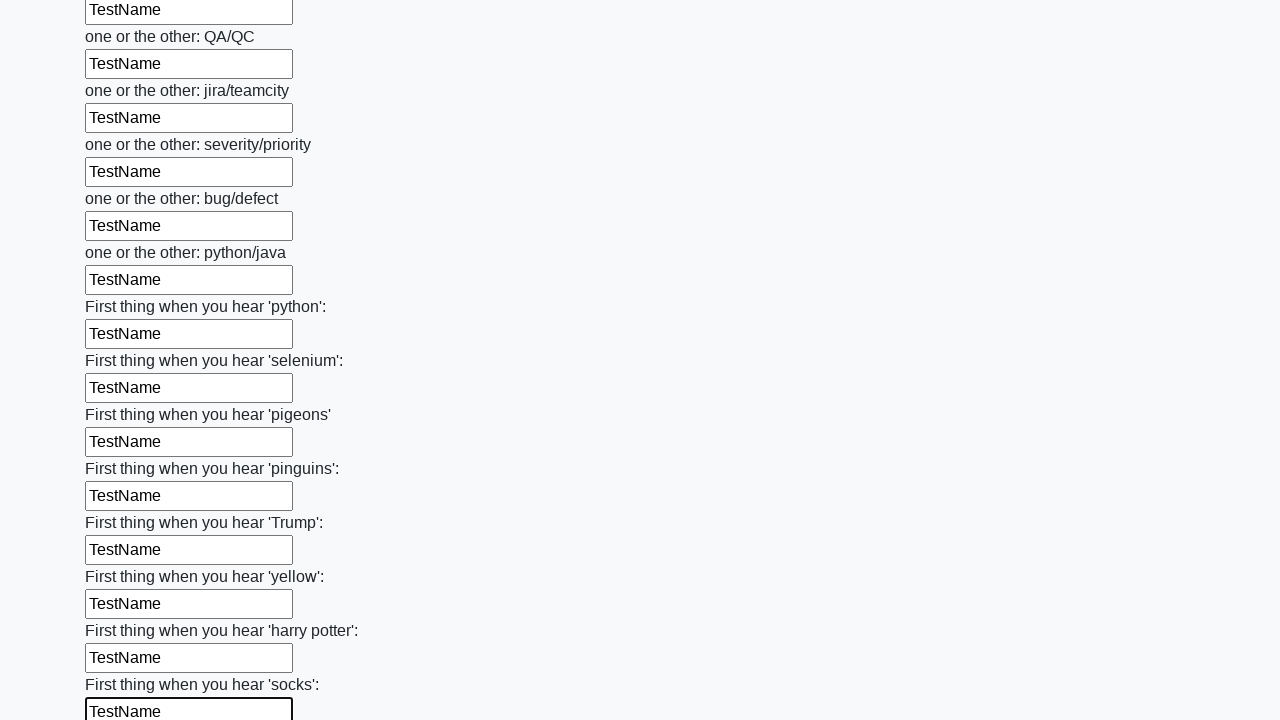

Clicked submit button to submit the form at (123, 611) on button.btn
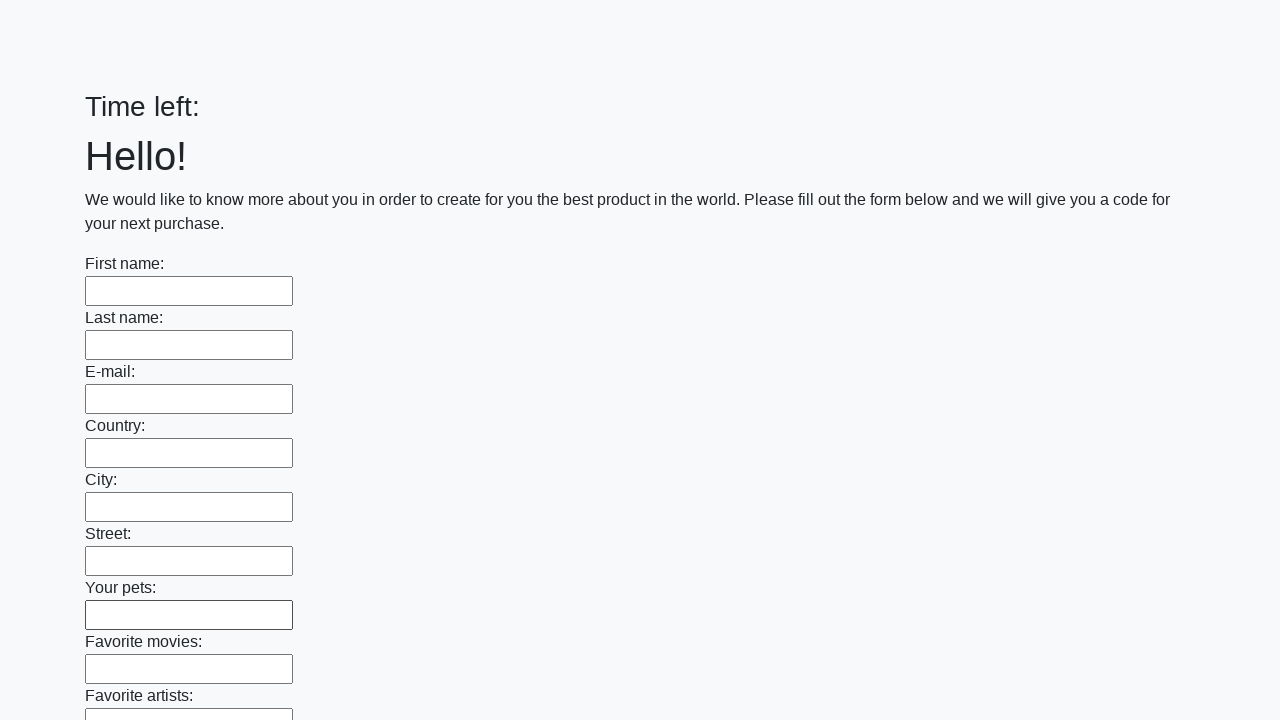

Waited 1 second for form submission to complete
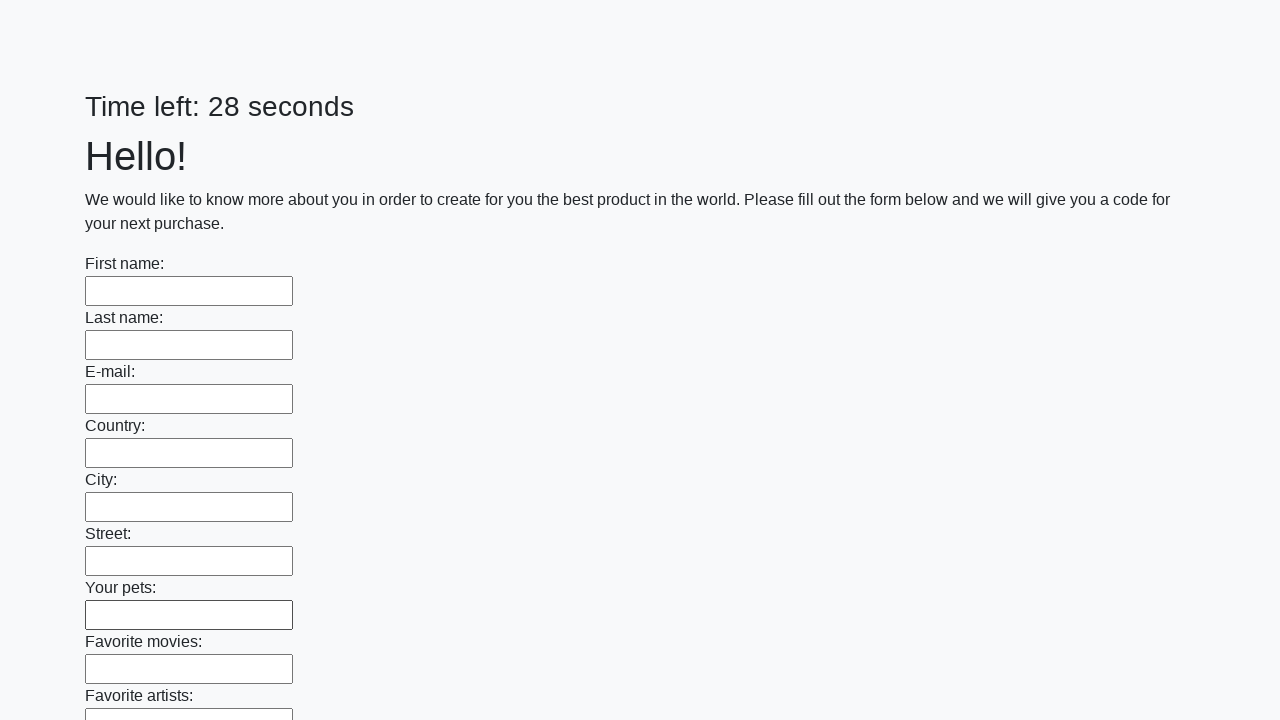

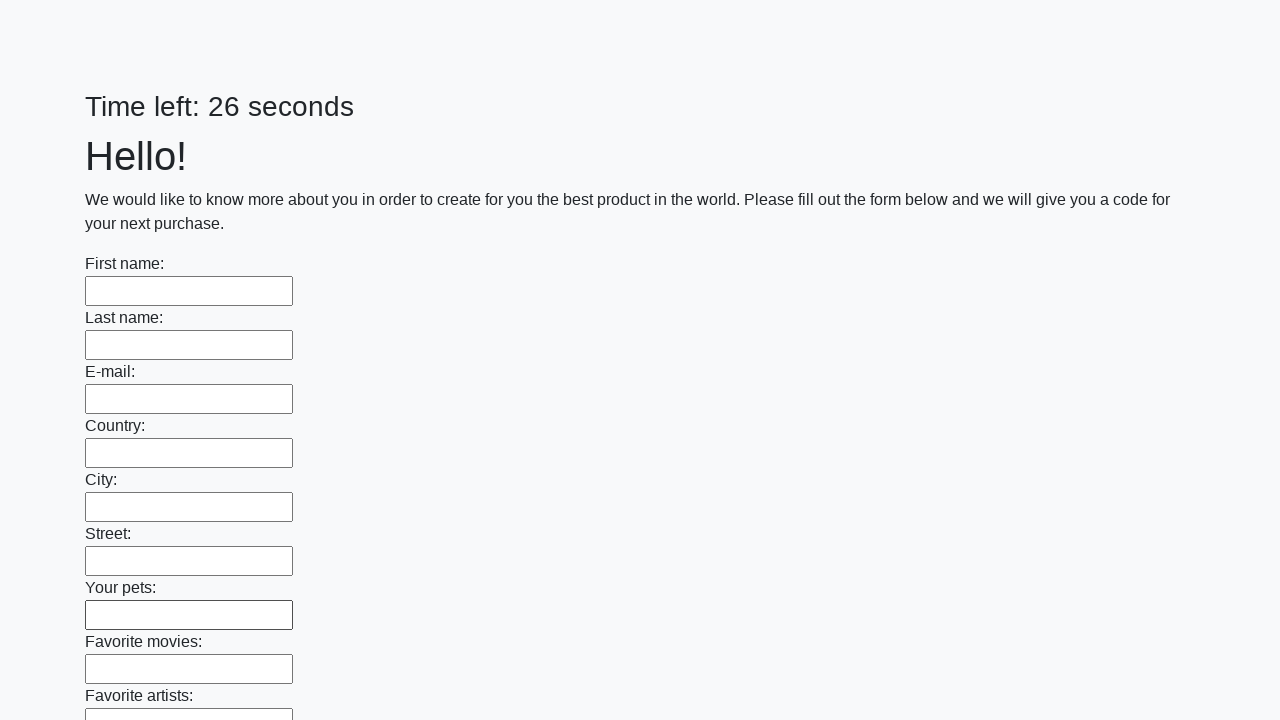